Tests jQuery UI date picker functionality by navigating through months and selecting a specific date from the calendar

Starting URL: https://jqueryui.com/datepicker/

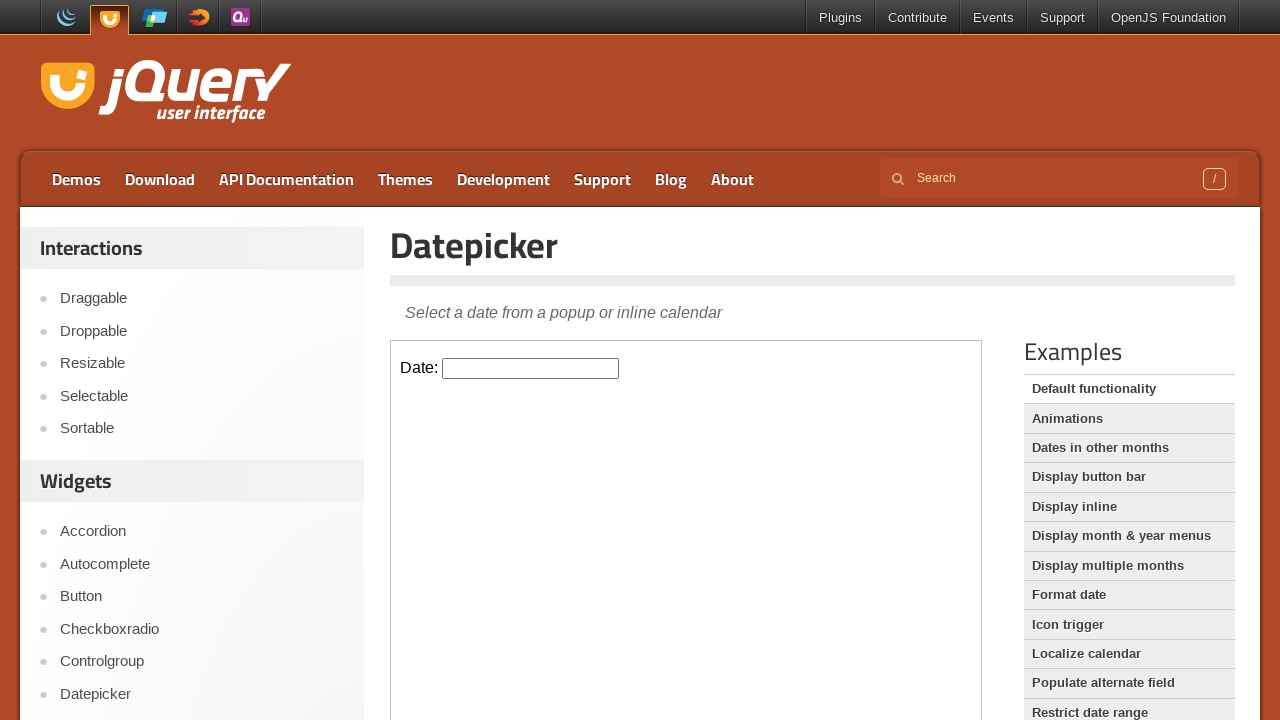

Located the iframe containing the date picker
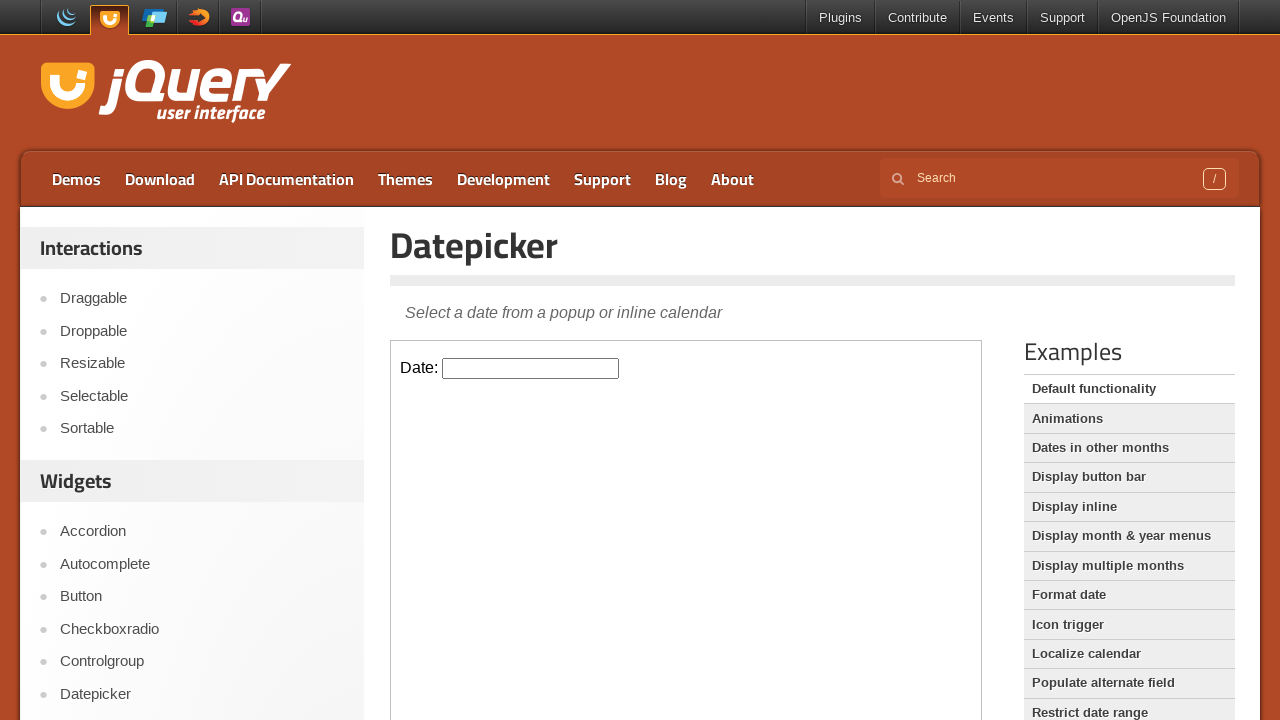

Clicked on the date picker input field to open the calendar at (531, 368) on iframe >> nth=0 >> internal:control=enter-frame >> input#datepicker
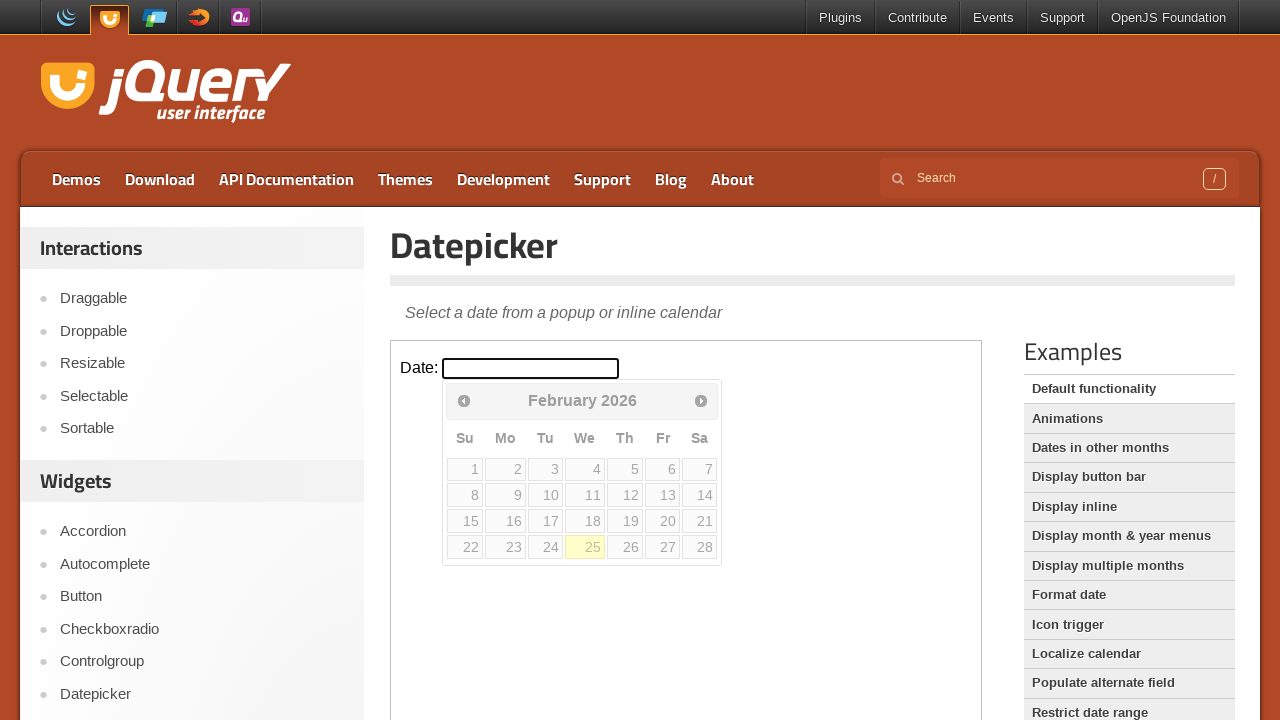

Checked current date picker month and year: February 2026
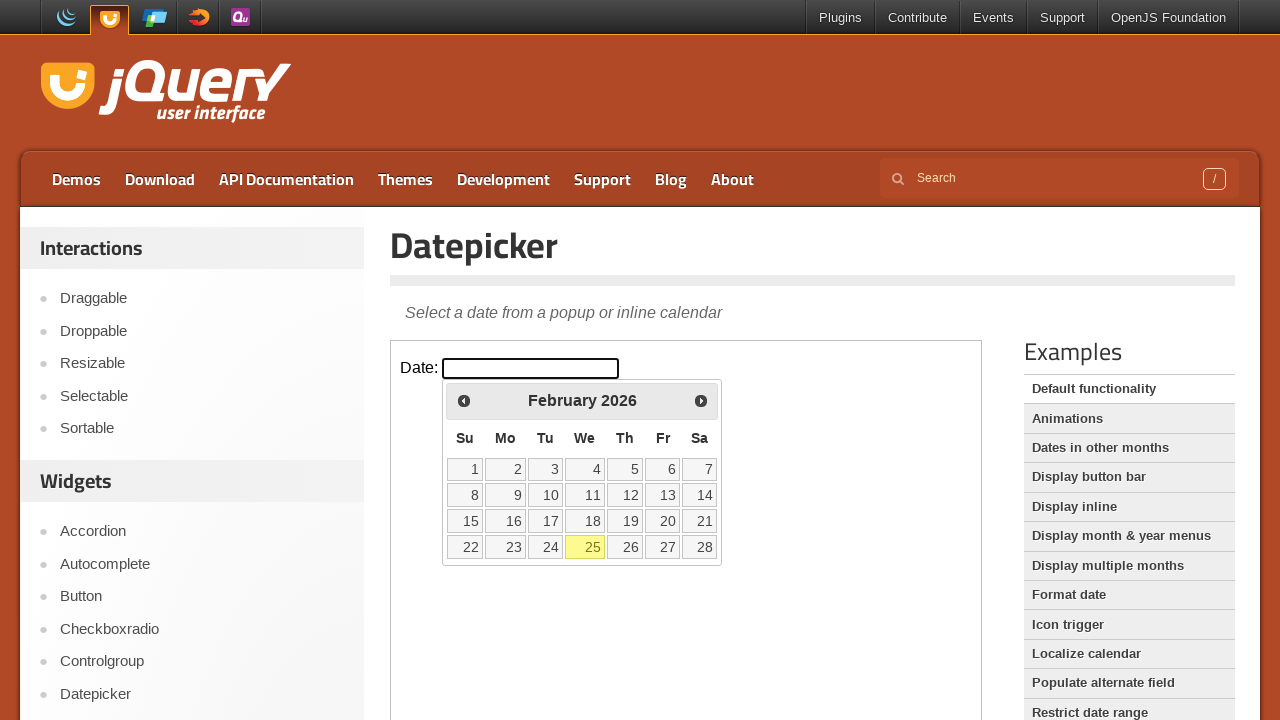

Clicked previous month button to navigate backwards in the calendar at (464, 400) on iframe >> nth=0 >> internal:control=enter-frame >> span.ui-icon.ui-icon-circle-t
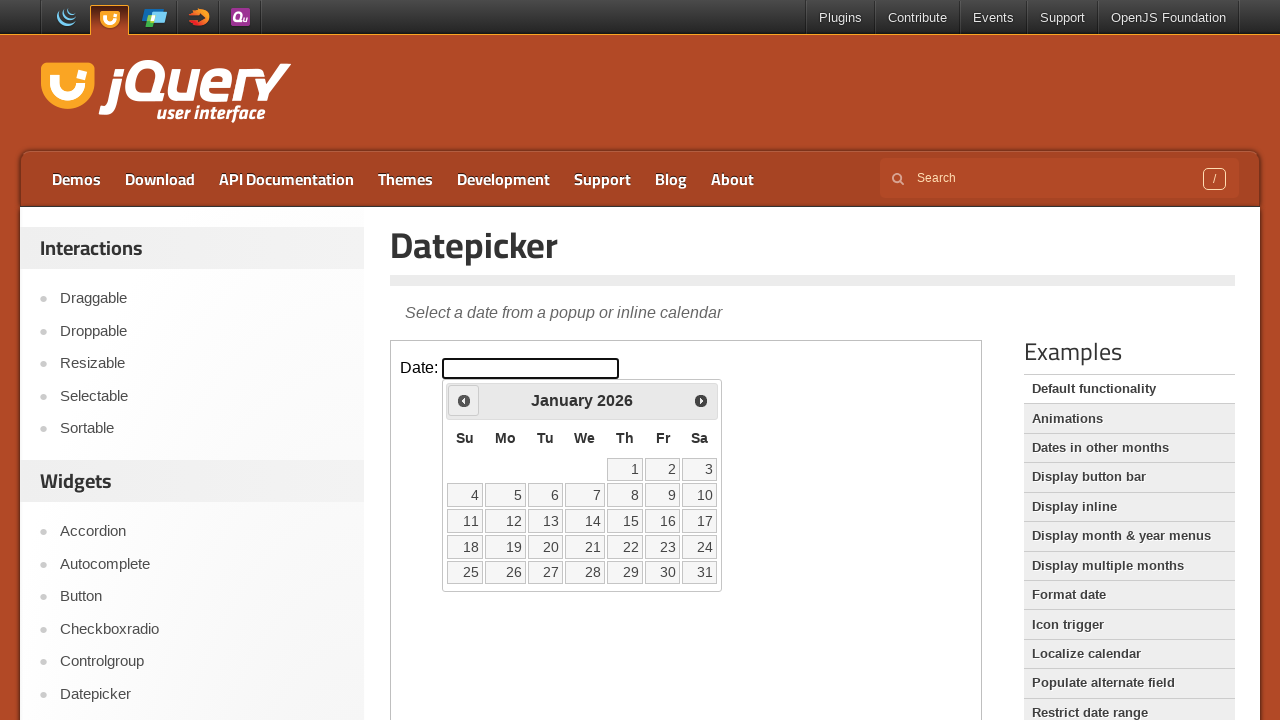

Checked current date picker month and year: January 2026
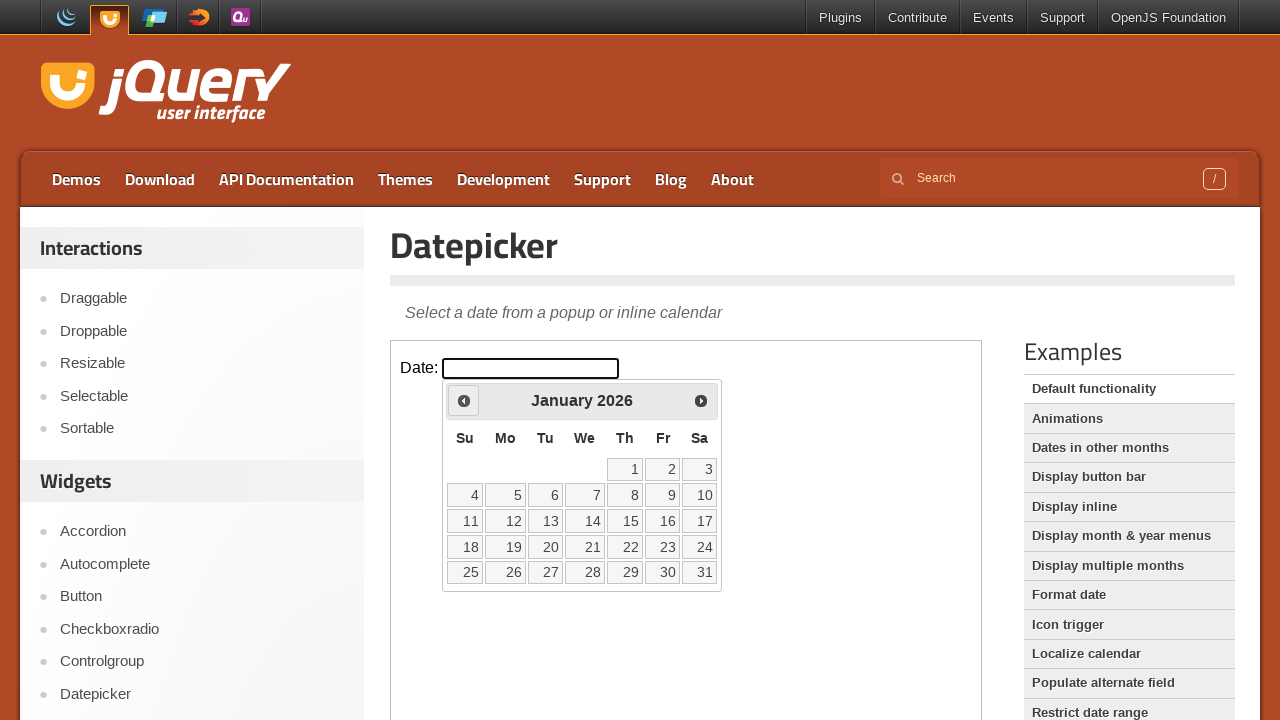

Clicked previous month button to navigate backwards in the calendar at (464, 400) on iframe >> nth=0 >> internal:control=enter-frame >> span.ui-icon.ui-icon-circle-t
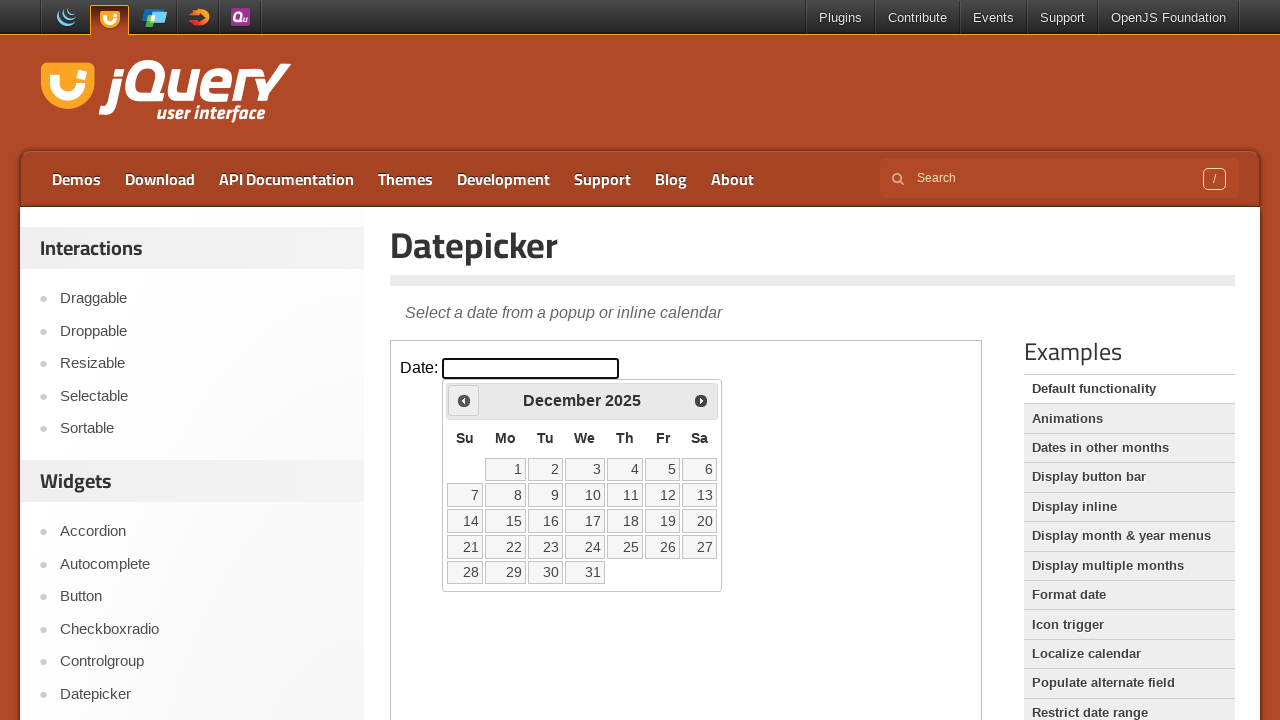

Checked current date picker month and year: December 2025
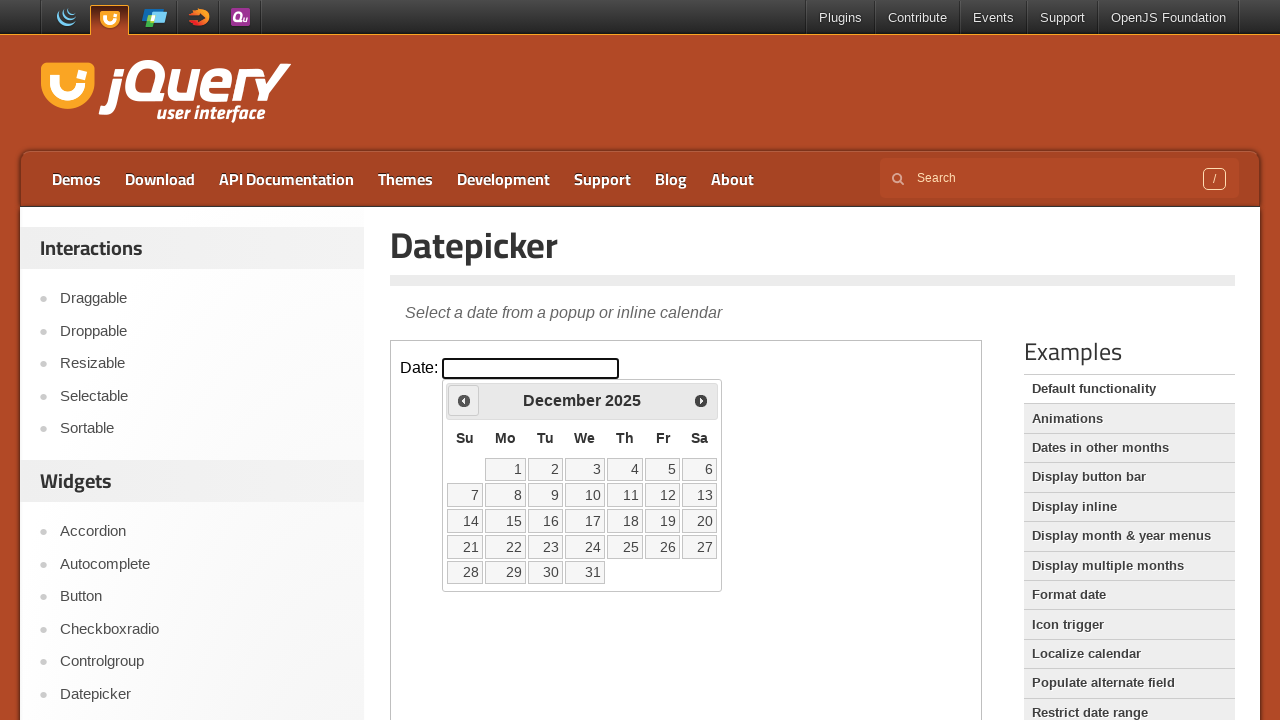

Clicked previous month button to navigate backwards in the calendar at (464, 400) on iframe >> nth=0 >> internal:control=enter-frame >> span.ui-icon.ui-icon-circle-t
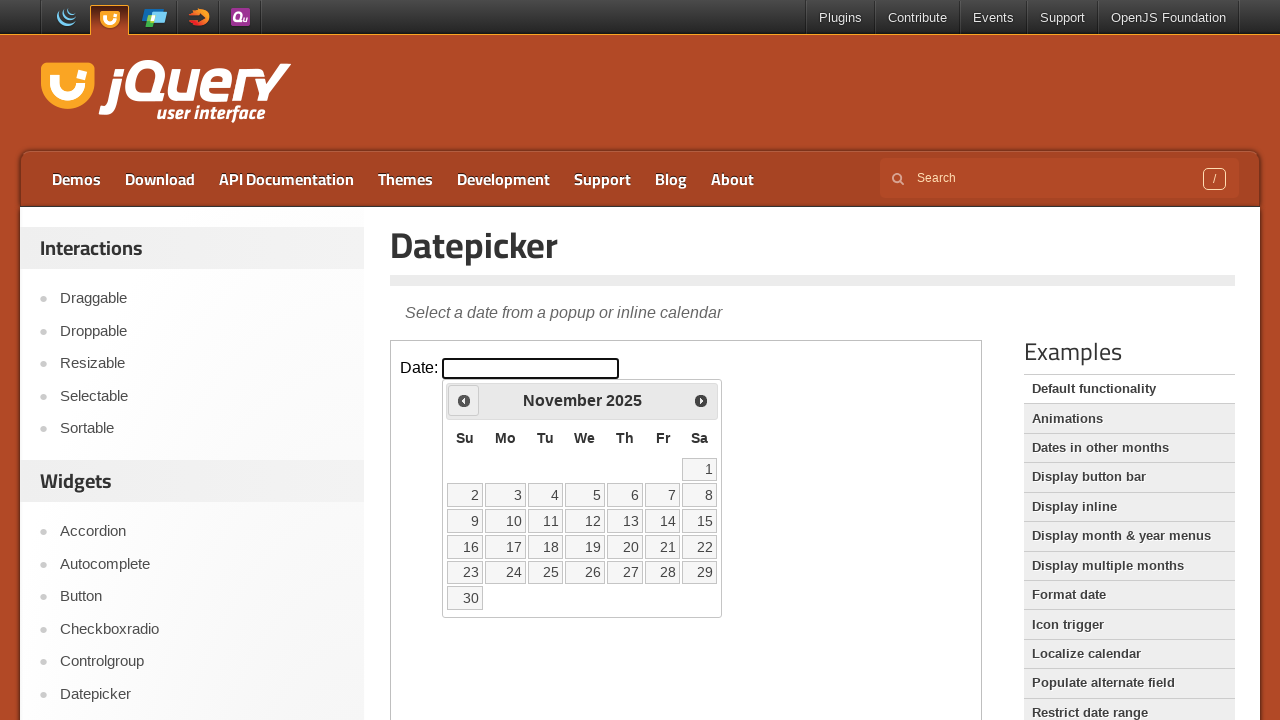

Checked current date picker month and year: November 2025
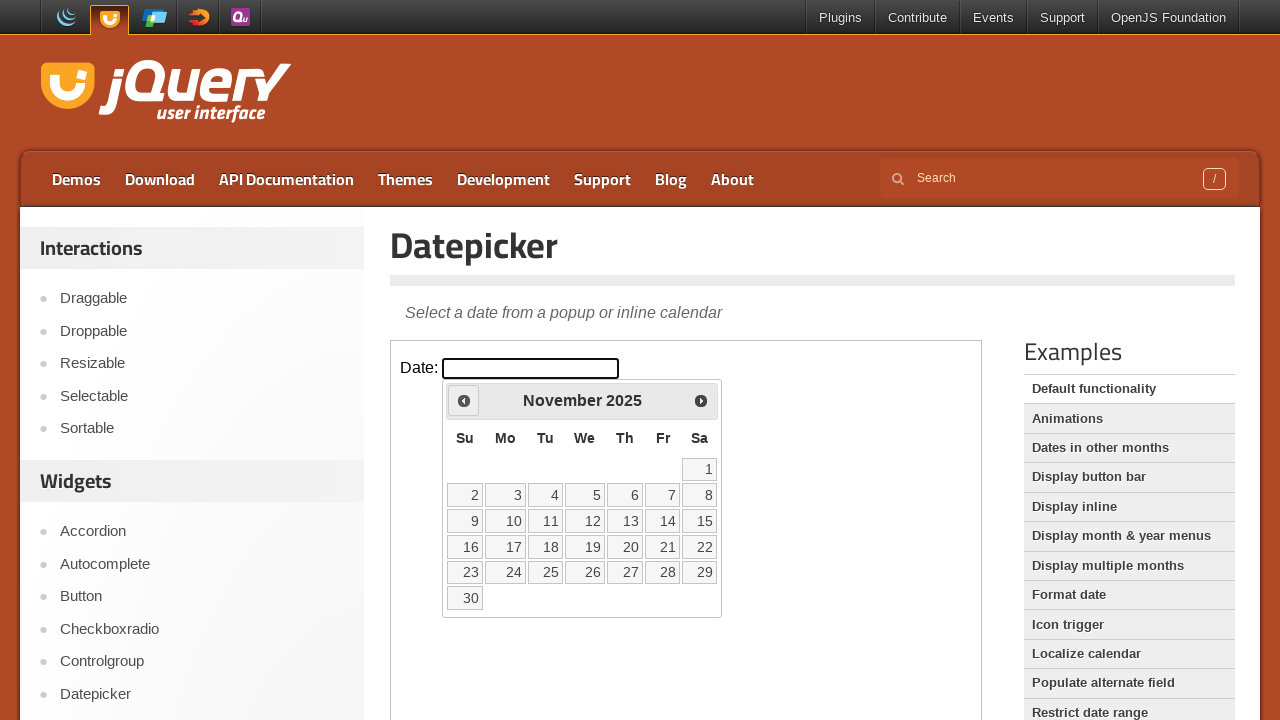

Clicked previous month button to navigate backwards in the calendar at (464, 400) on iframe >> nth=0 >> internal:control=enter-frame >> span.ui-icon.ui-icon-circle-t
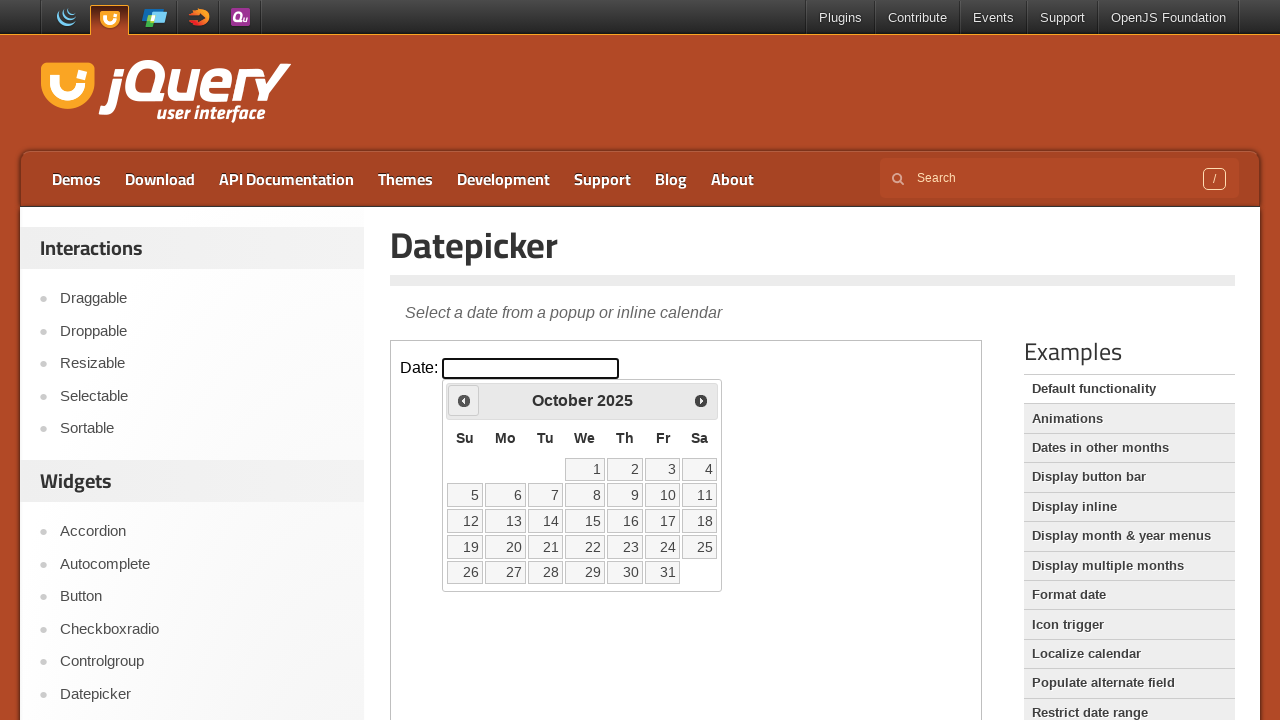

Checked current date picker month and year: October 2025
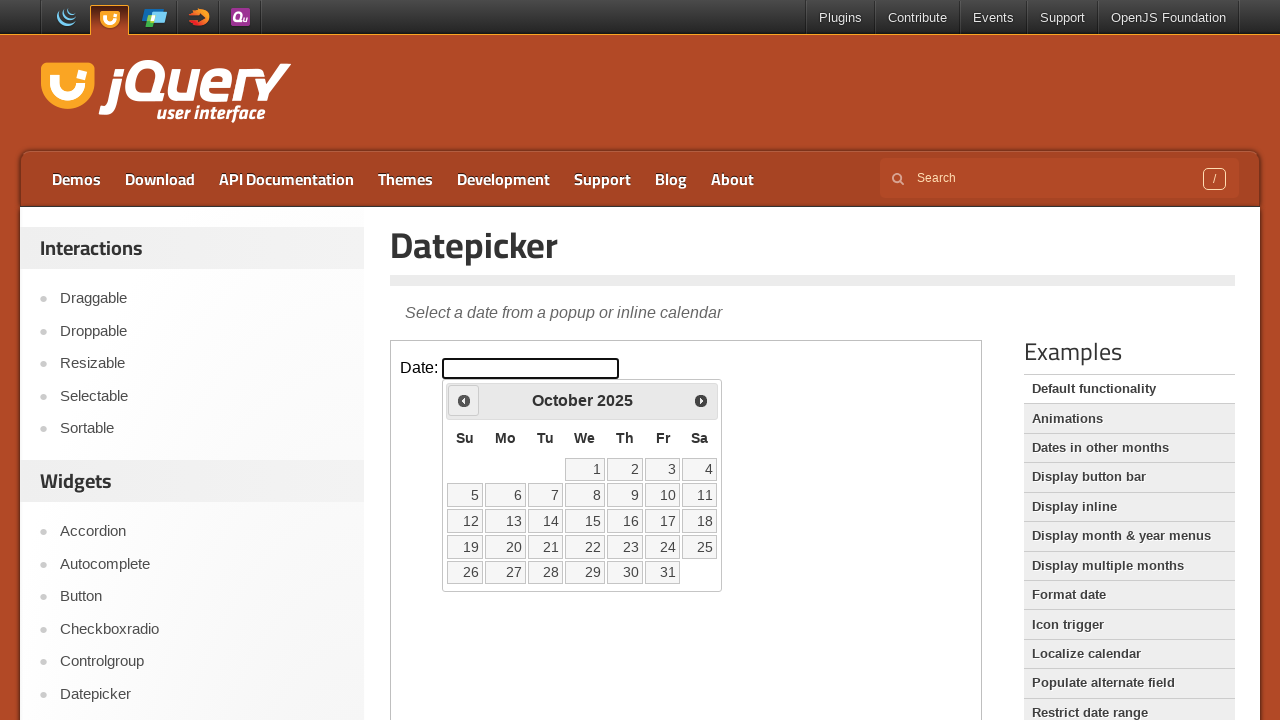

Clicked previous month button to navigate backwards in the calendar at (464, 400) on iframe >> nth=0 >> internal:control=enter-frame >> span.ui-icon.ui-icon-circle-t
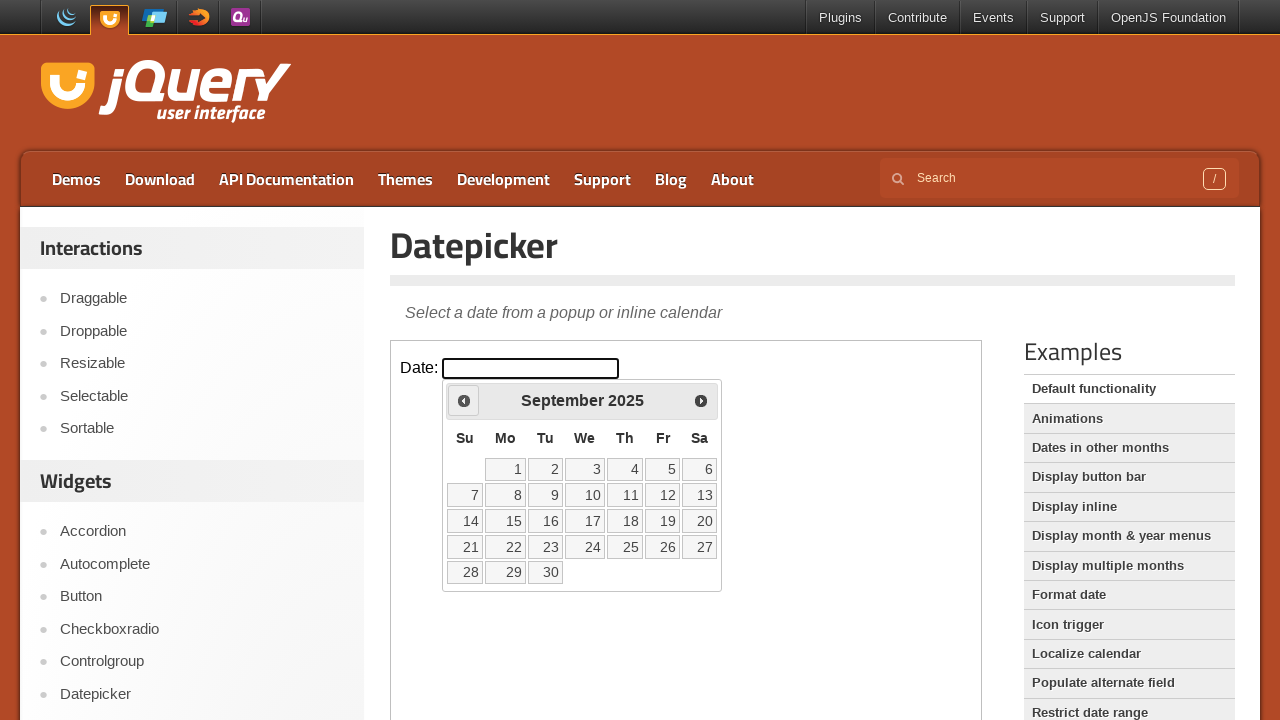

Checked current date picker month and year: September 2025
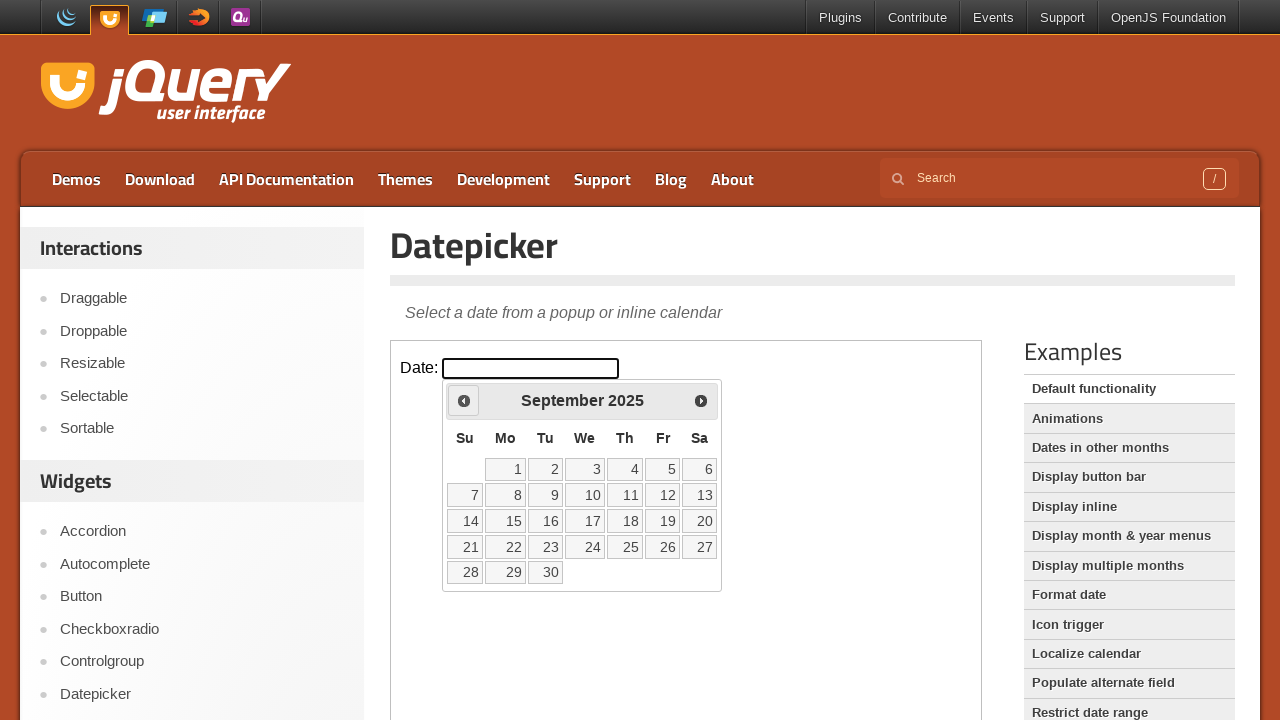

Clicked previous month button to navigate backwards in the calendar at (464, 400) on iframe >> nth=0 >> internal:control=enter-frame >> span.ui-icon.ui-icon-circle-t
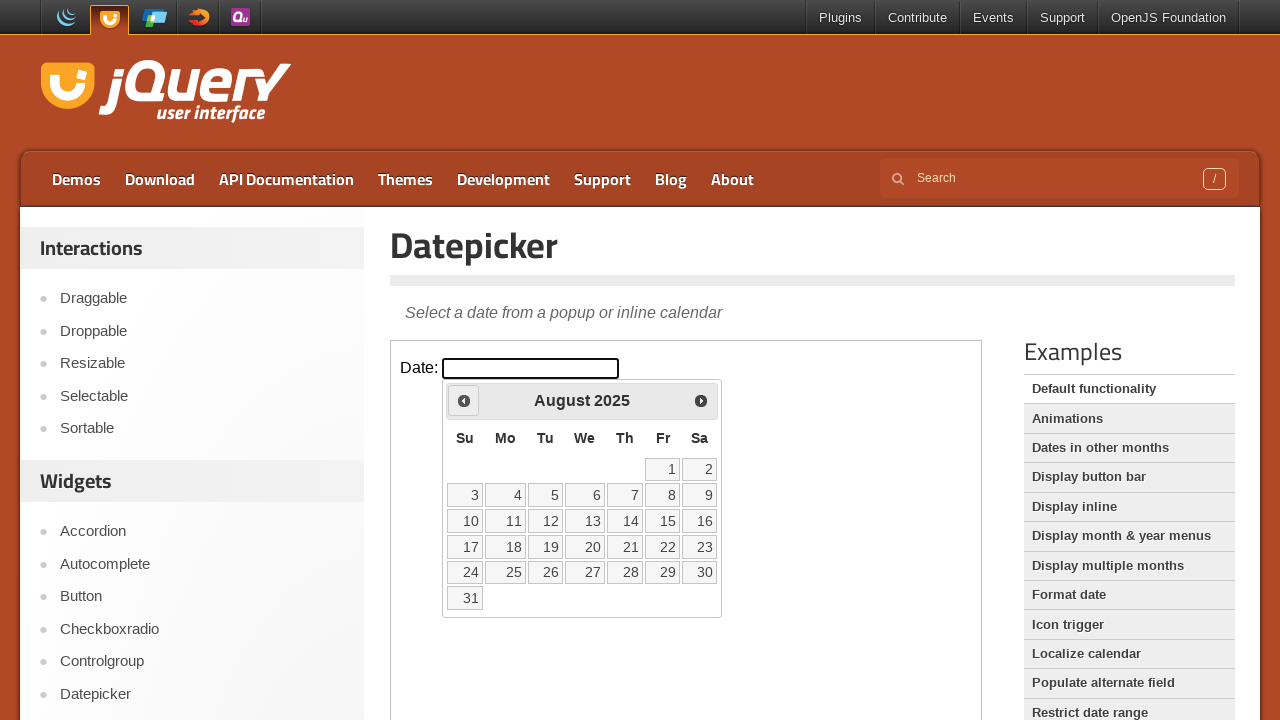

Checked current date picker month and year: August 2025
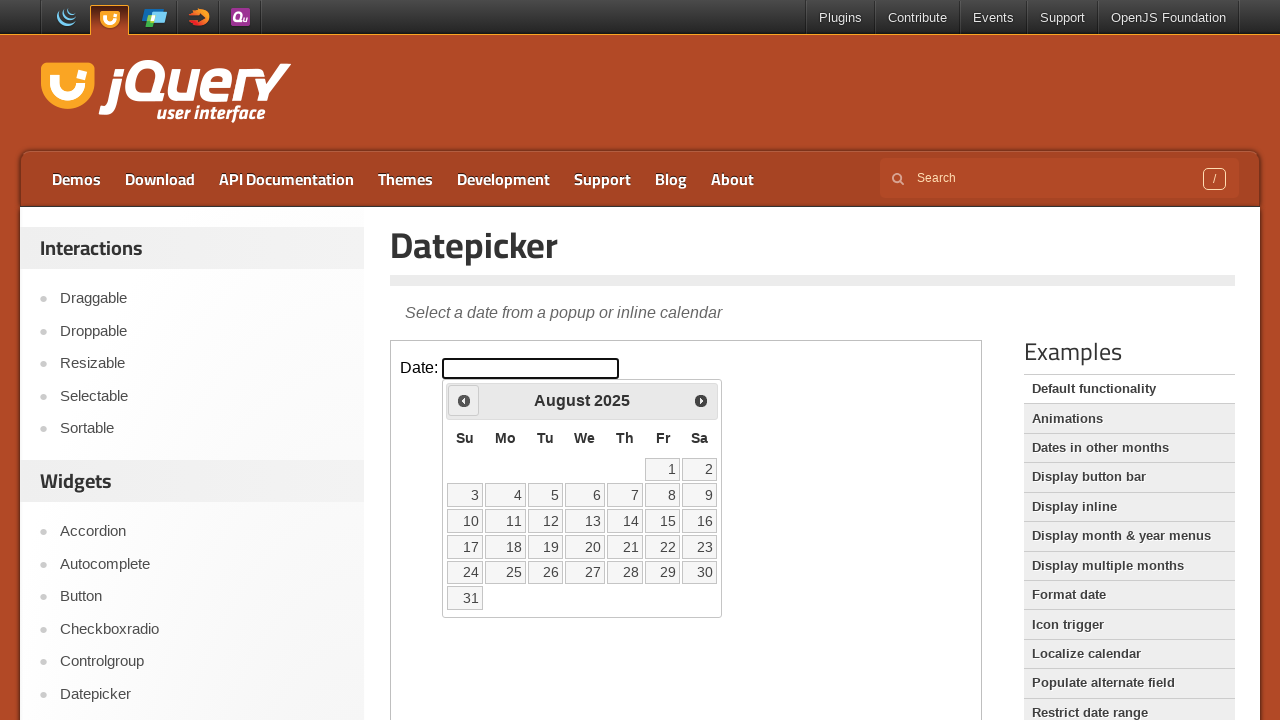

Clicked previous month button to navigate backwards in the calendar at (464, 400) on iframe >> nth=0 >> internal:control=enter-frame >> span.ui-icon.ui-icon-circle-t
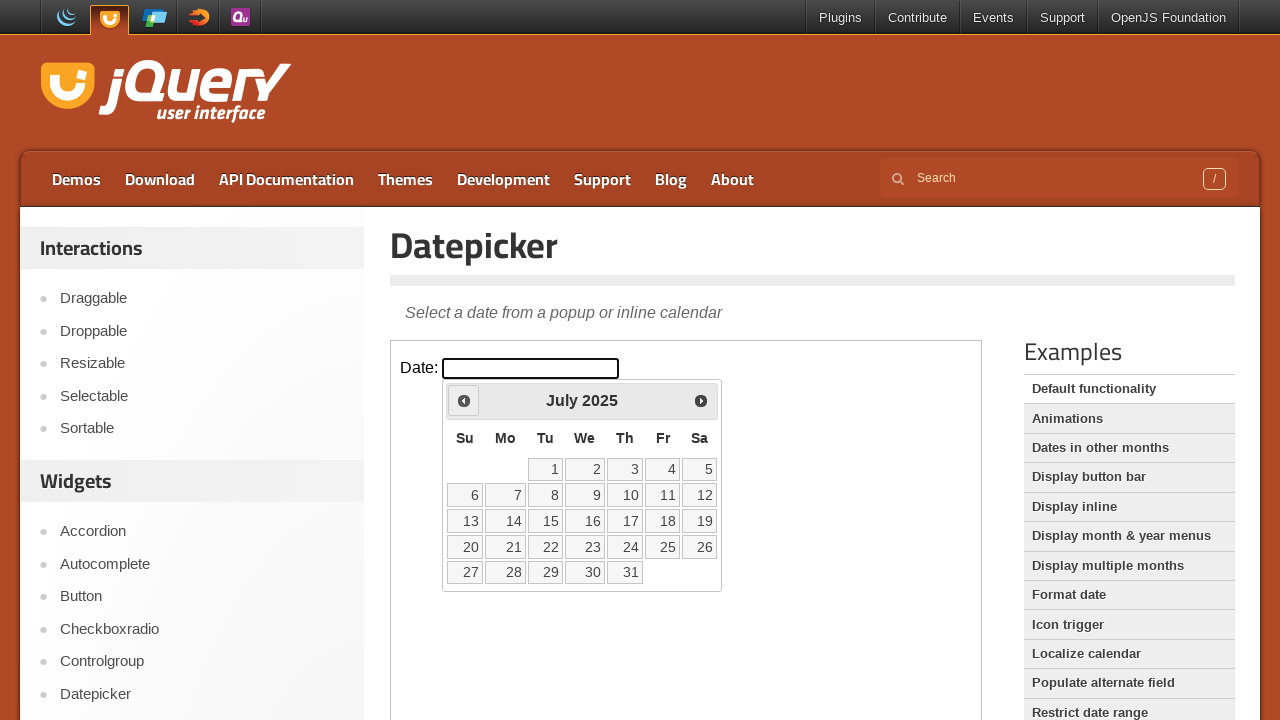

Checked current date picker month and year: July 2025
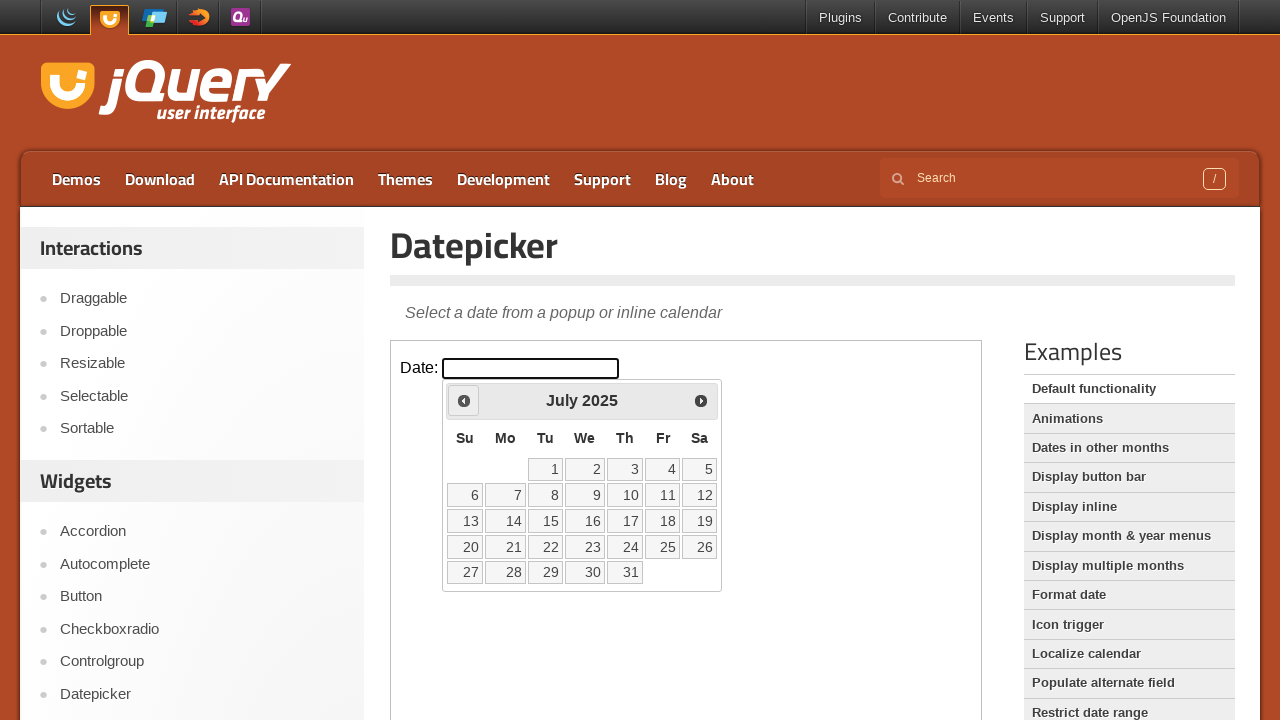

Clicked previous month button to navigate backwards in the calendar at (464, 400) on iframe >> nth=0 >> internal:control=enter-frame >> span.ui-icon.ui-icon-circle-t
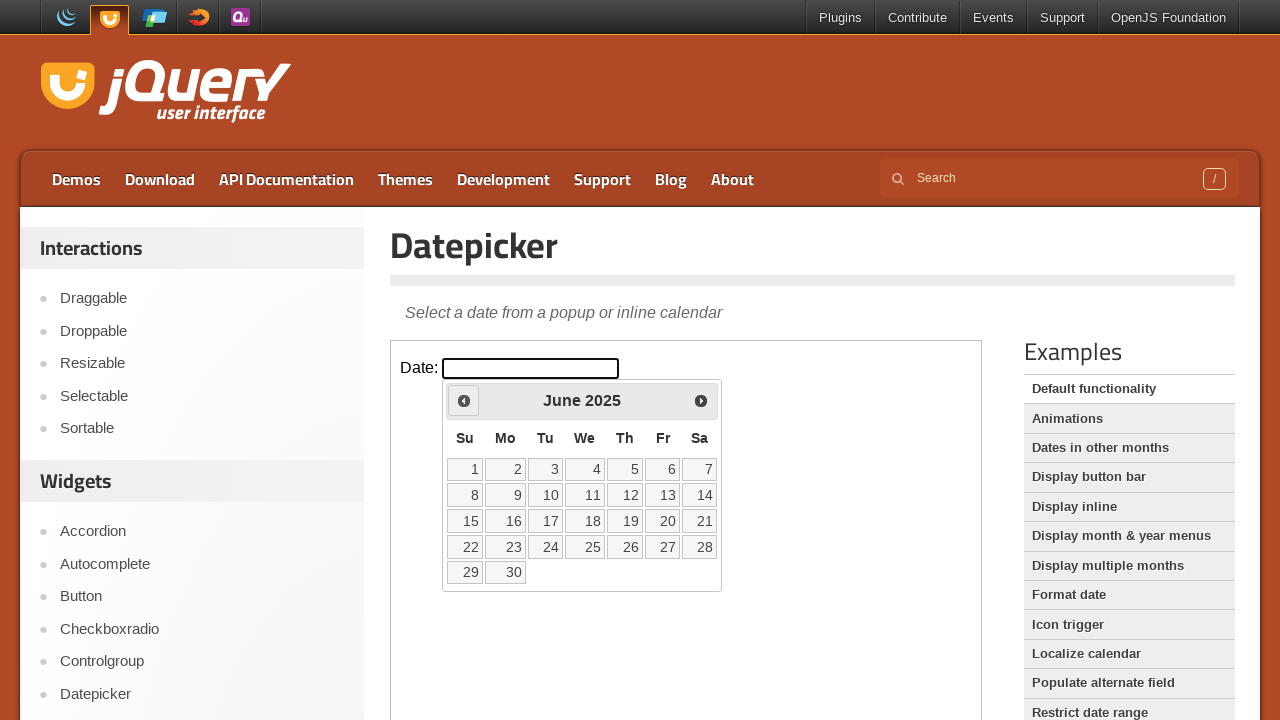

Checked current date picker month and year: June 2025
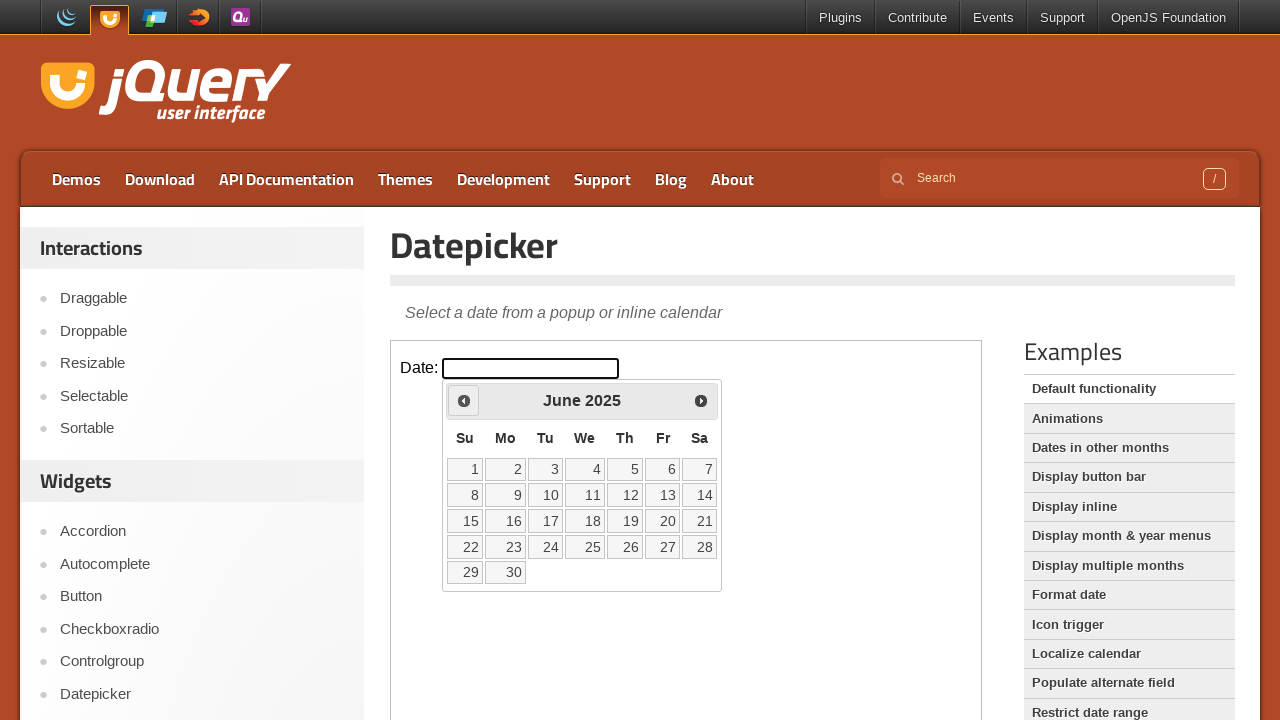

Clicked previous month button to navigate backwards in the calendar at (464, 400) on iframe >> nth=0 >> internal:control=enter-frame >> span.ui-icon.ui-icon-circle-t
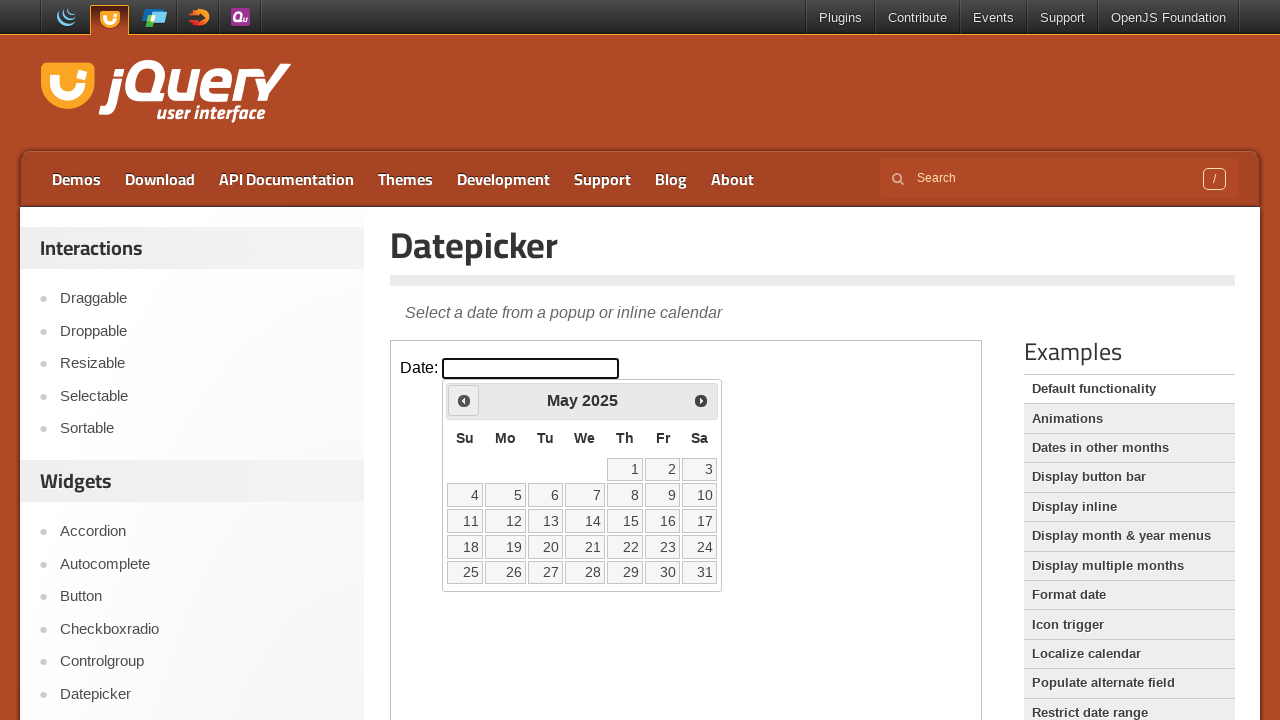

Checked current date picker month and year: May 2025
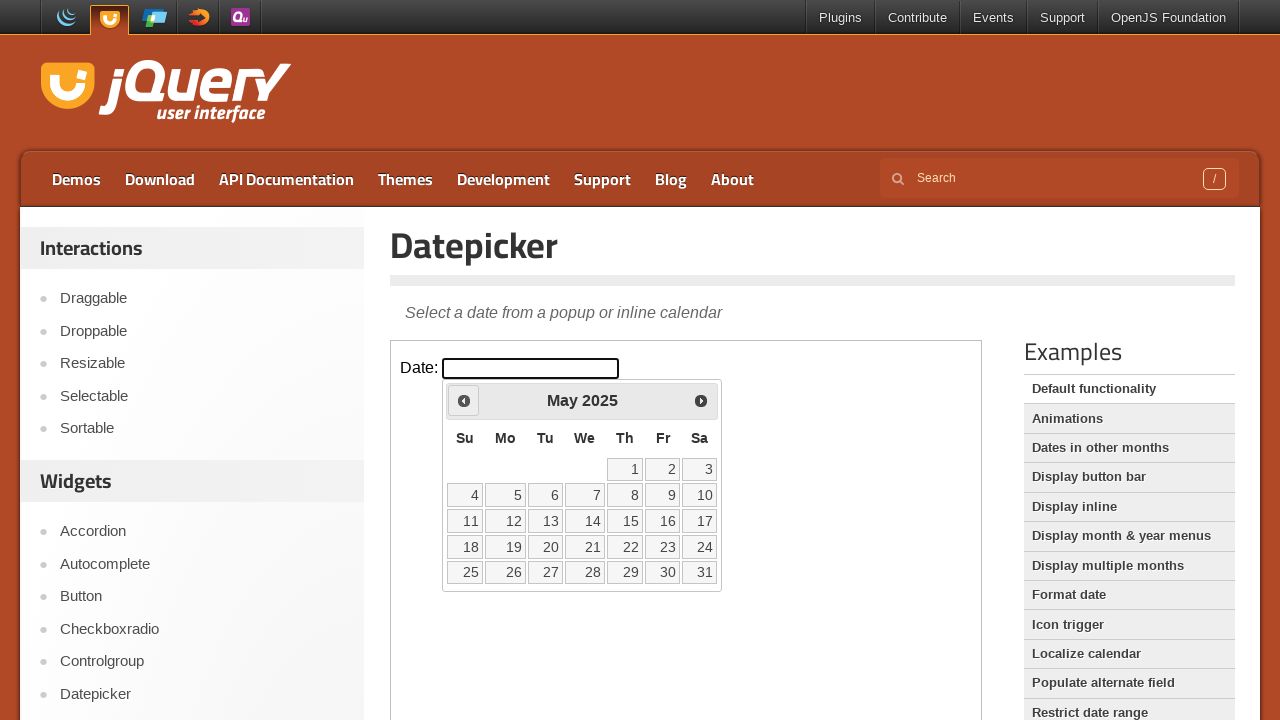

Clicked previous month button to navigate backwards in the calendar at (464, 400) on iframe >> nth=0 >> internal:control=enter-frame >> span.ui-icon.ui-icon-circle-t
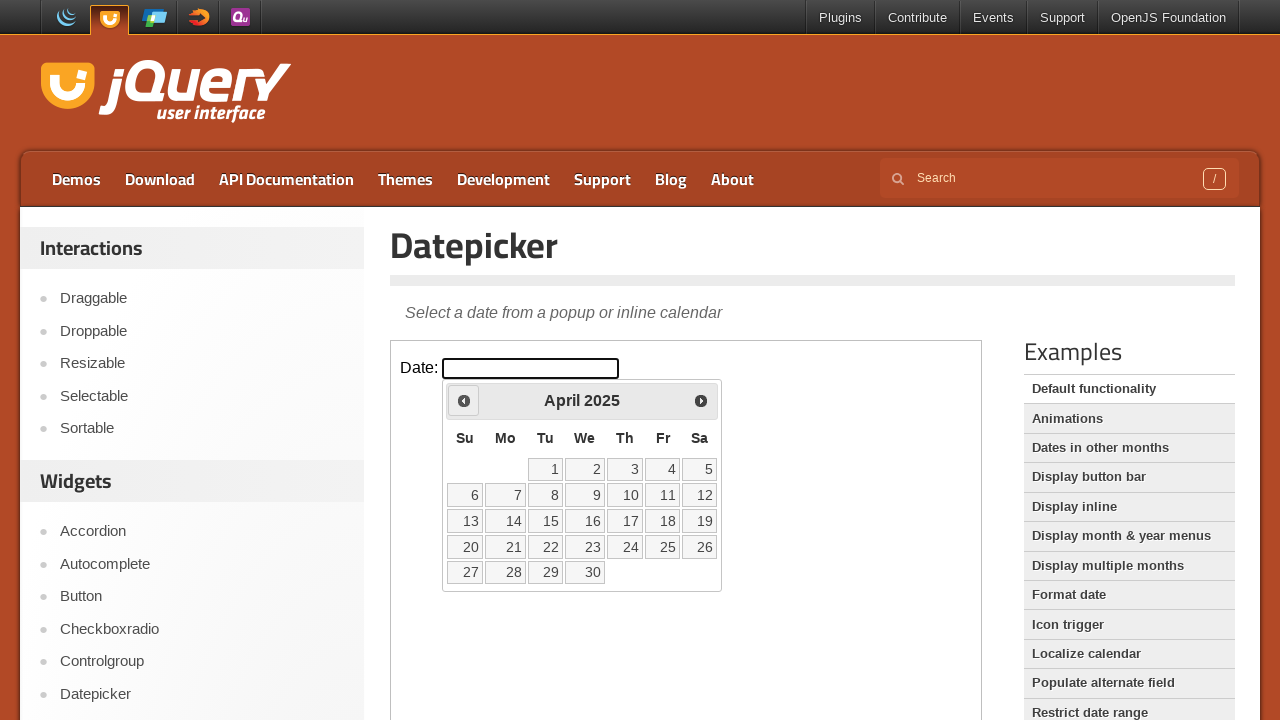

Checked current date picker month and year: April 2025
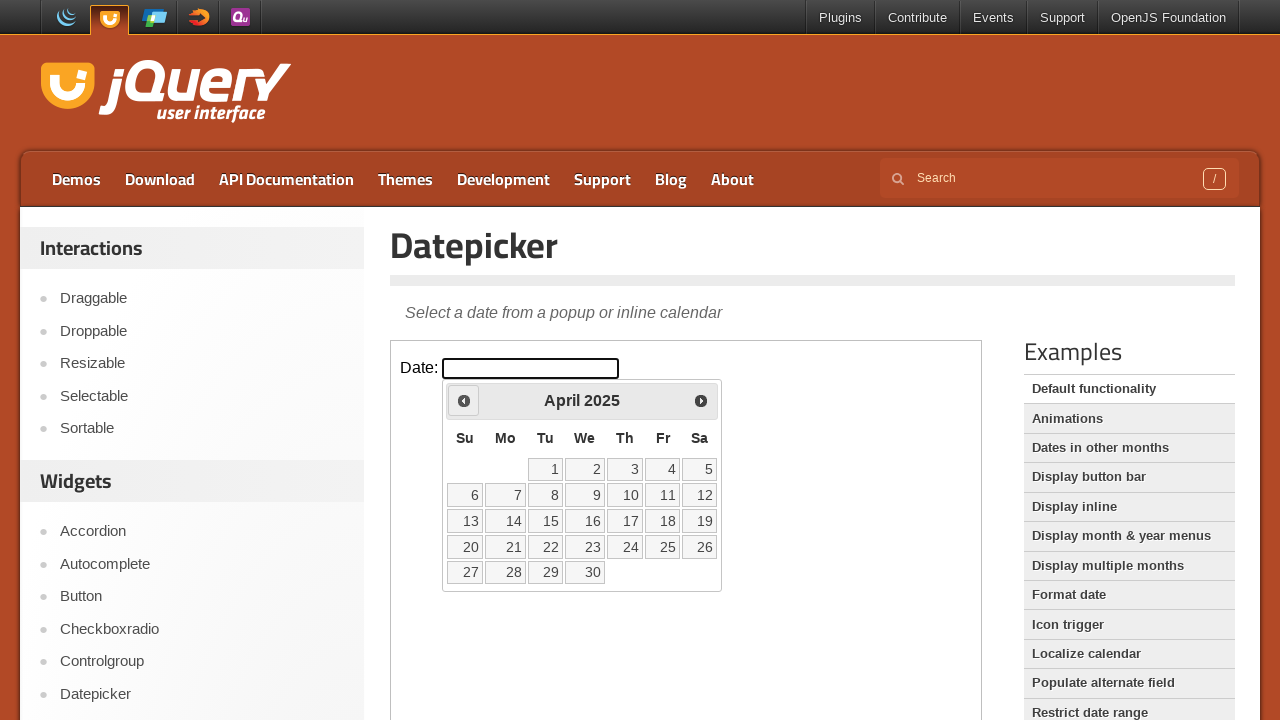

Clicked previous month button to navigate backwards in the calendar at (464, 400) on iframe >> nth=0 >> internal:control=enter-frame >> span.ui-icon.ui-icon-circle-t
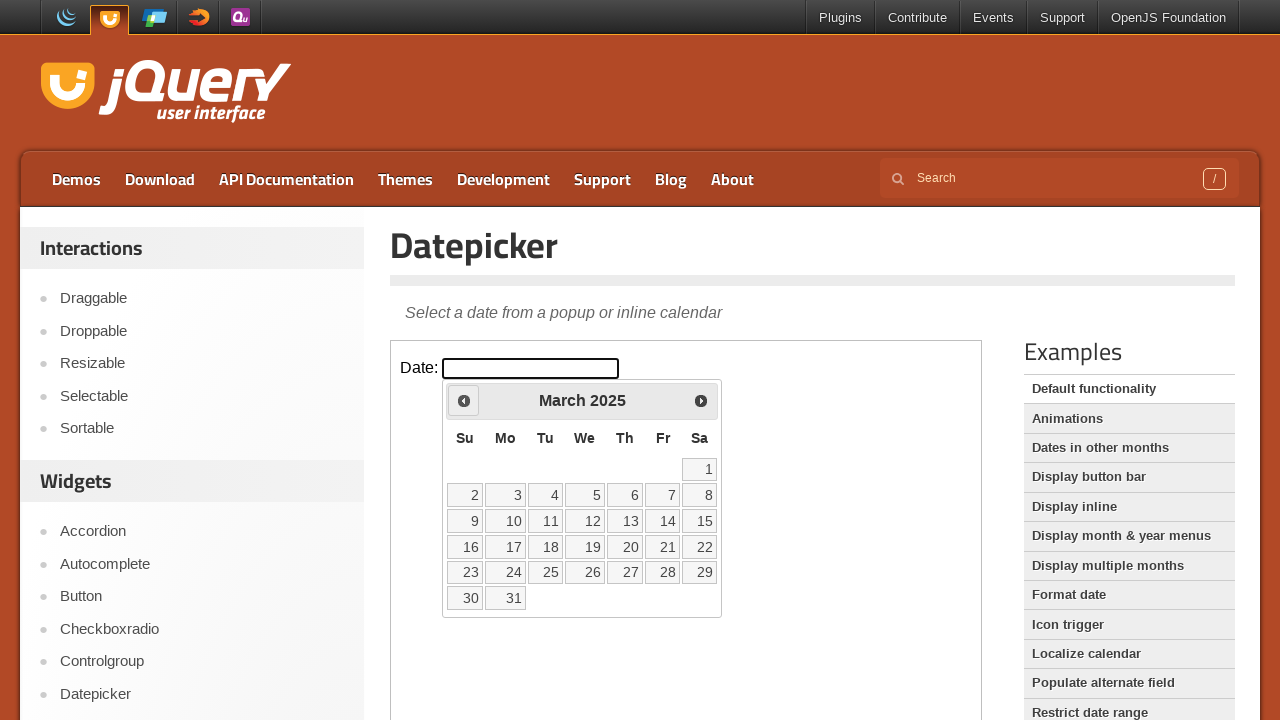

Checked current date picker month and year: March 2025
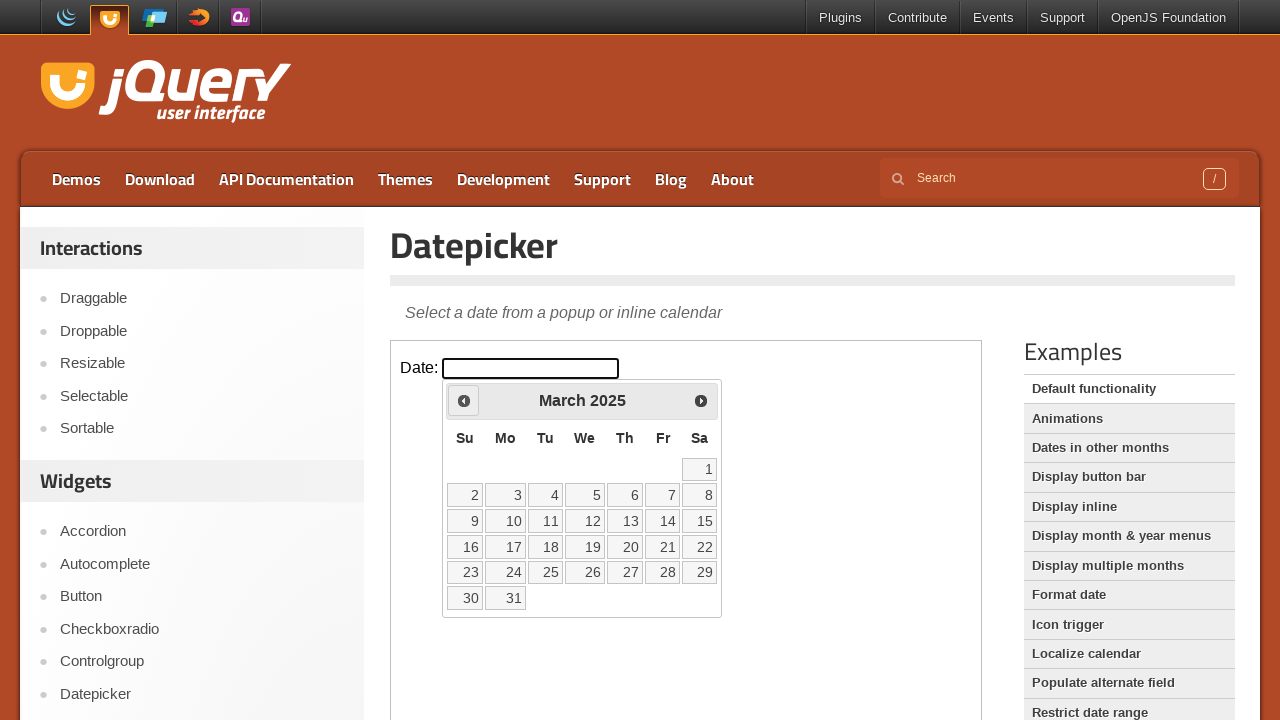

Clicked previous month button to navigate backwards in the calendar at (464, 400) on iframe >> nth=0 >> internal:control=enter-frame >> span.ui-icon.ui-icon-circle-t
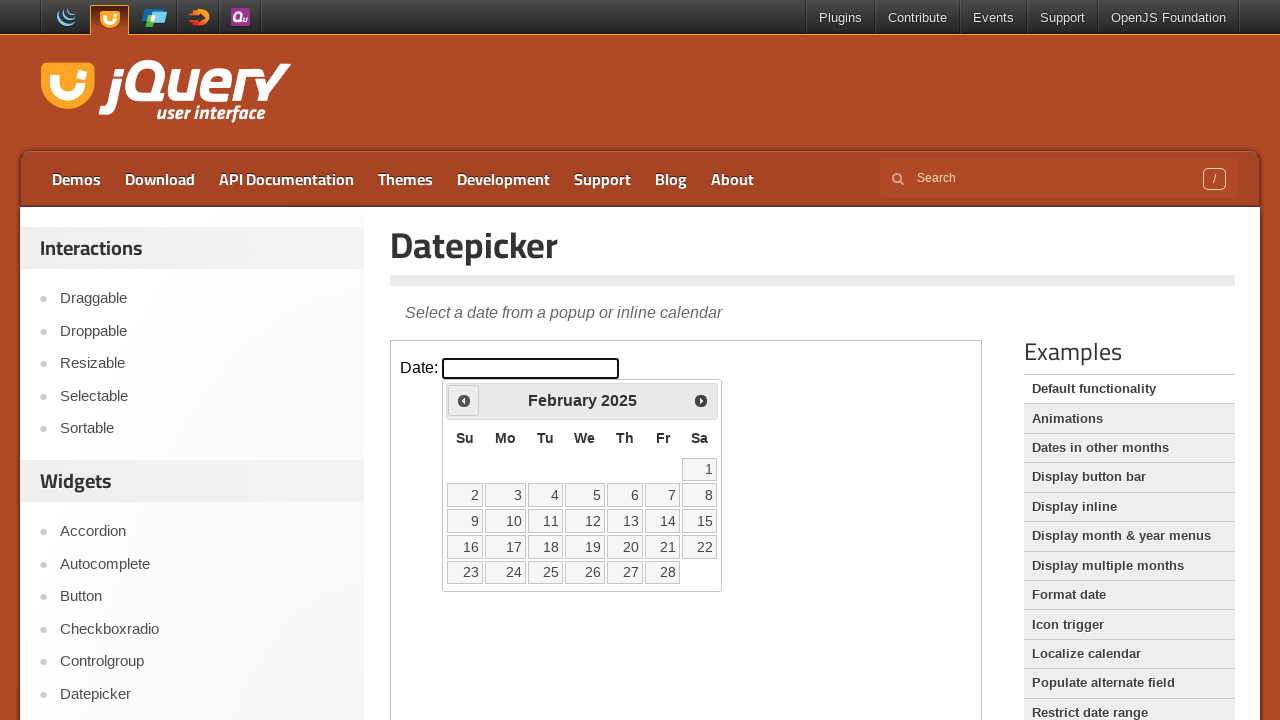

Checked current date picker month and year: February 2025
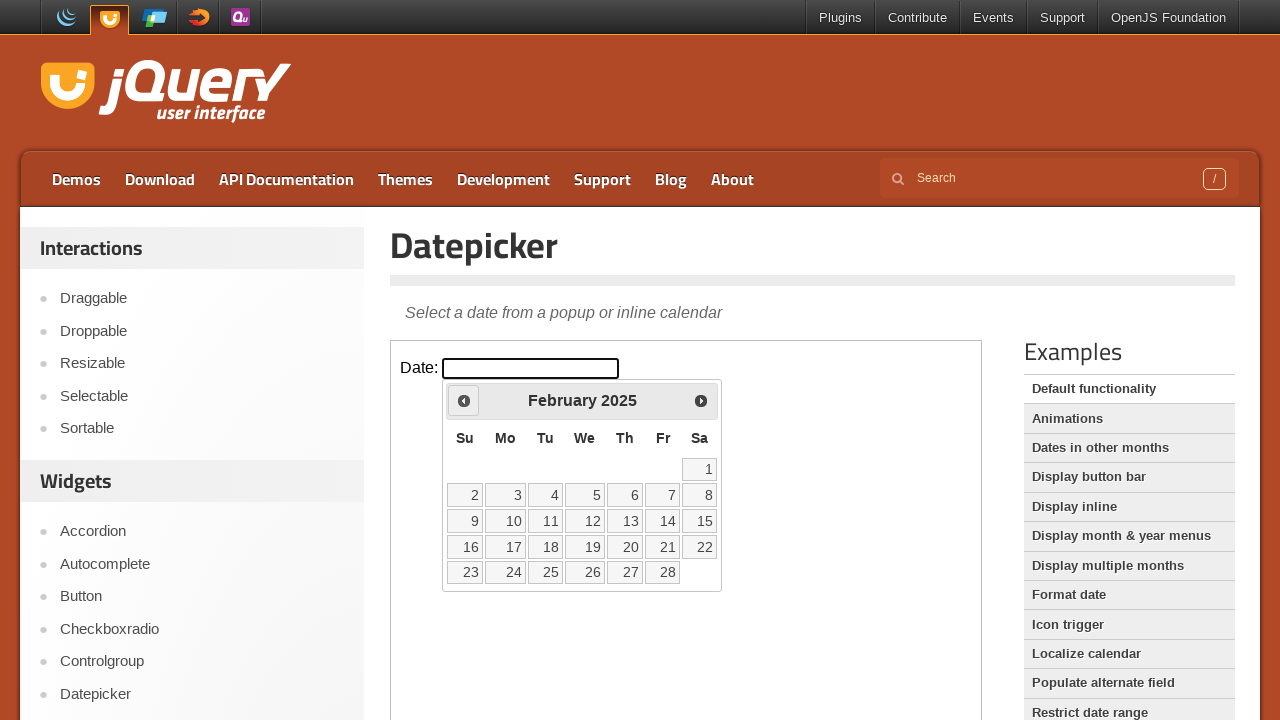

Clicked previous month button to navigate backwards in the calendar at (464, 400) on iframe >> nth=0 >> internal:control=enter-frame >> span.ui-icon.ui-icon-circle-t
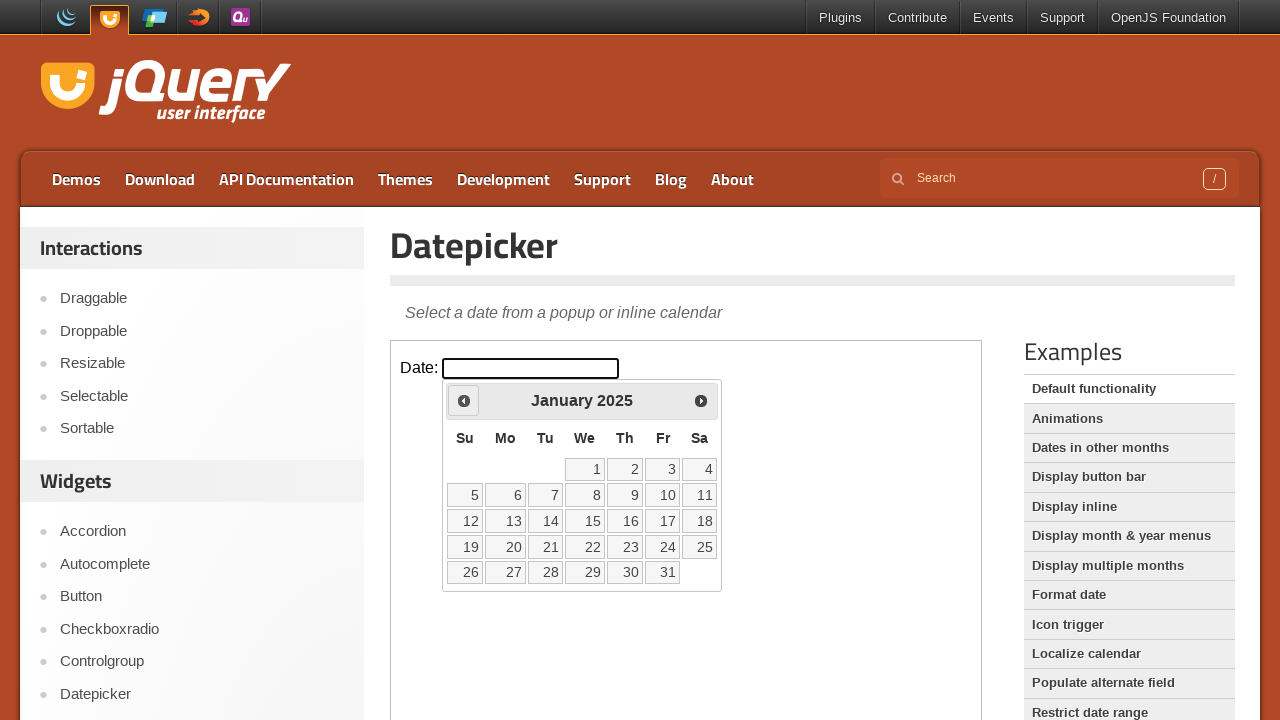

Checked current date picker month and year: January 2025
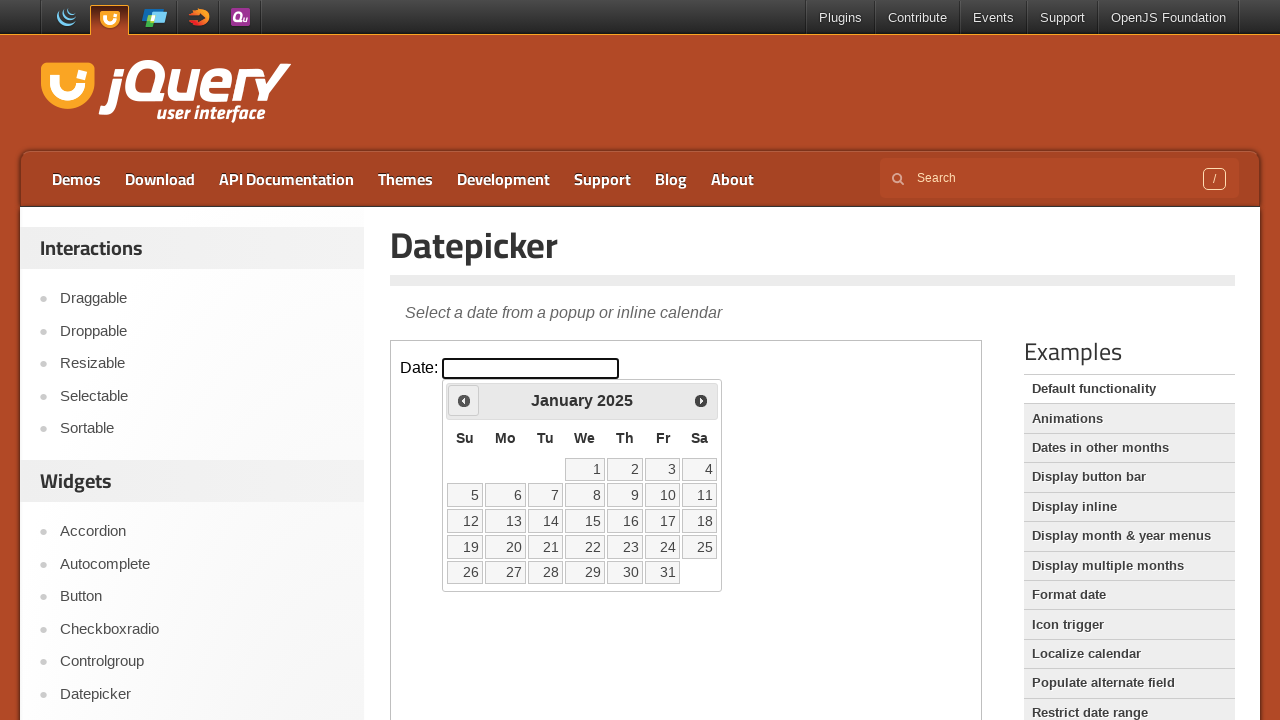

Clicked previous month button to navigate backwards in the calendar at (464, 400) on iframe >> nth=0 >> internal:control=enter-frame >> span.ui-icon.ui-icon-circle-t
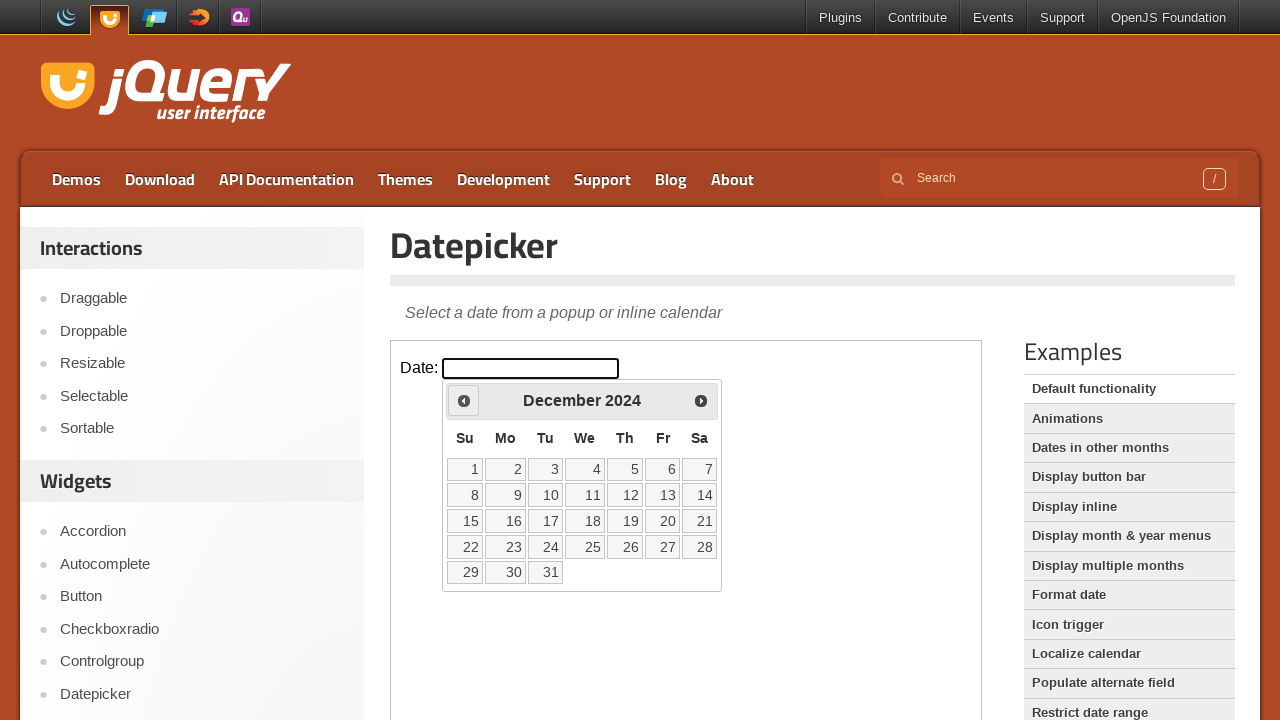

Checked current date picker month and year: December 2024
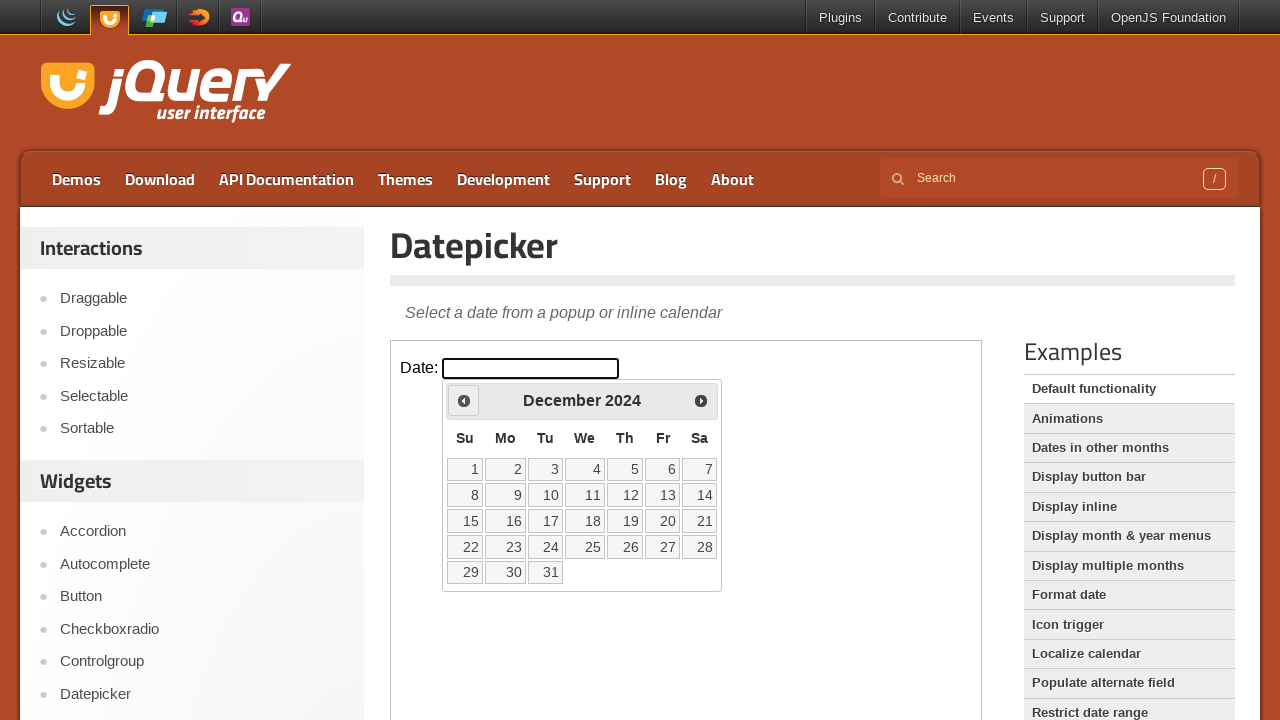

Clicked previous month button to navigate backwards in the calendar at (464, 400) on iframe >> nth=0 >> internal:control=enter-frame >> span.ui-icon.ui-icon-circle-t
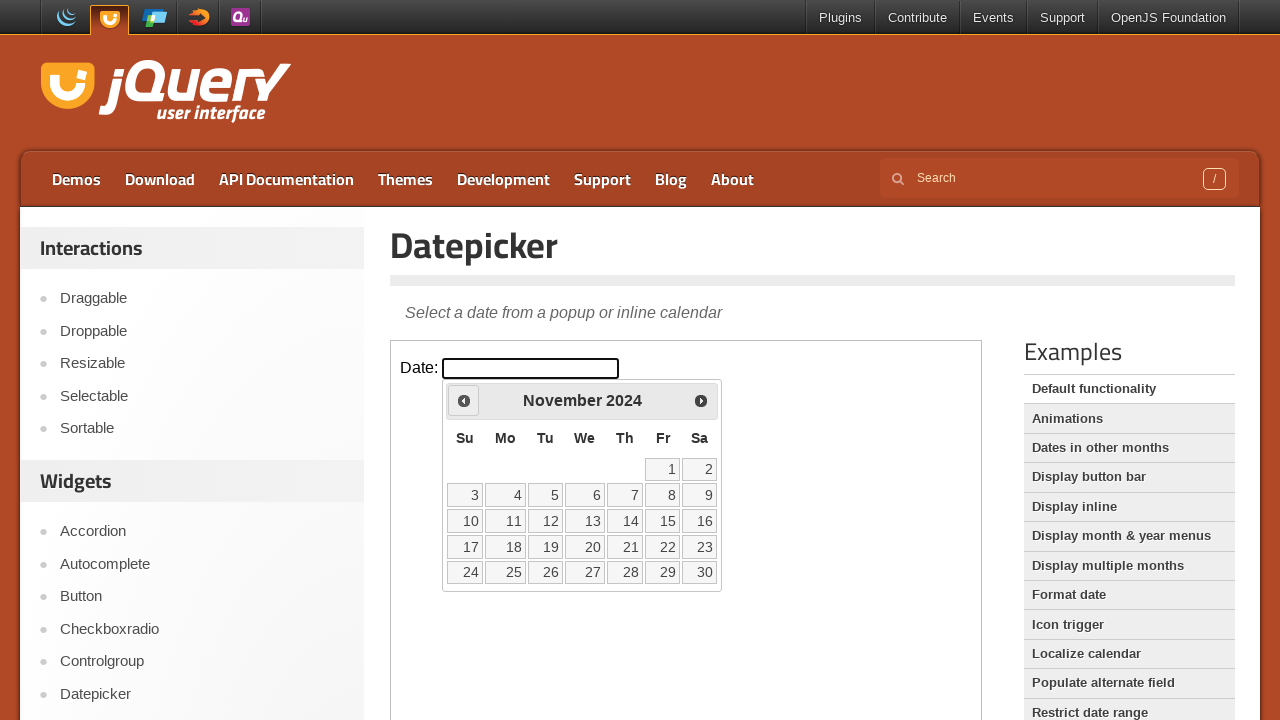

Checked current date picker month and year: November 2024
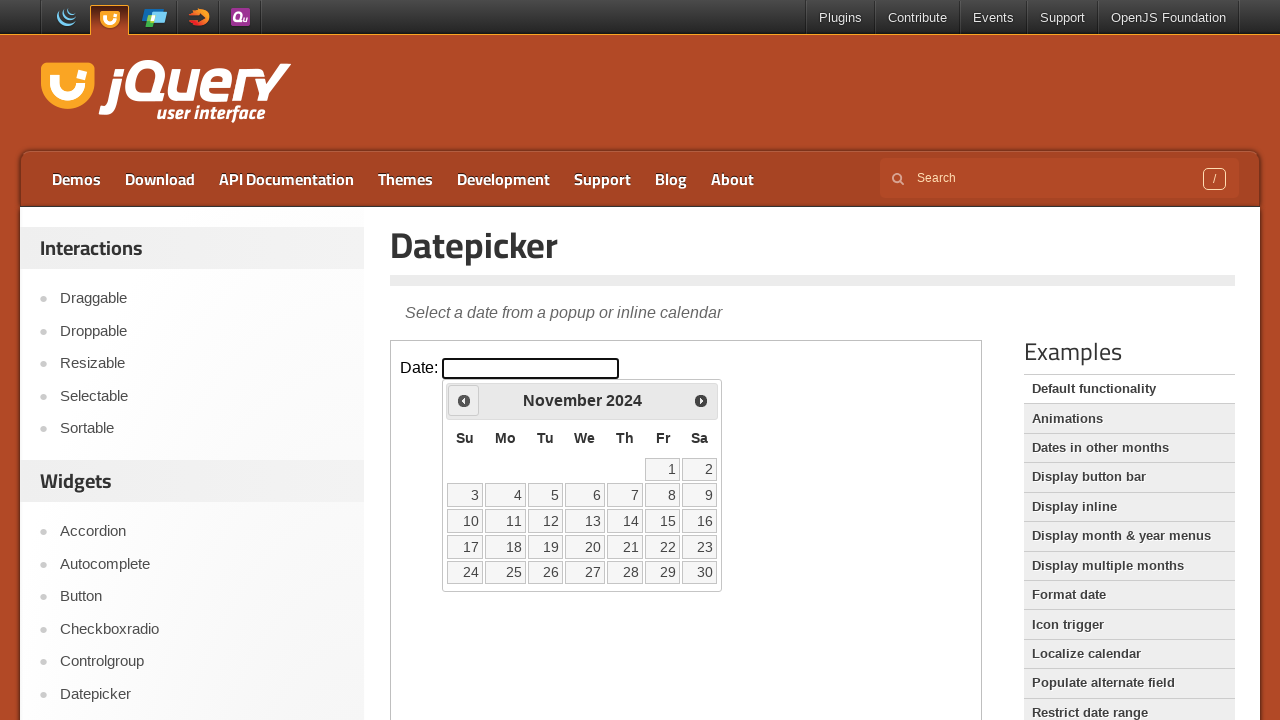

Clicked previous month button to navigate backwards in the calendar at (464, 400) on iframe >> nth=0 >> internal:control=enter-frame >> span.ui-icon.ui-icon-circle-t
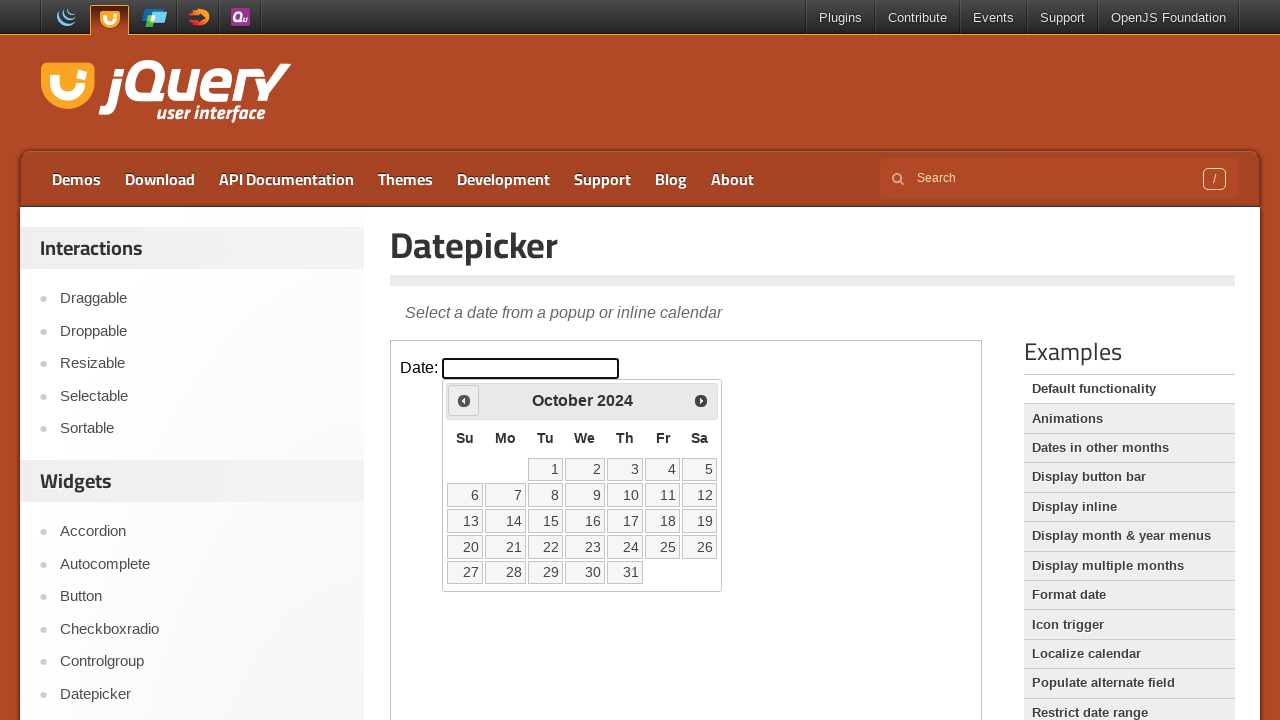

Checked current date picker month and year: October 2024
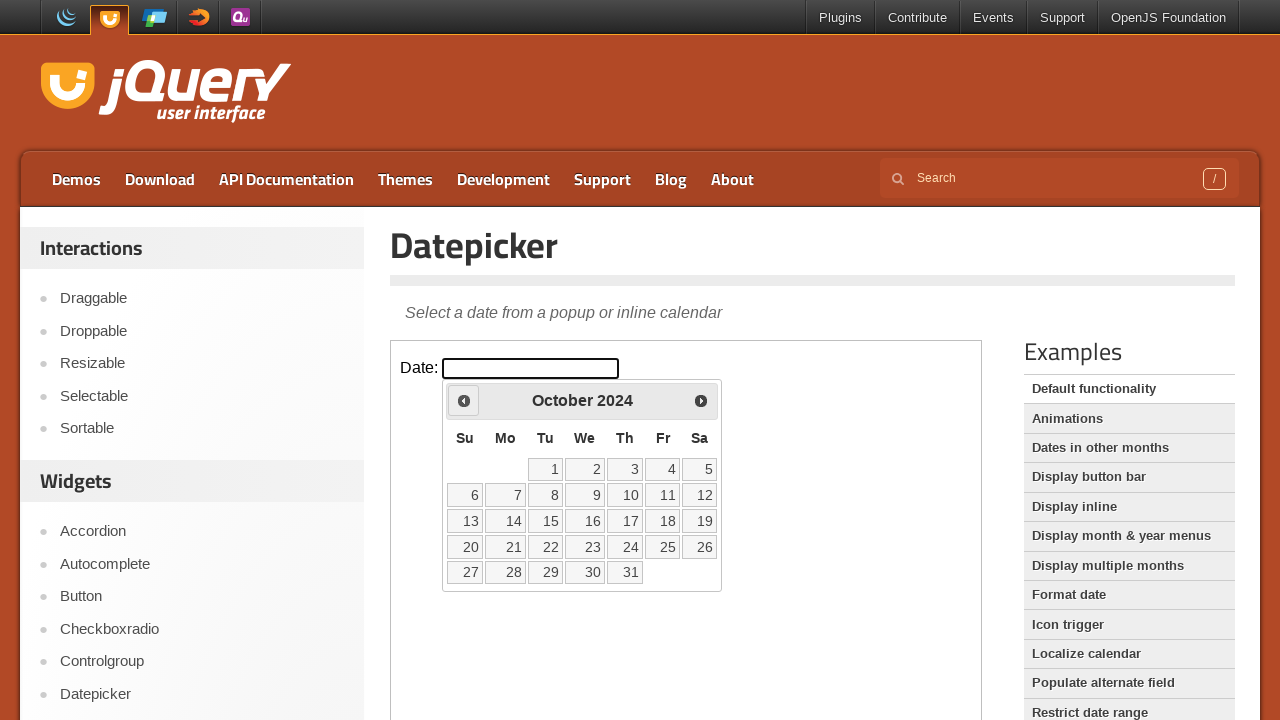

Clicked previous month button to navigate backwards in the calendar at (464, 400) on iframe >> nth=0 >> internal:control=enter-frame >> span.ui-icon.ui-icon-circle-t
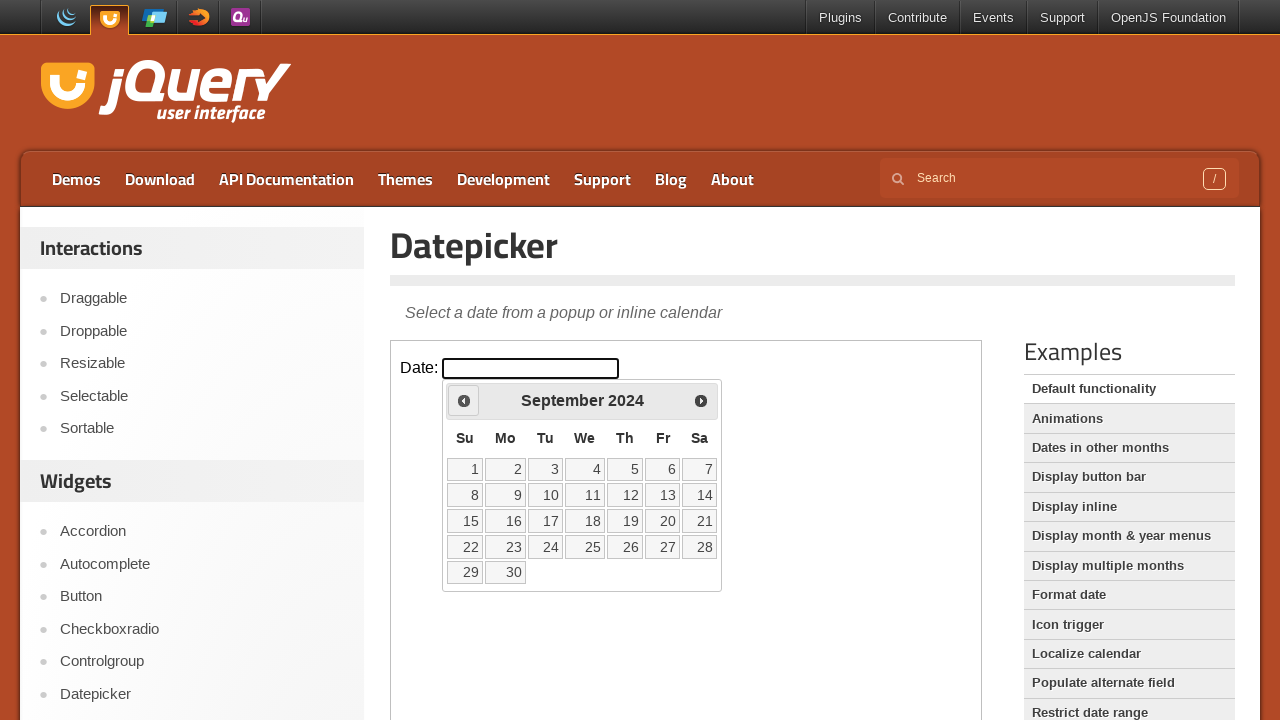

Checked current date picker month and year: September 2024
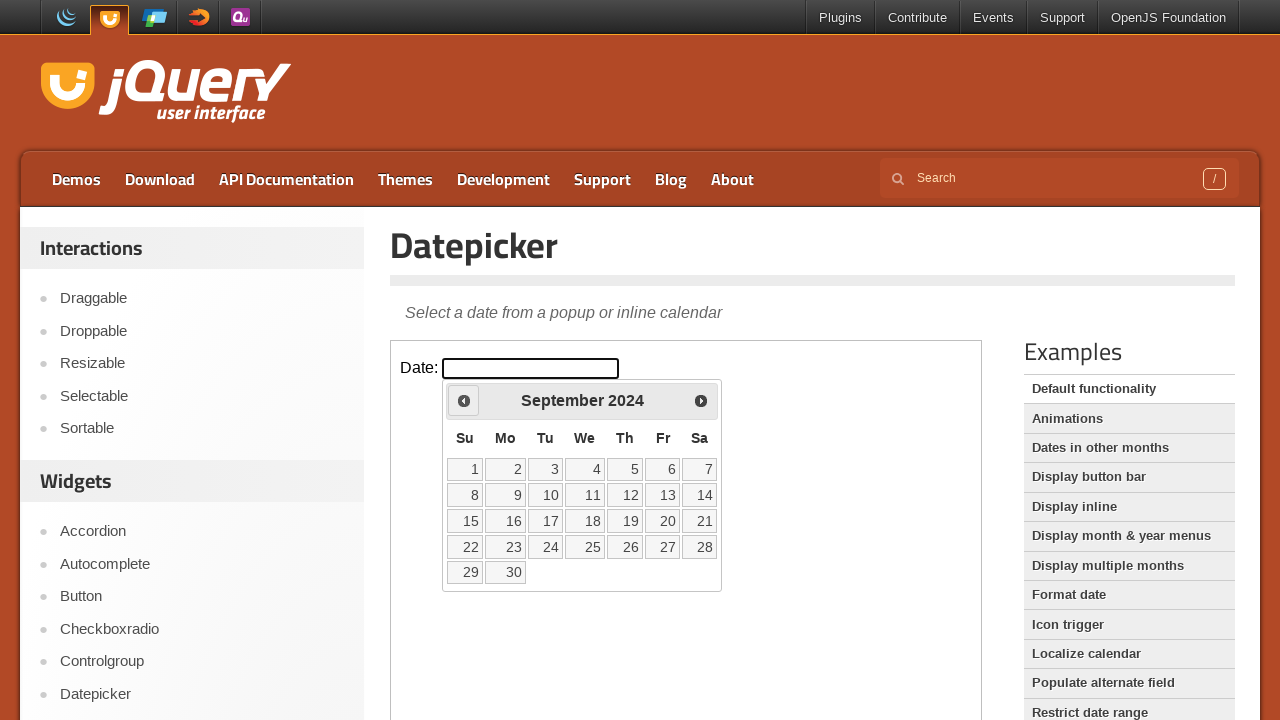

Clicked previous month button to navigate backwards in the calendar at (464, 400) on iframe >> nth=0 >> internal:control=enter-frame >> span.ui-icon.ui-icon-circle-t
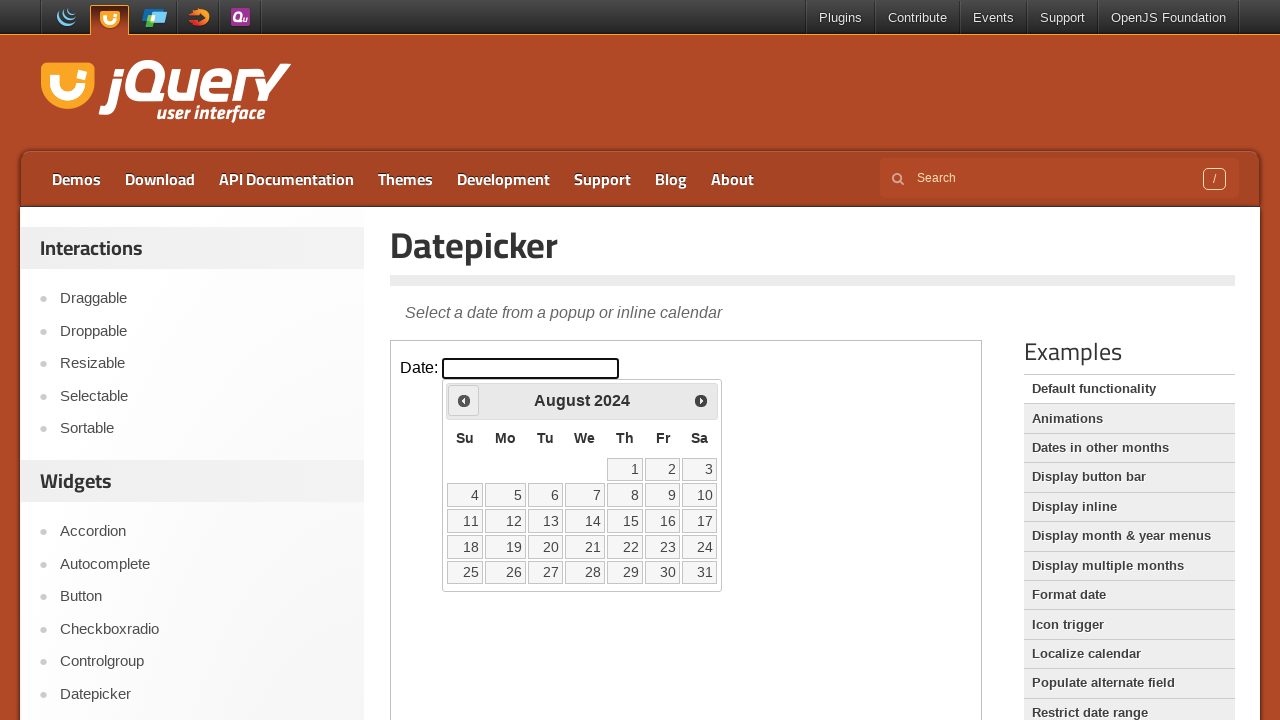

Checked current date picker month and year: August 2024
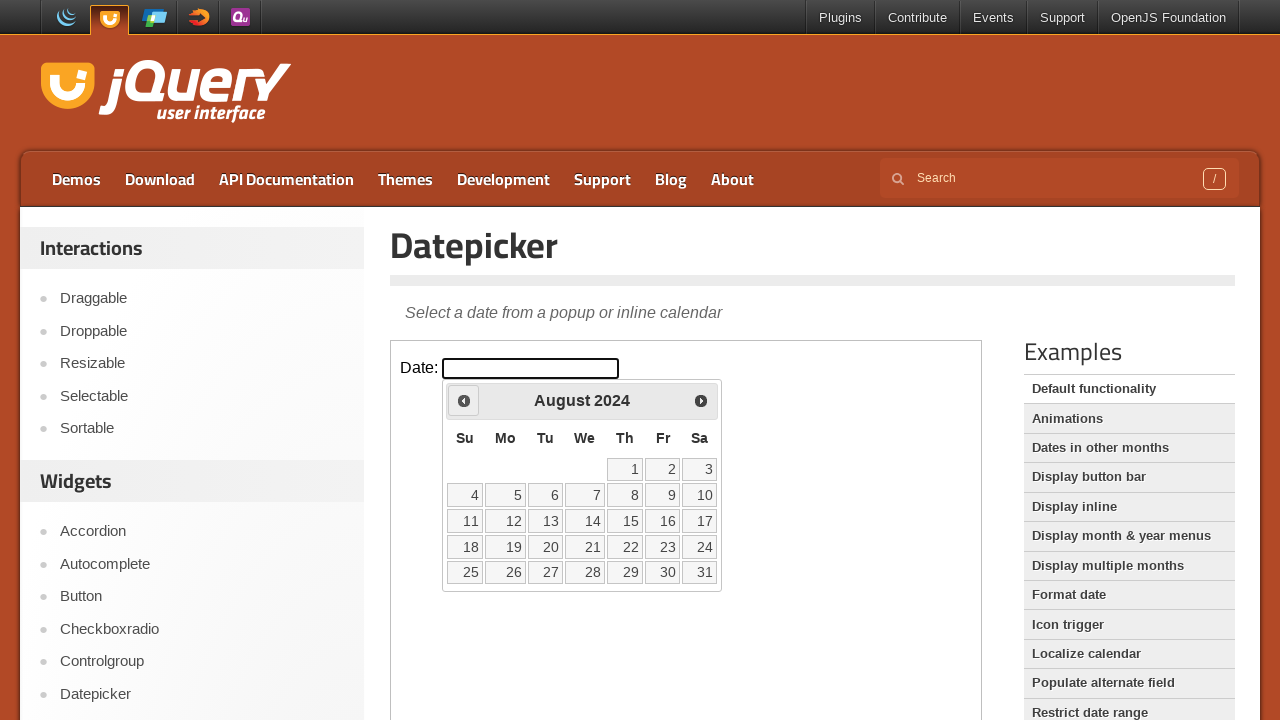

Clicked previous month button to navigate backwards in the calendar at (464, 400) on iframe >> nth=0 >> internal:control=enter-frame >> span.ui-icon.ui-icon-circle-t
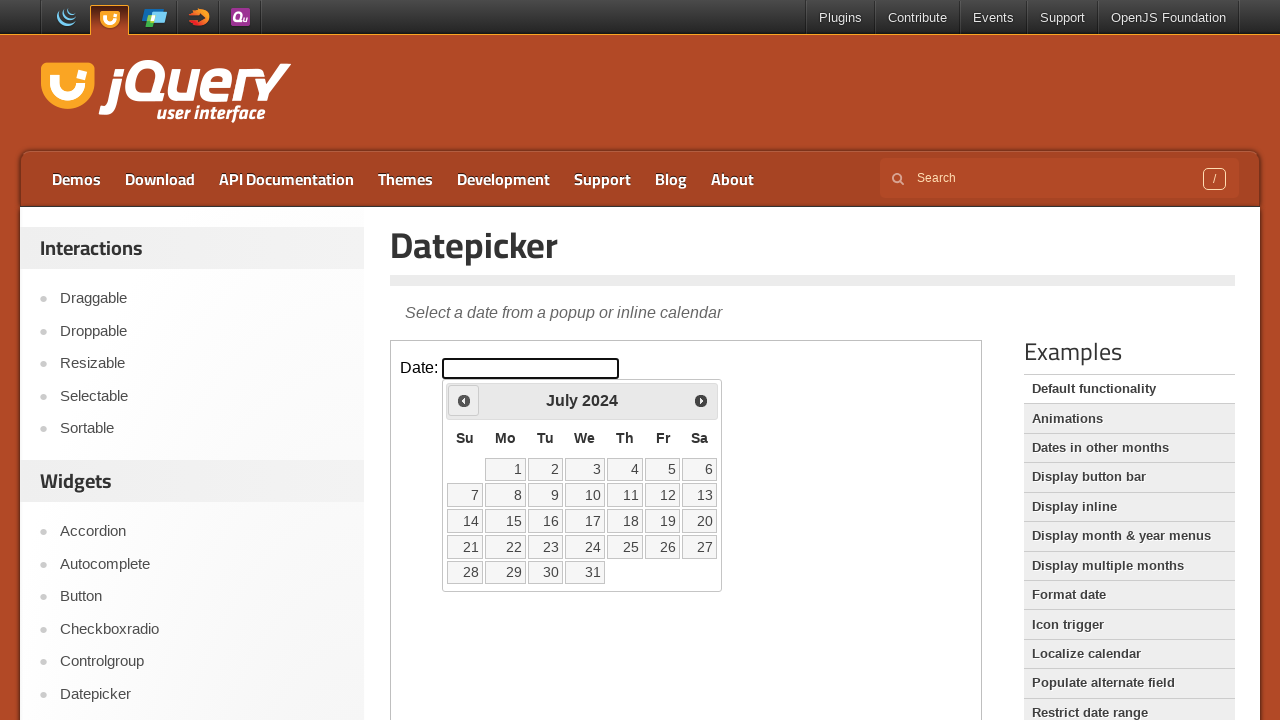

Checked current date picker month and year: July 2024
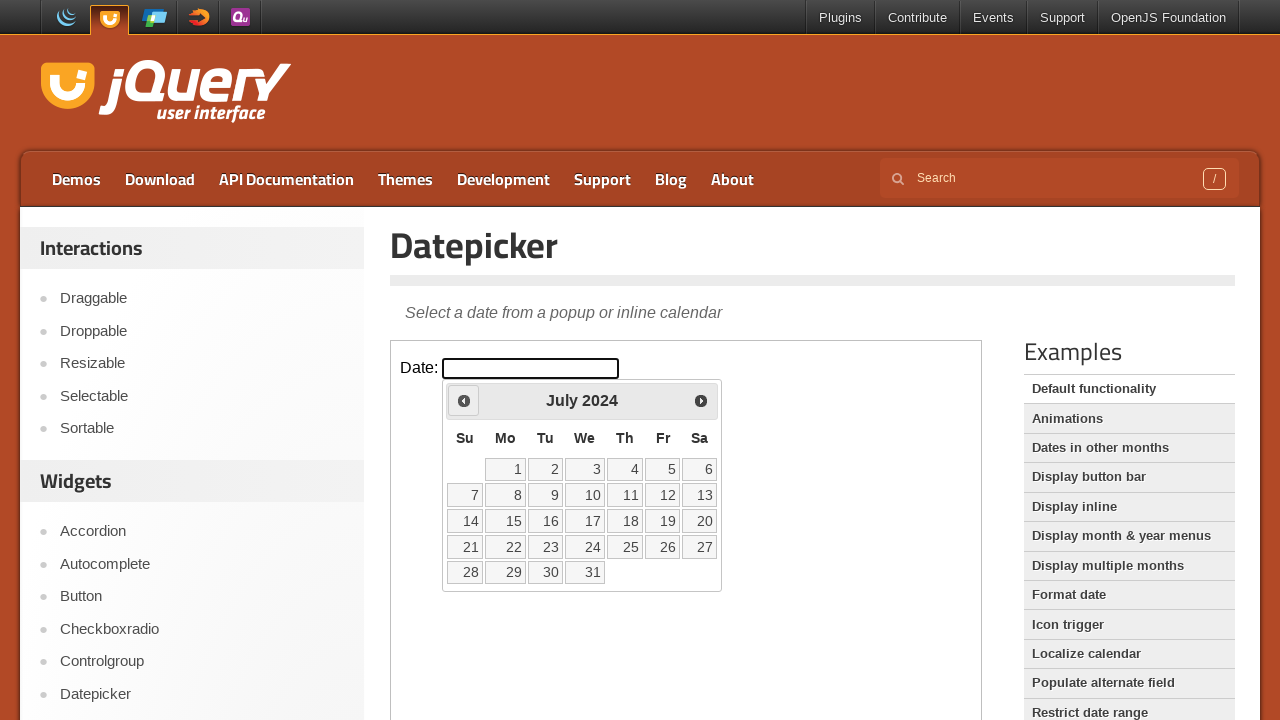

Clicked previous month button to navigate backwards in the calendar at (464, 400) on iframe >> nth=0 >> internal:control=enter-frame >> span.ui-icon.ui-icon-circle-t
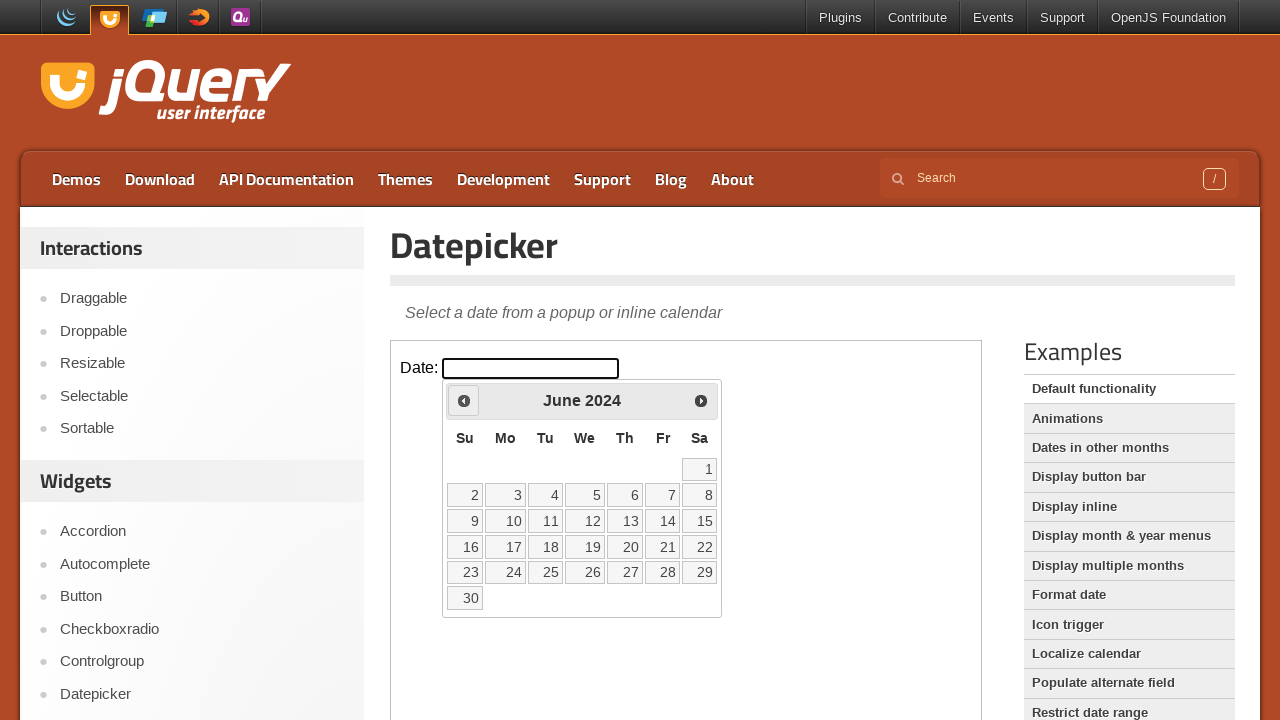

Checked current date picker month and year: June 2024
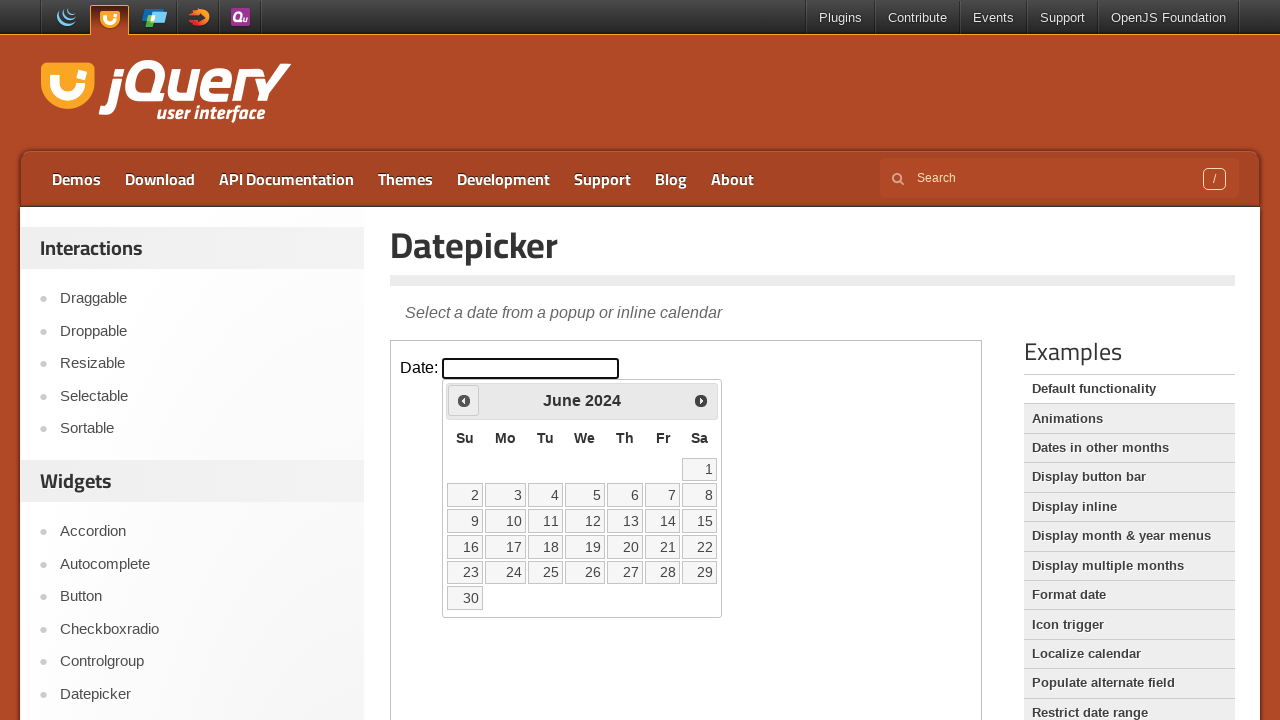

Clicked previous month button to navigate backwards in the calendar at (464, 400) on iframe >> nth=0 >> internal:control=enter-frame >> span.ui-icon.ui-icon-circle-t
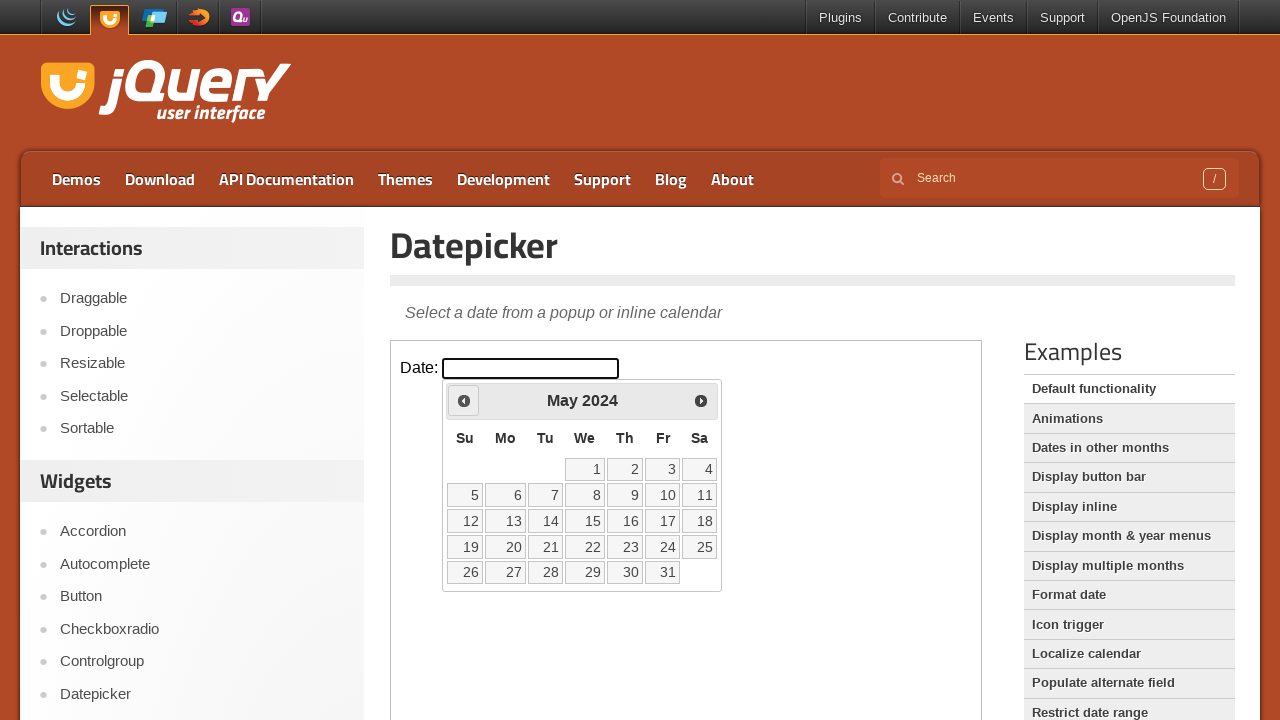

Checked current date picker month and year: May 2024
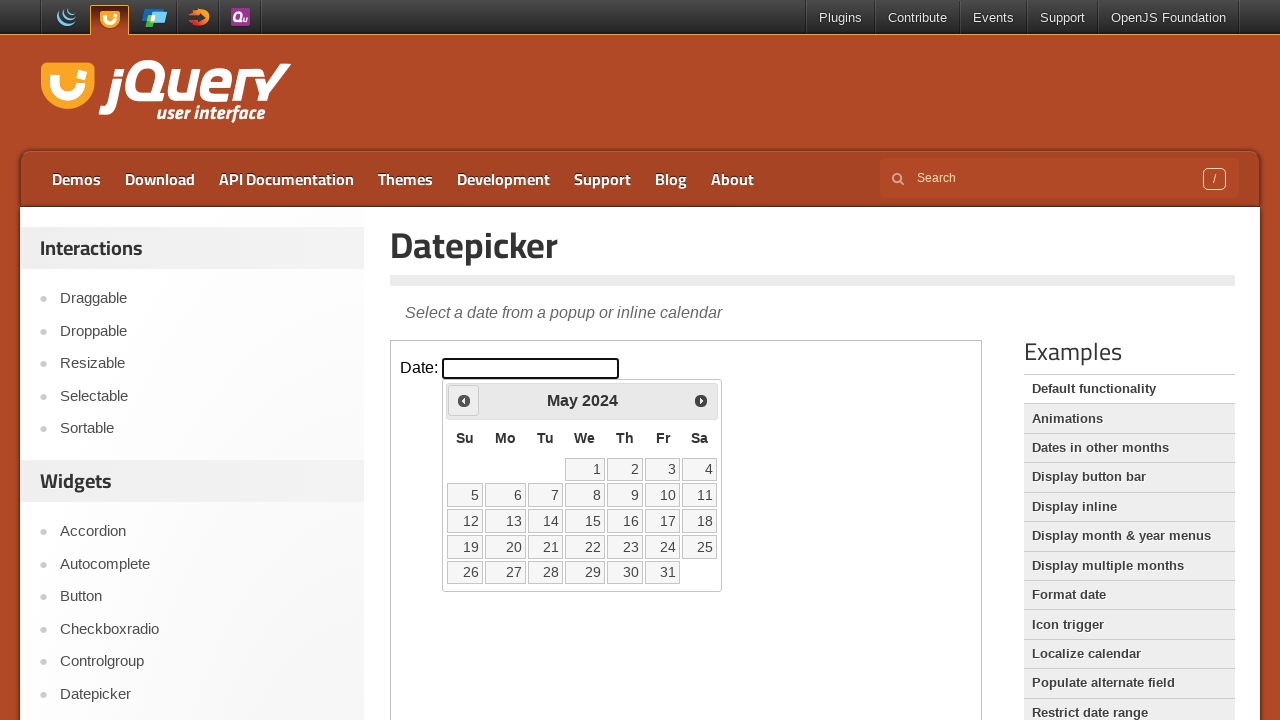

Clicked previous month button to navigate backwards in the calendar at (464, 400) on iframe >> nth=0 >> internal:control=enter-frame >> span.ui-icon.ui-icon-circle-t
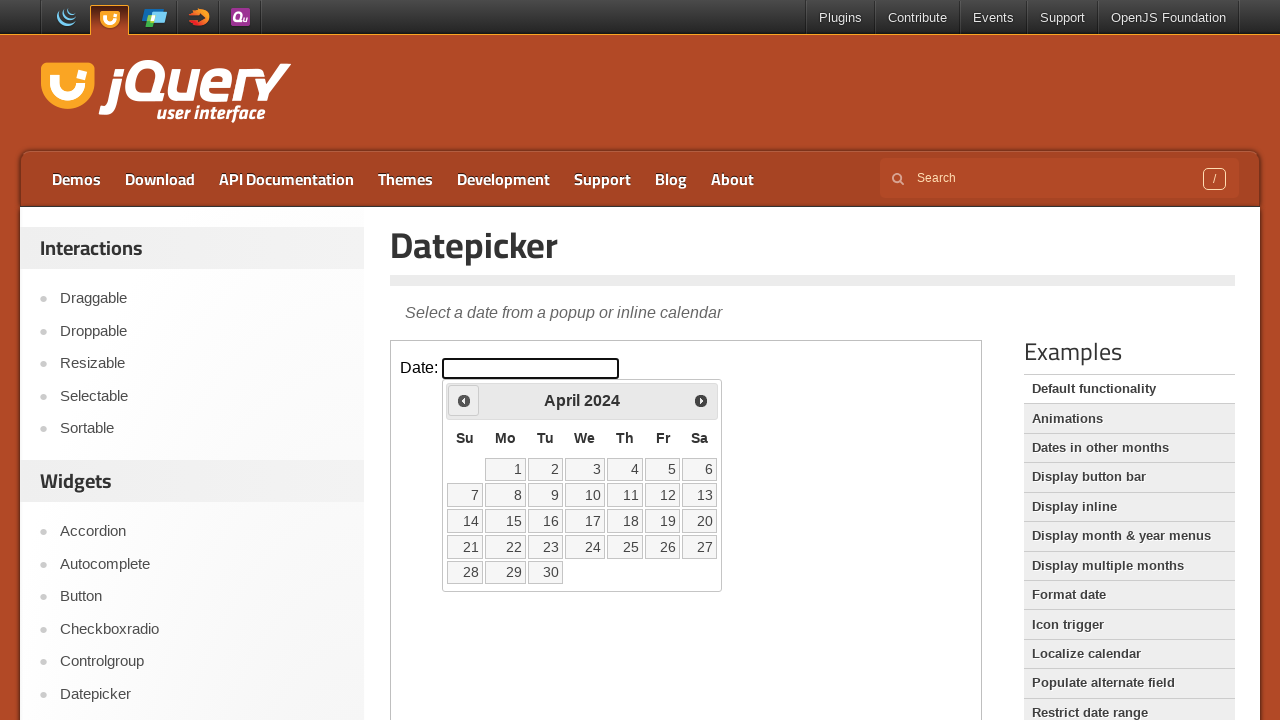

Checked current date picker month and year: April 2024
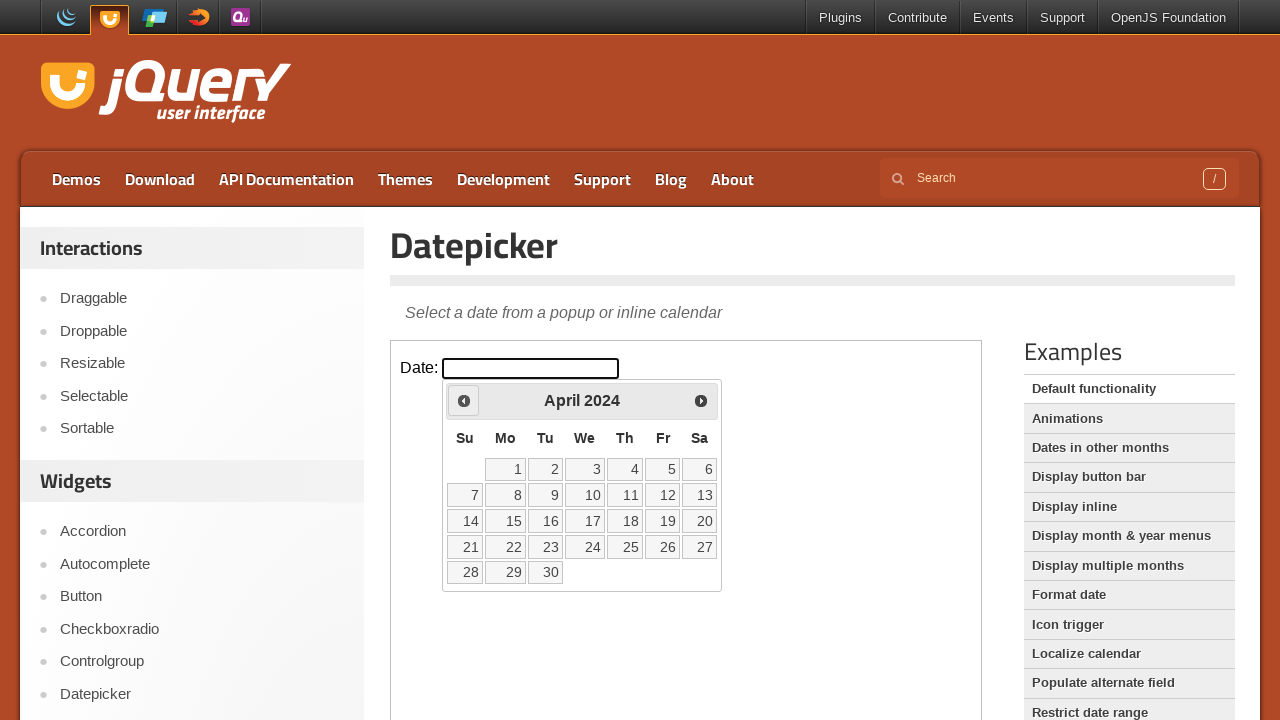

Clicked previous month button to navigate backwards in the calendar at (464, 400) on iframe >> nth=0 >> internal:control=enter-frame >> span.ui-icon.ui-icon-circle-t
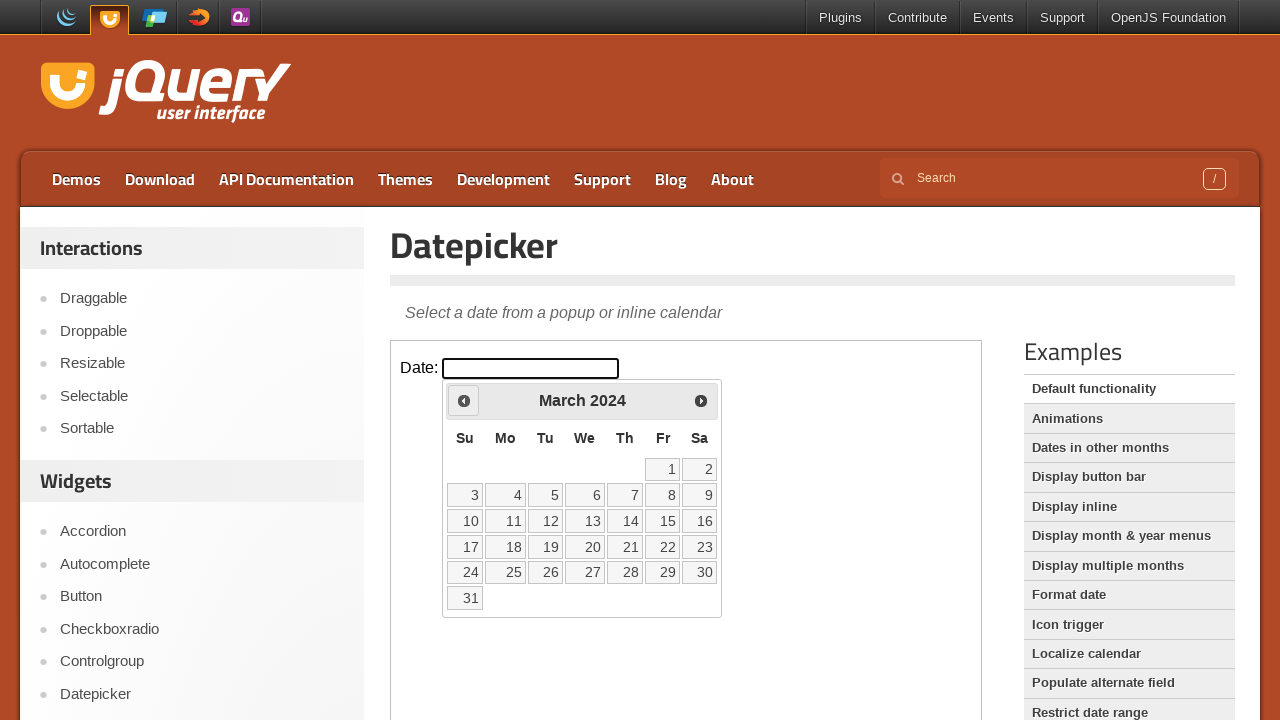

Checked current date picker month and year: March 2024
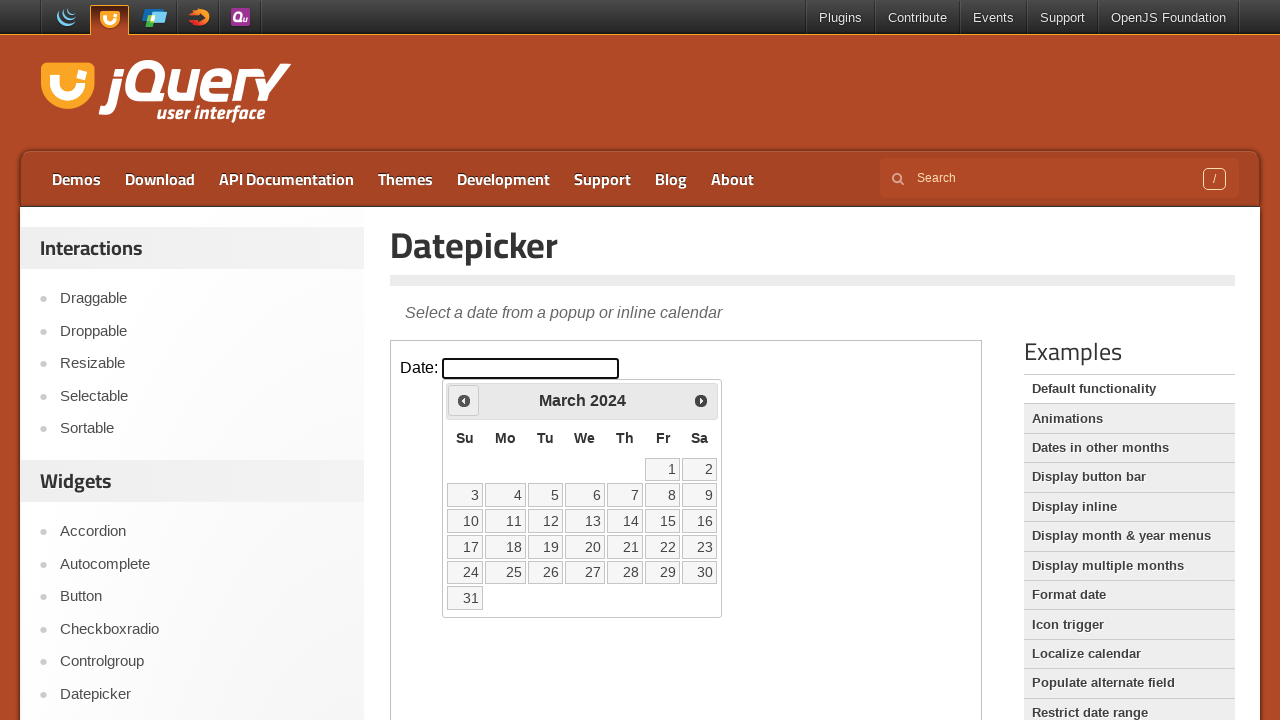

Clicked previous month button to navigate backwards in the calendar at (464, 400) on iframe >> nth=0 >> internal:control=enter-frame >> span.ui-icon.ui-icon-circle-t
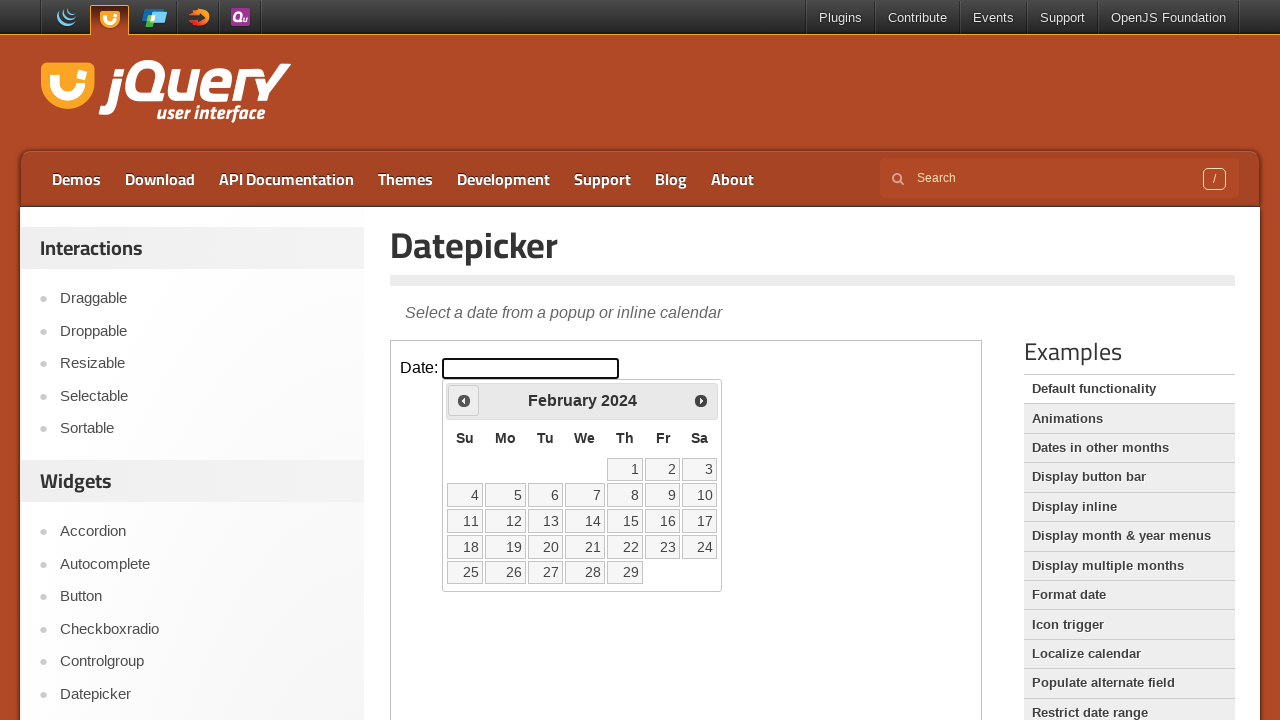

Checked current date picker month and year: February 2024
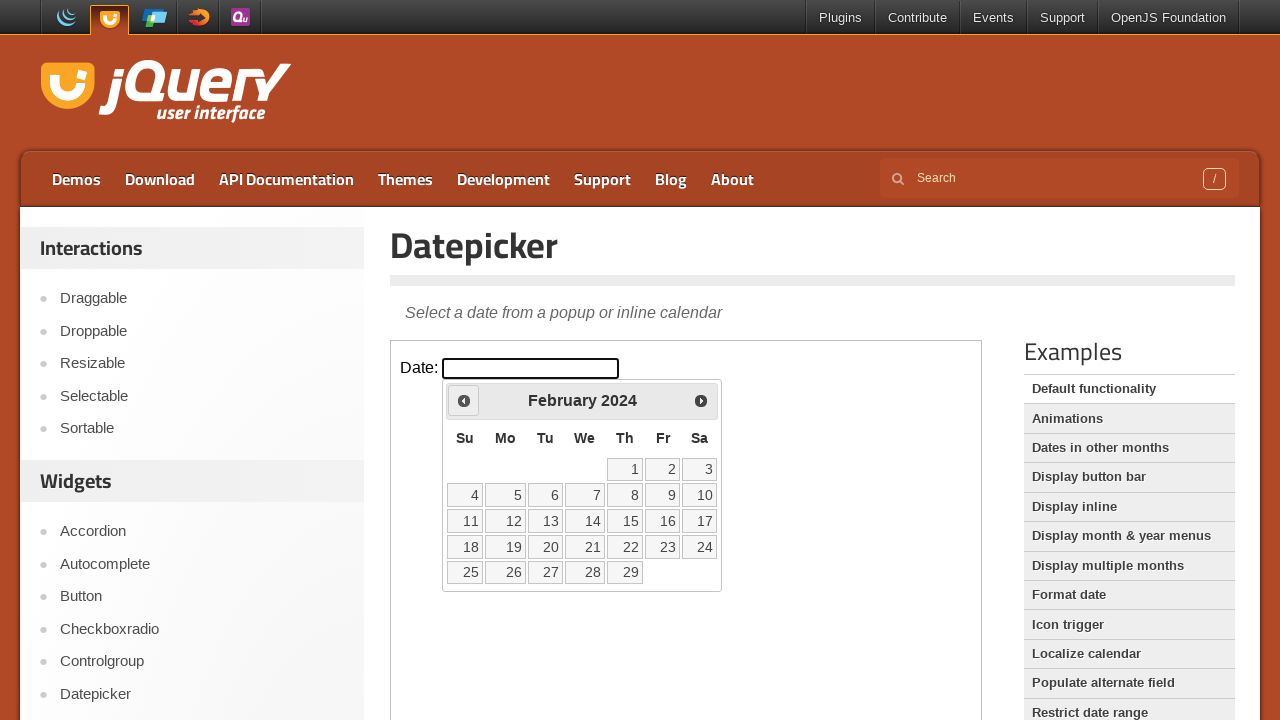

Clicked previous month button to navigate backwards in the calendar at (464, 400) on iframe >> nth=0 >> internal:control=enter-frame >> span.ui-icon.ui-icon-circle-t
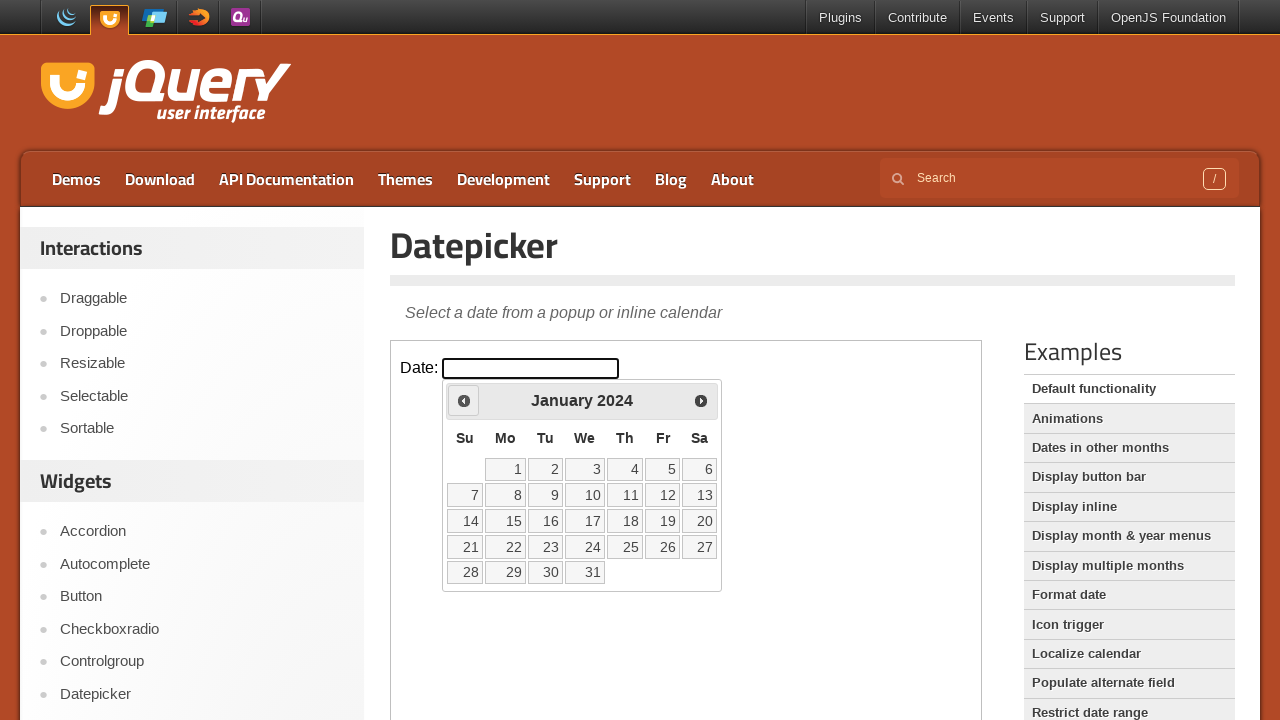

Checked current date picker month and year: January 2024
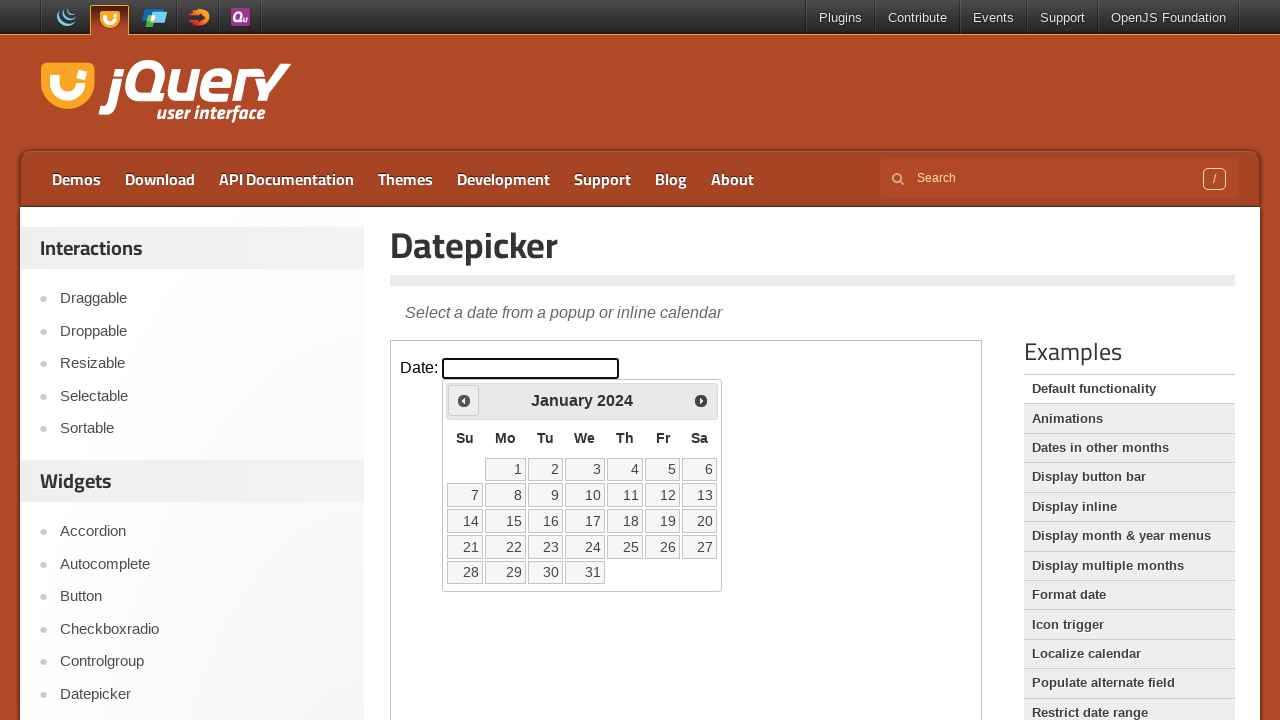

Clicked previous month button to navigate backwards in the calendar at (464, 400) on iframe >> nth=0 >> internal:control=enter-frame >> span.ui-icon.ui-icon-circle-t
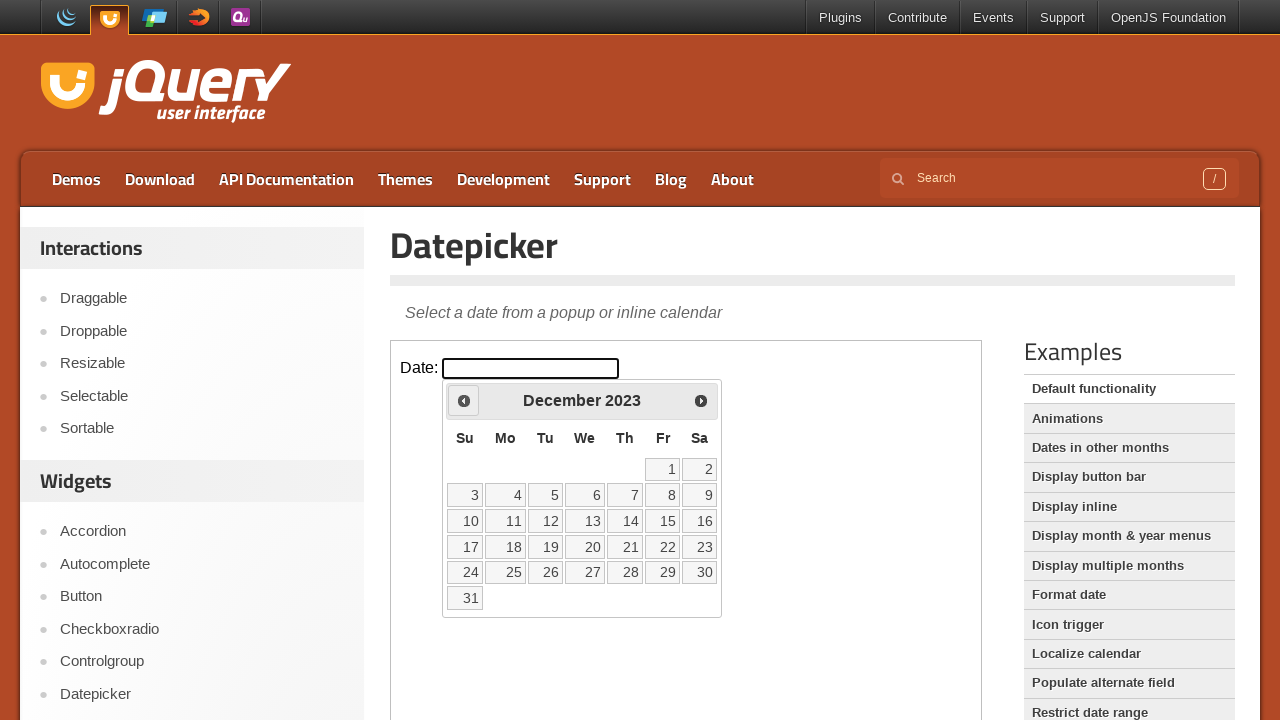

Checked current date picker month and year: December 2023
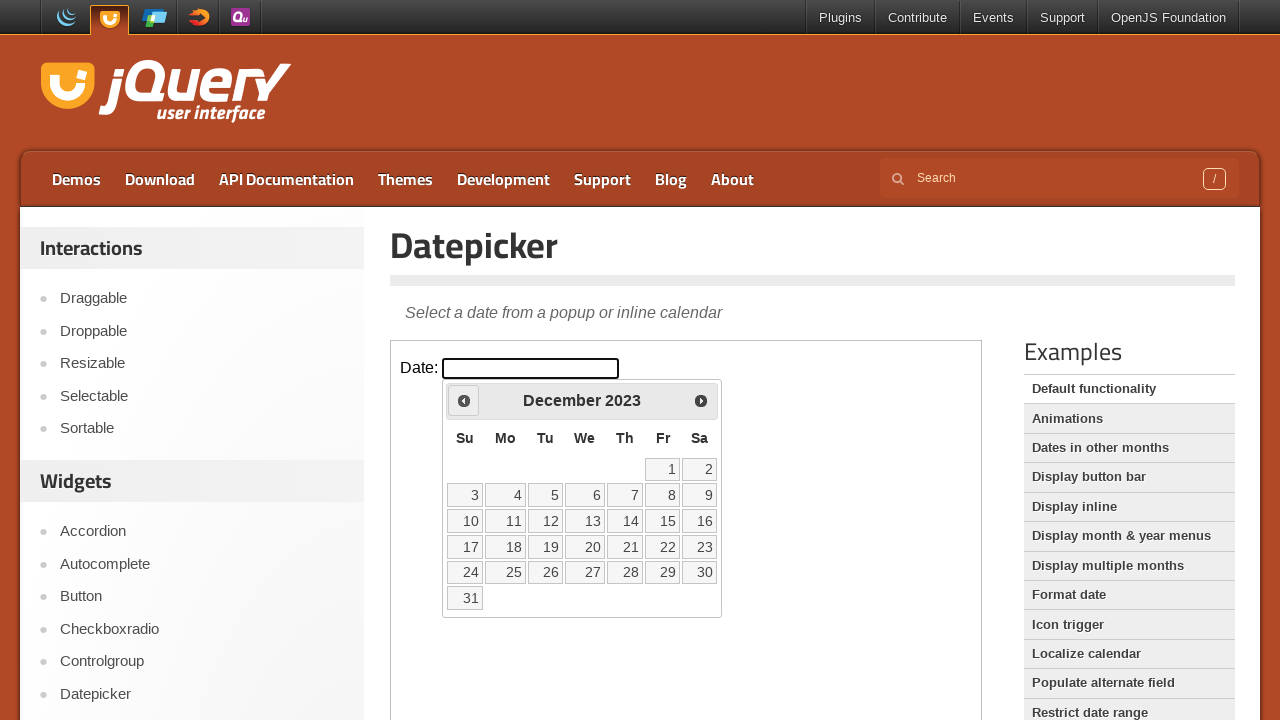

Clicked previous month button to navigate backwards in the calendar at (464, 400) on iframe >> nth=0 >> internal:control=enter-frame >> span.ui-icon.ui-icon-circle-t
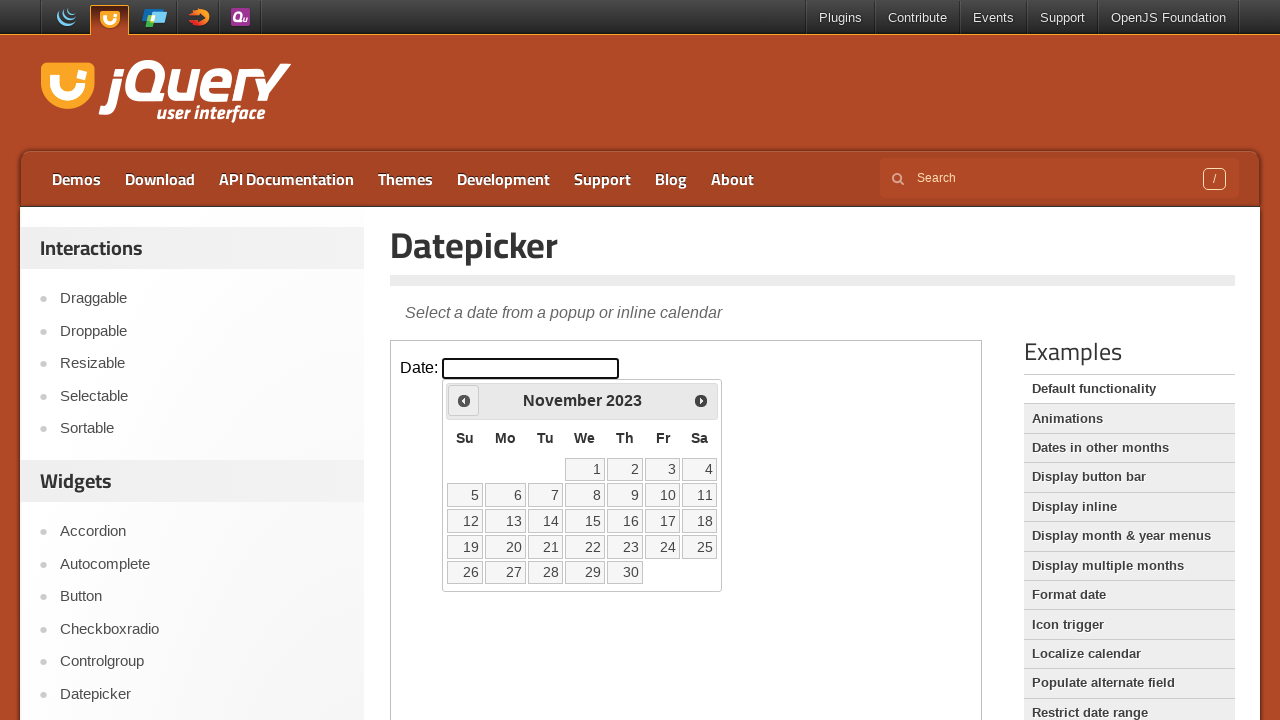

Checked current date picker month and year: November 2023
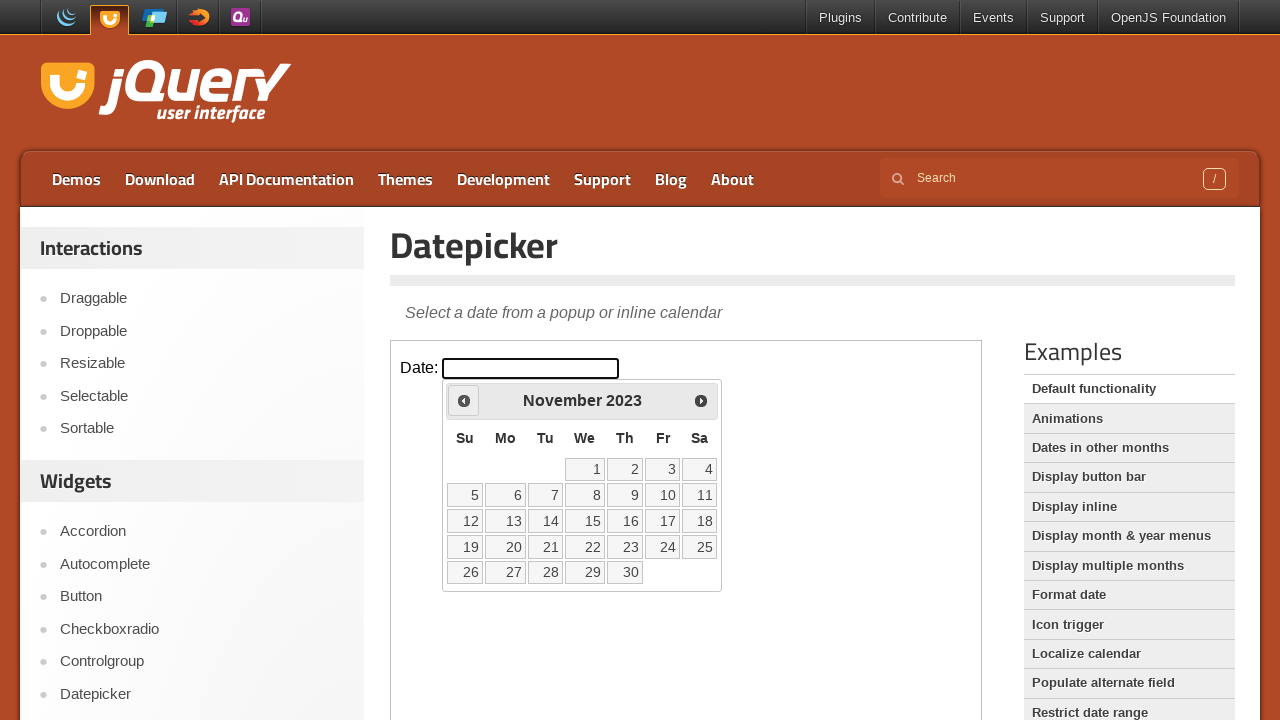

Clicked previous month button to navigate backwards in the calendar at (464, 400) on iframe >> nth=0 >> internal:control=enter-frame >> span.ui-icon.ui-icon-circle-t
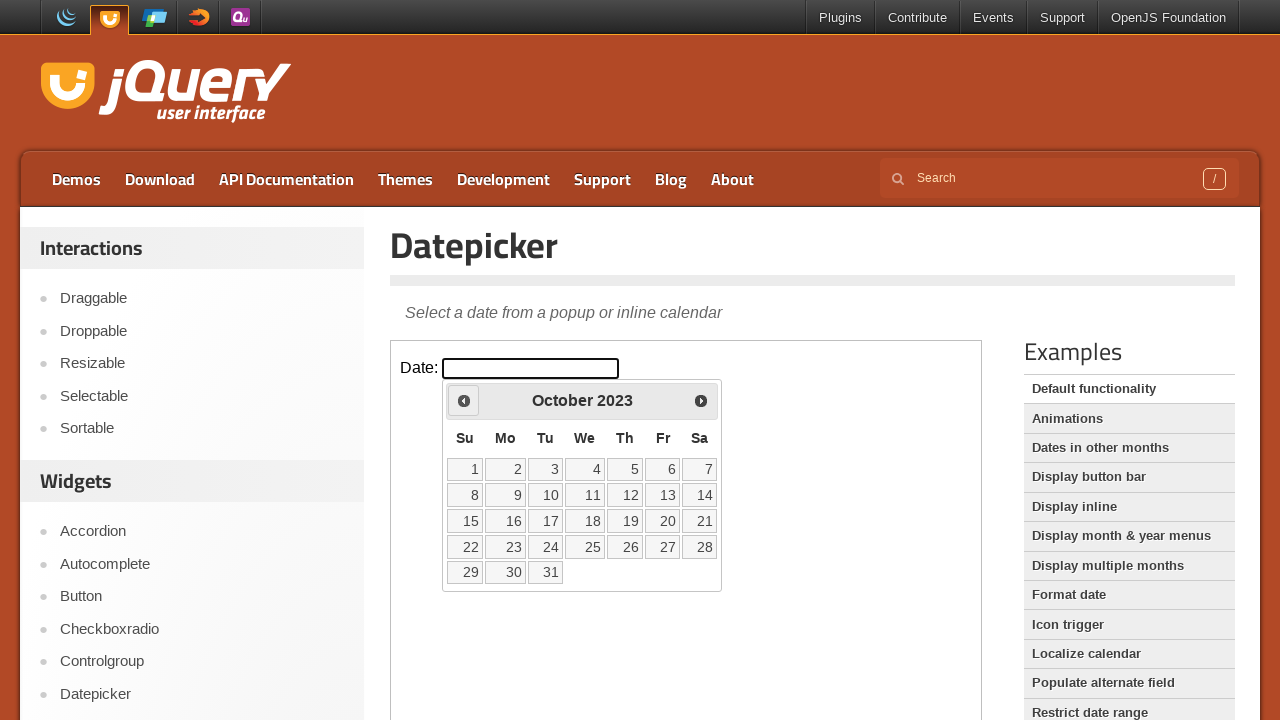

Checked current date picker month and year: October 2023
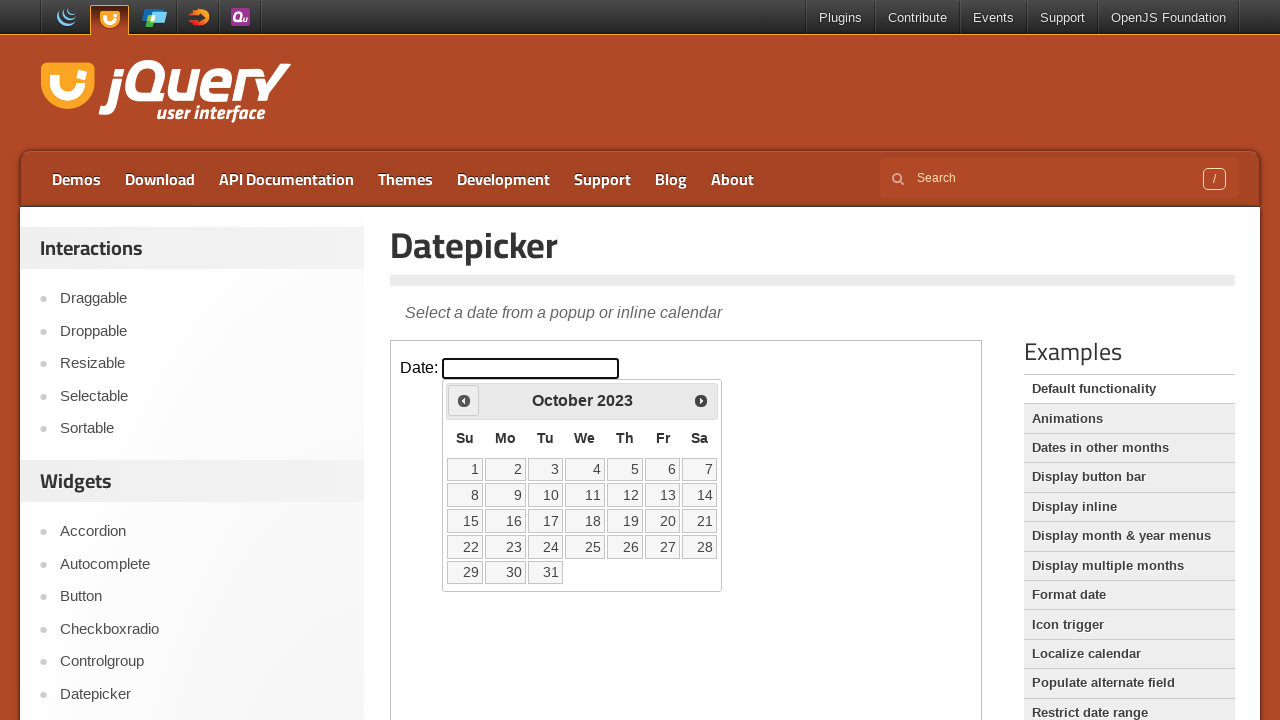

Clicked previous month button to navigate backwards in the calendar at (464, 400) on iframe >> nth=0 >> internal:control=enter-frame >> span.ui-icon.ui-icon-circle-t
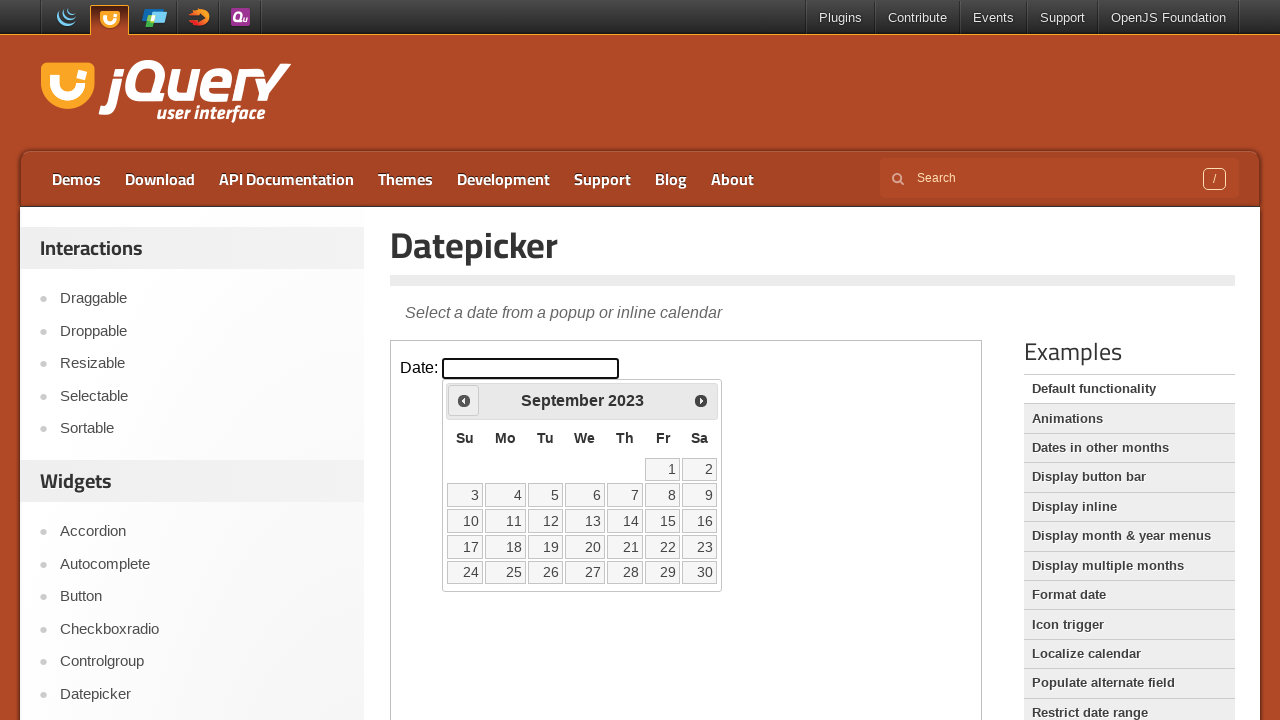

Checked current date picker month and year: September 2023
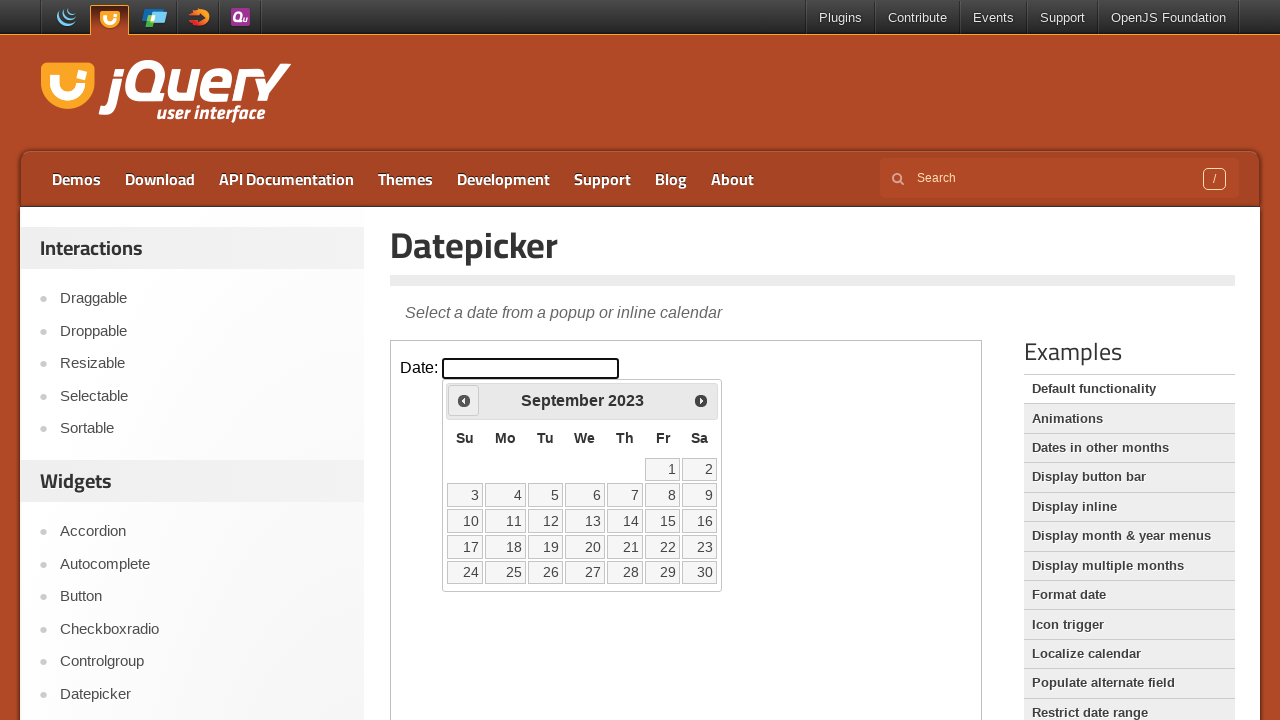

Clicked previous month button to navigate backwards in the calendar at (464, 400) on iframe >> nth=0 >> internal:control=enter-frame >> span.ui-icon.ui-icon-circle-t
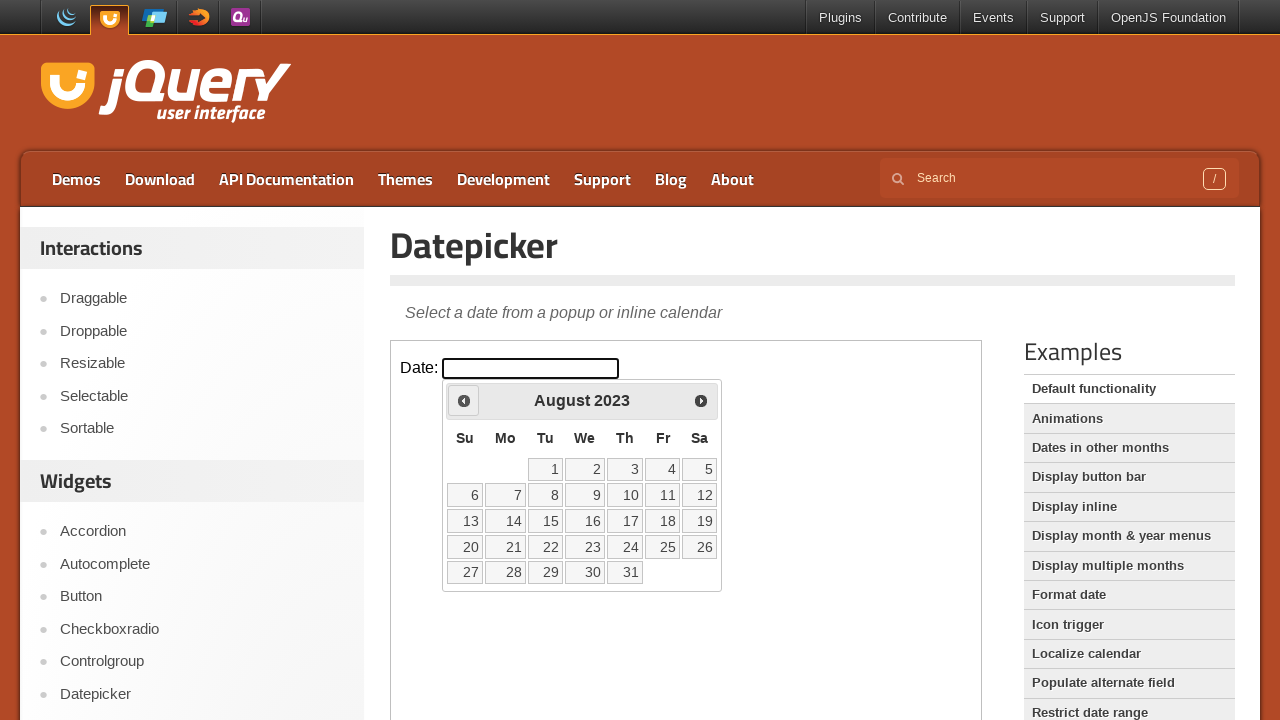

Checked current date picker month and year: August 2023
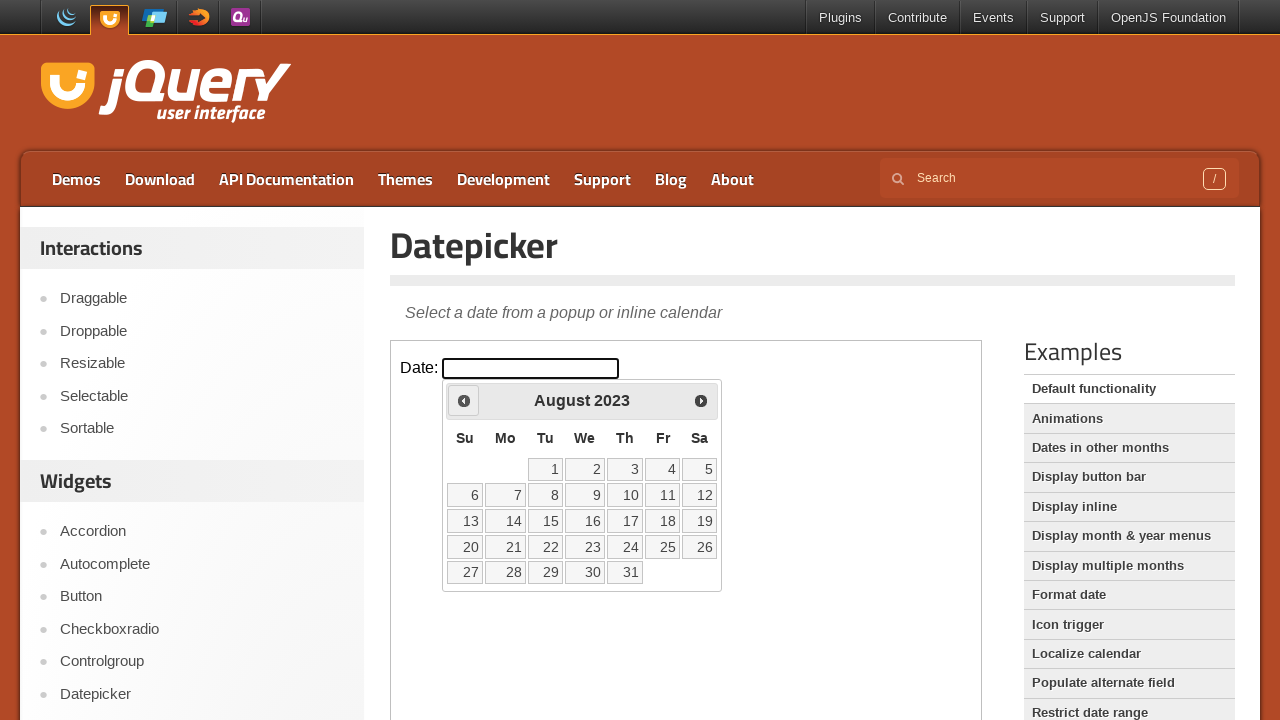

Clicked previous month button to navigate backwards in the calendar at (464, 400) on iframe >> nth=0 >> internal:control=enter-frame >> span.ui-icon.ui-icon-circle-t
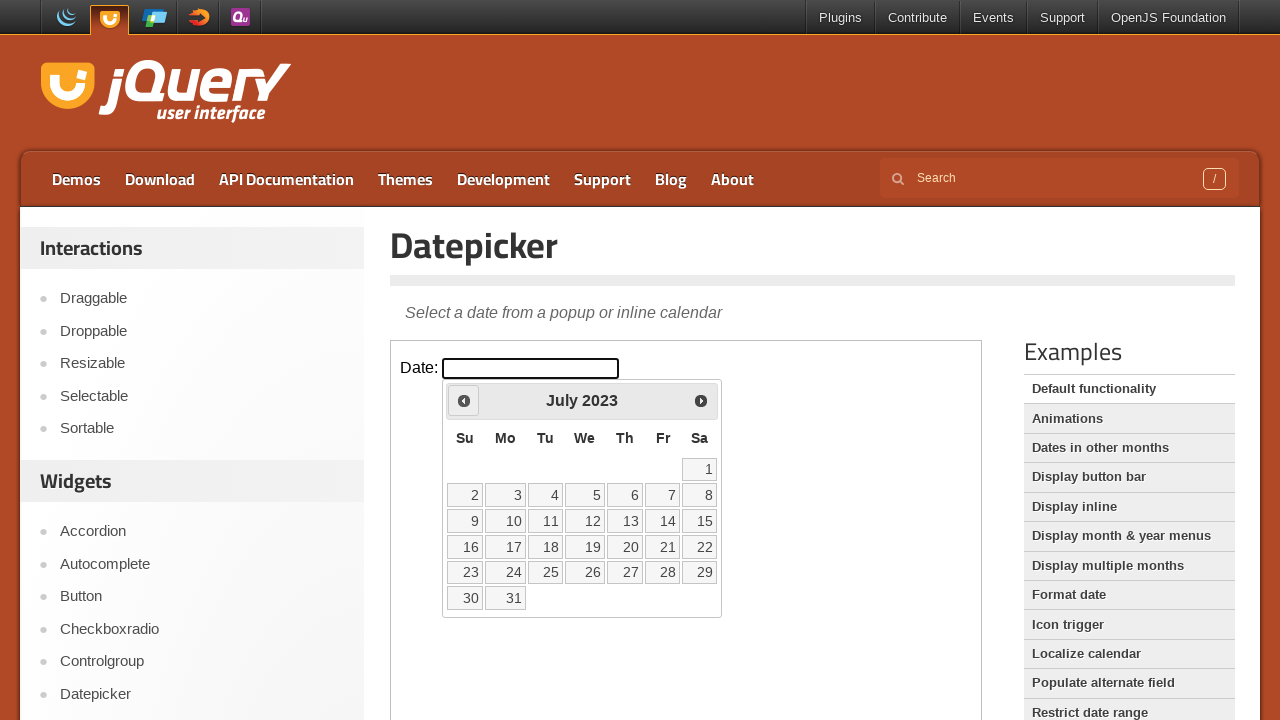

Checked current date picker month and year: July 2023
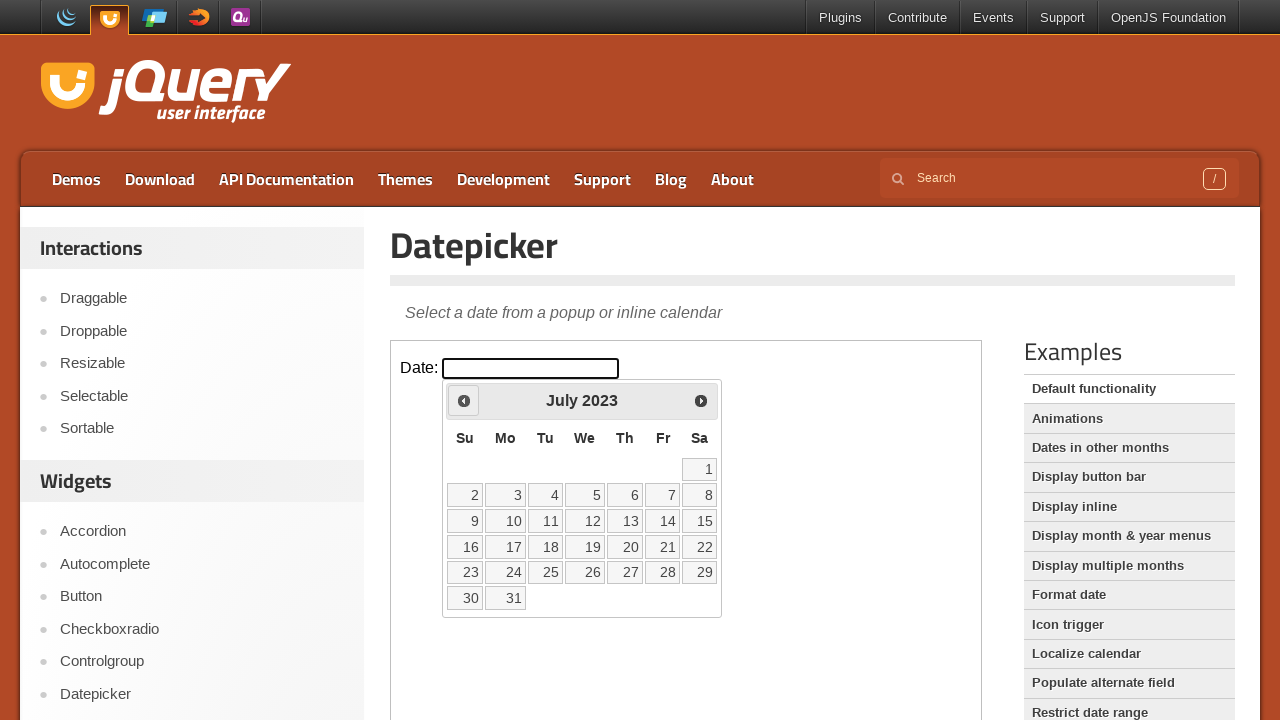

Clicked previous month button to navigate backwards in the calendar at (464, 400) on iframe >> nth=0 >> internal:control=enter-frame >> span.ui-icon.ui-icon-circle-t
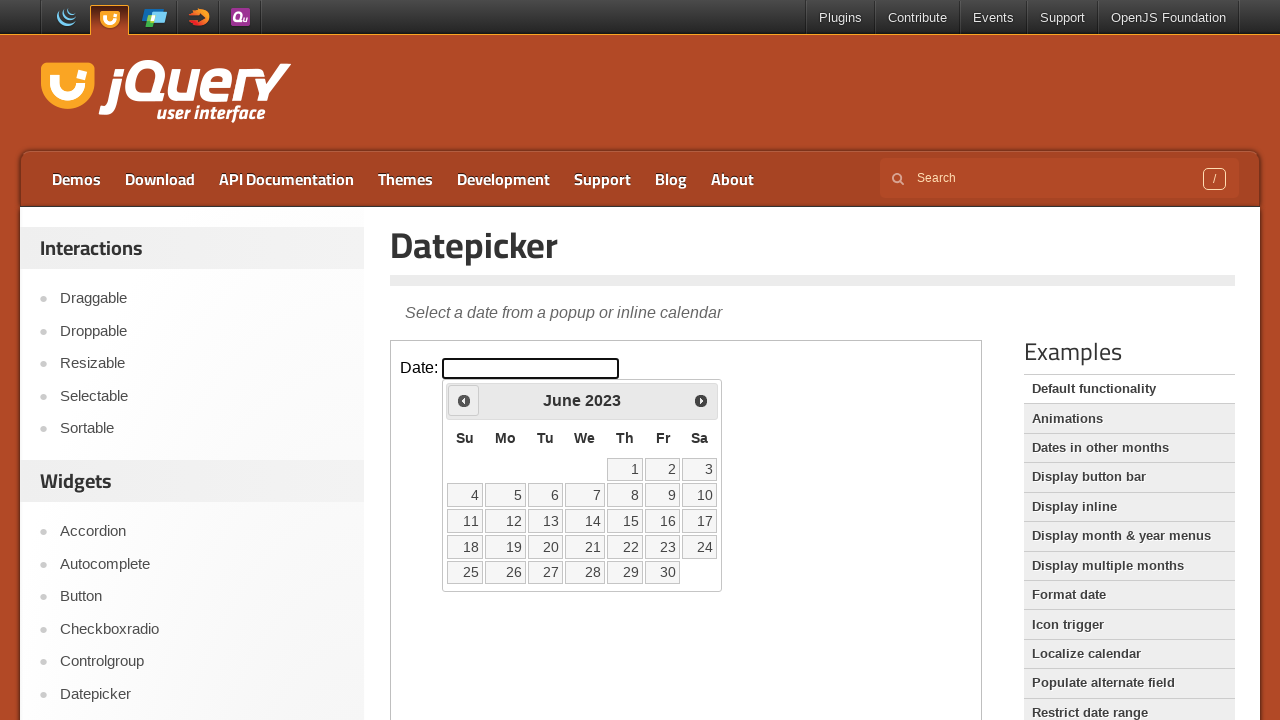

Checked current date picker month and year: June 2023
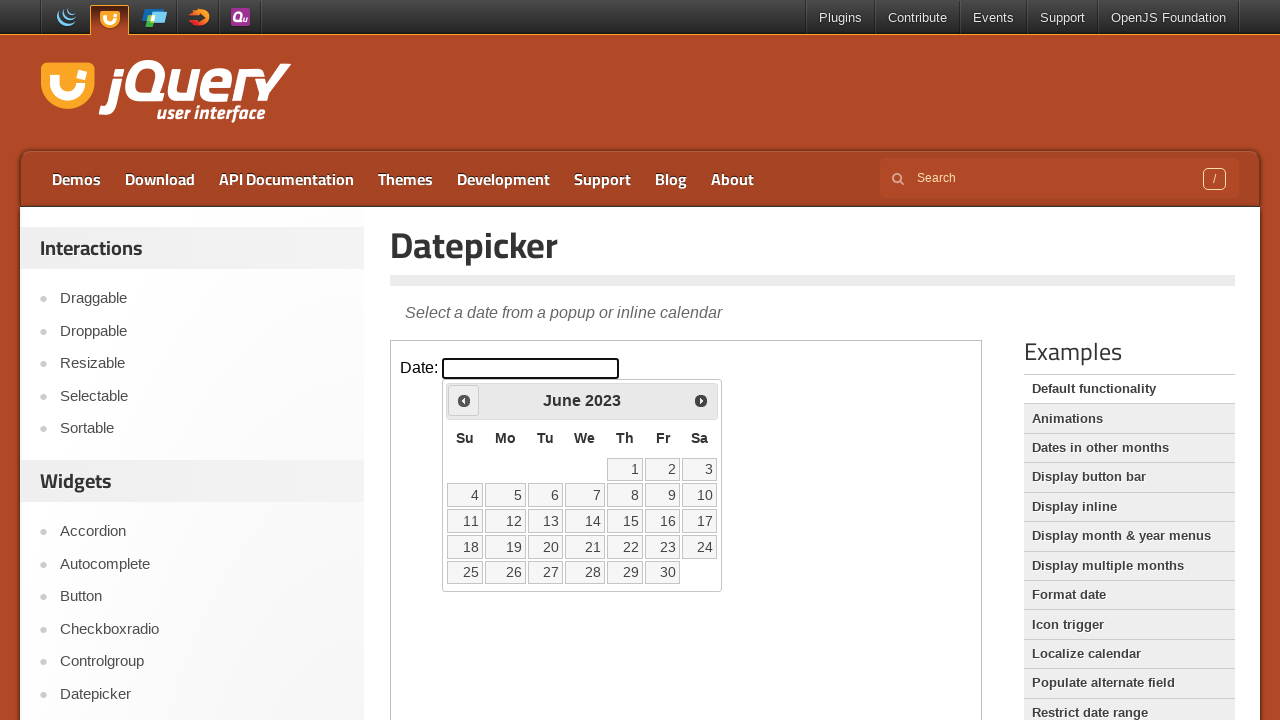

Clicked previous month button to navigate backwards in the calendar at (464, 400) on iframe >> nth=0 >> internal:control=enter-frame >> span.ui-icon.ui-icon-circle-t
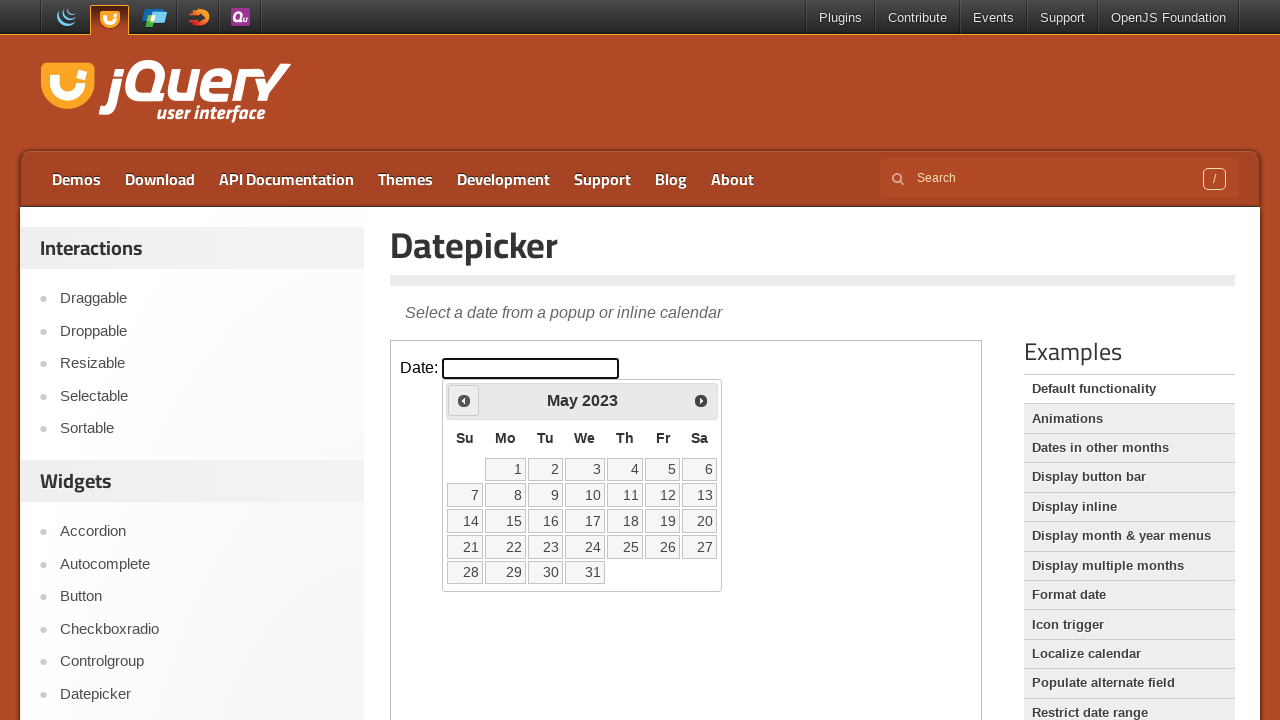

Checked current date picker month and year: May 2023
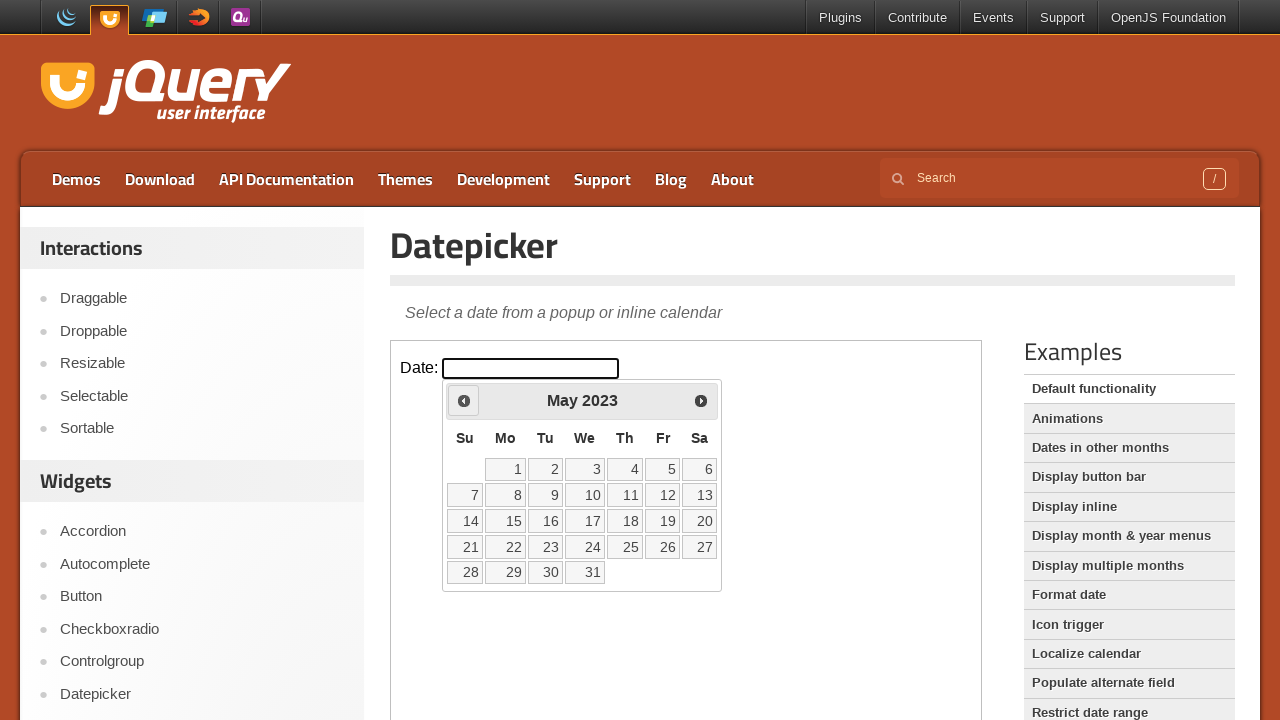

Clicked previous month button to navigate backwards in the calendar at (464, 400) on iframe >> nth=0 >> internal:control=enter-frame >> span.ui-icon.ui-icon-circle-t
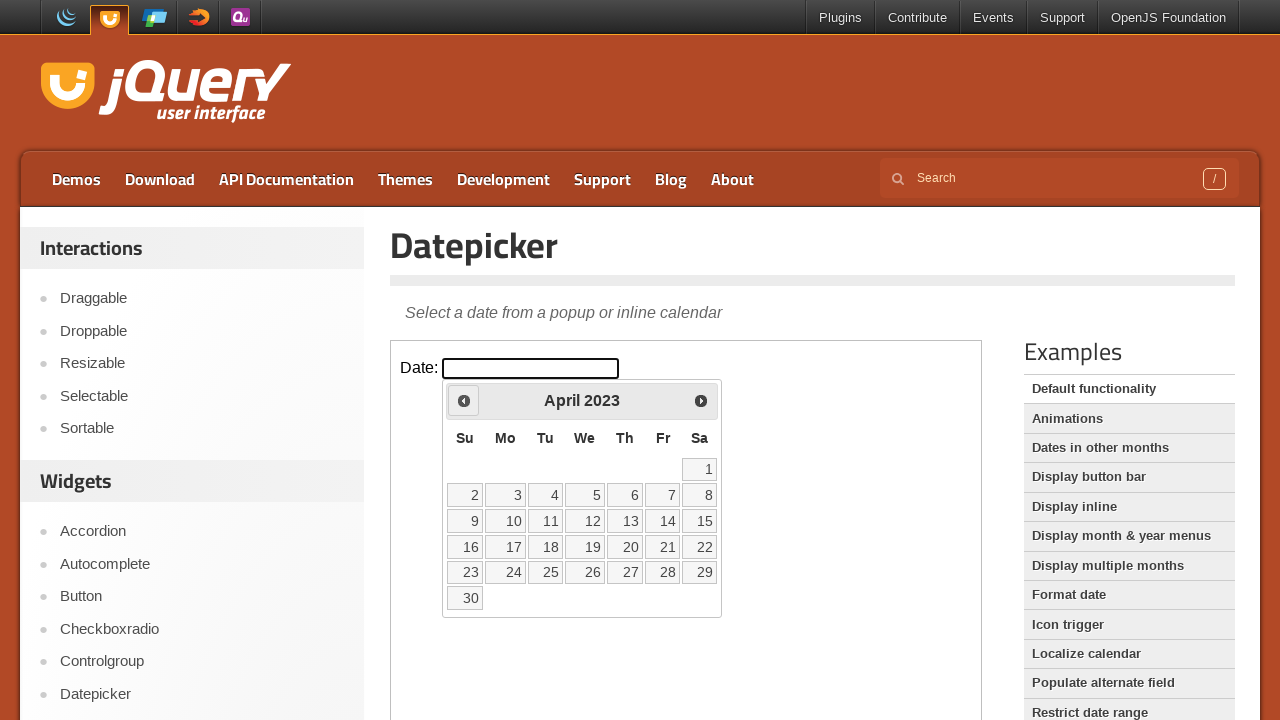

Checked current date picker month and year: April 2023
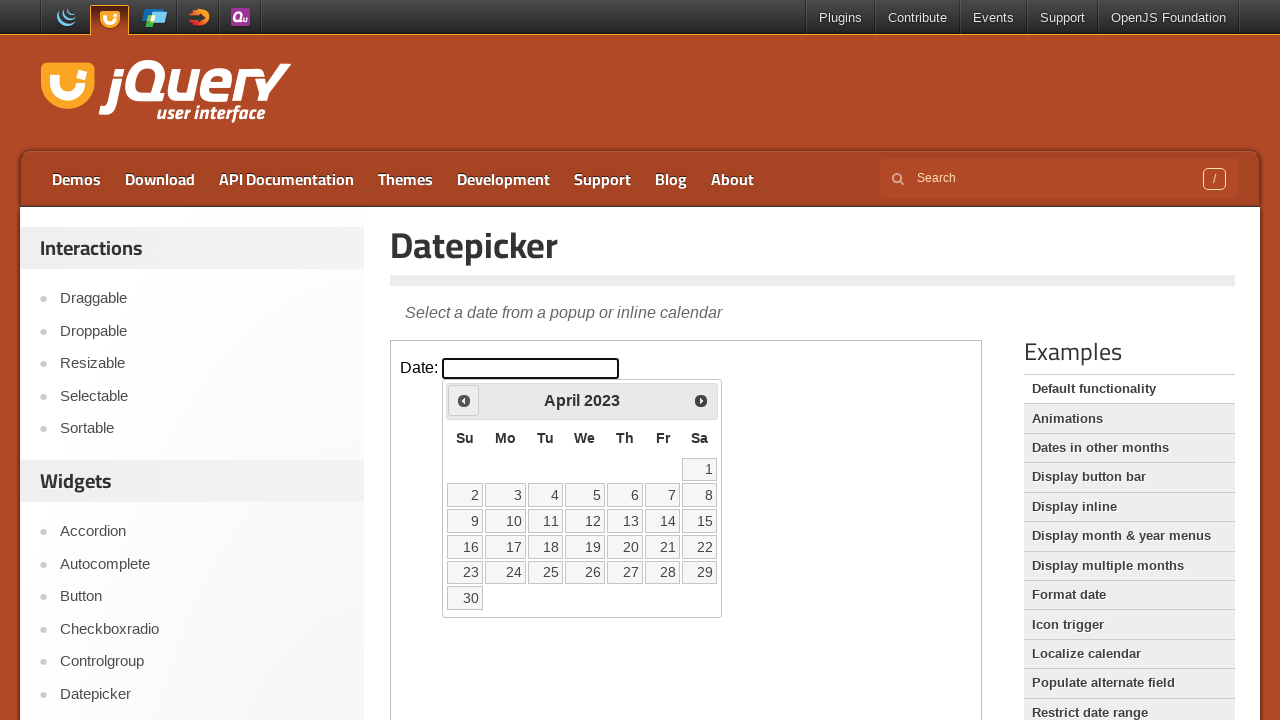

Clicked previous month button to navigate backwards in the calendar at (464, 400) on iframe >> nth=0 >> internal:control=enter-frame >> span.ui-icon.ui-icon-circle-t
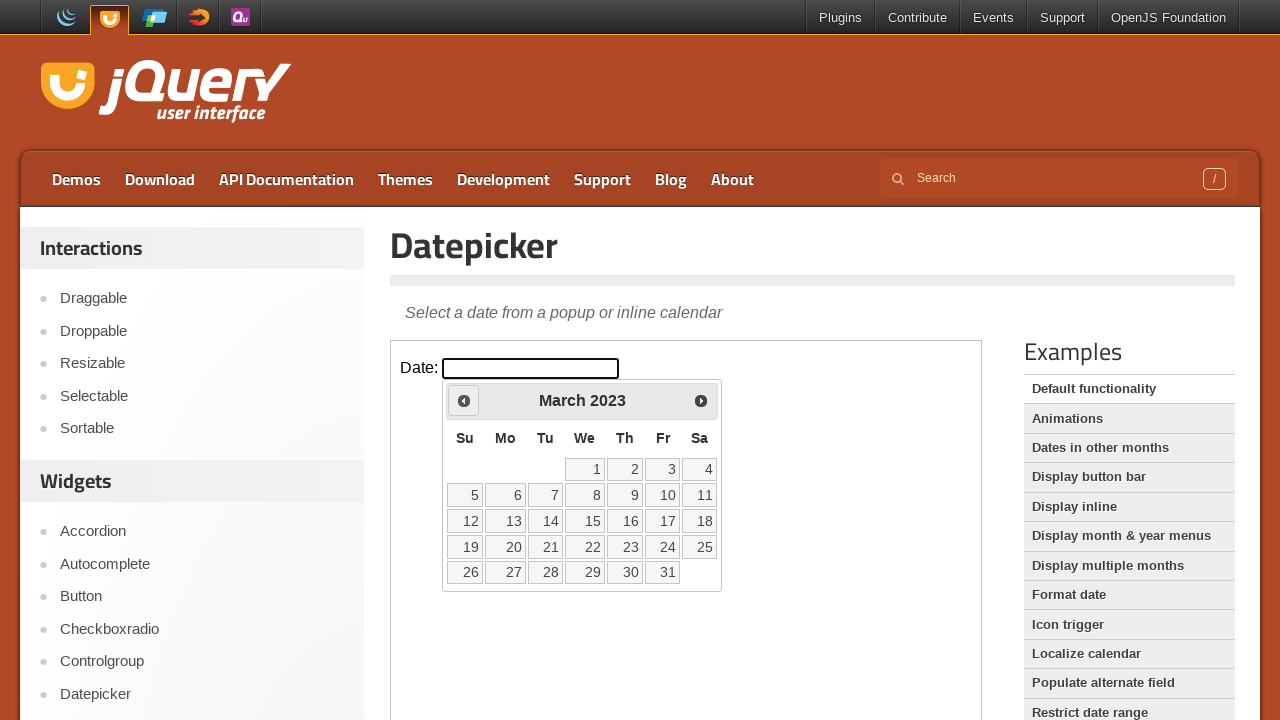

Checked current date picker month and year: March 2023
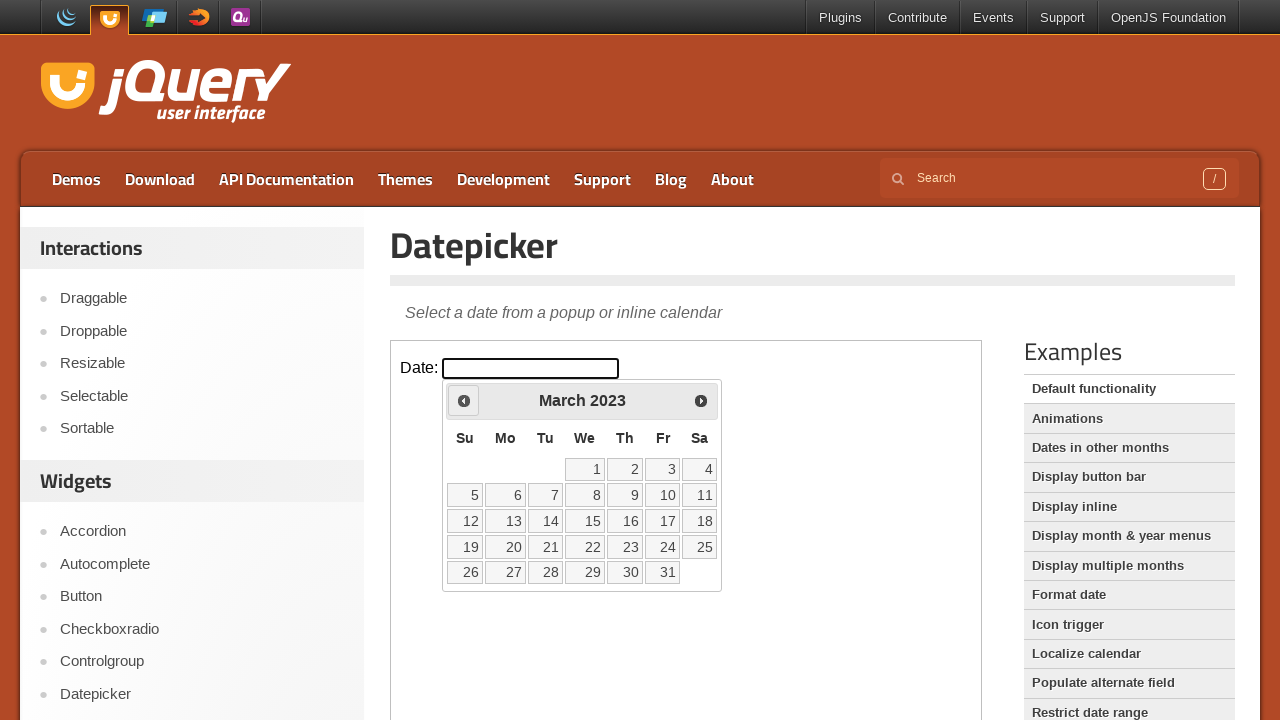

Clicked previous month button to navigate backwards in the calendar at (464, 400) on iframe >> nth=0 >> internal:control=enter-frame >> span.ui-icon.ui-icon-circle-t
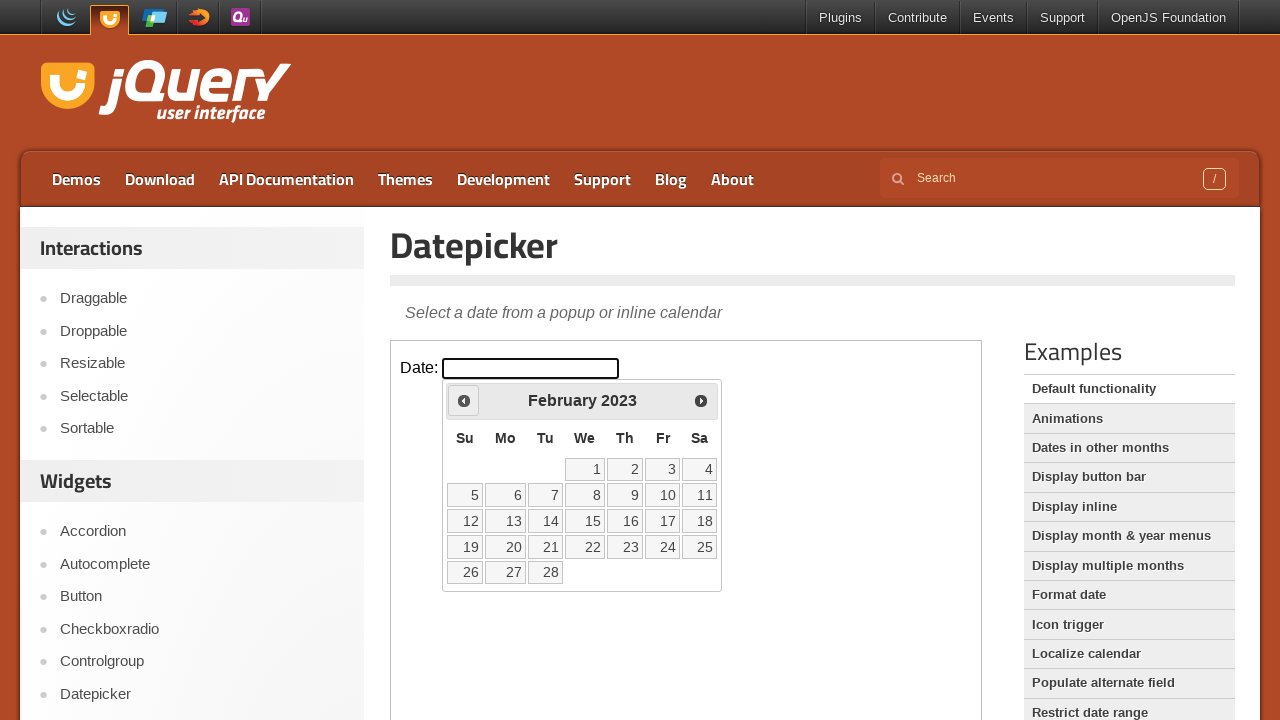

Checked current date picker month and year: February 2023
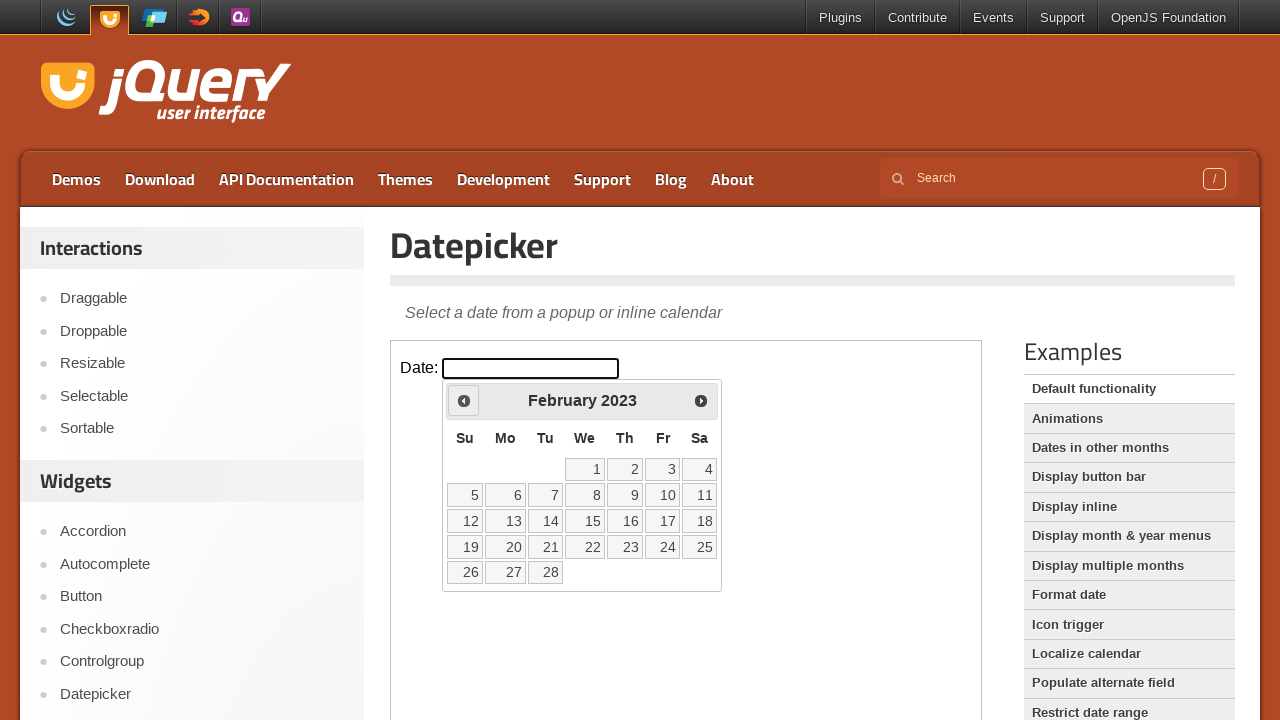

Clicked previous month button to navigate backwards in the calendar at (464, 400) on iframe >> nth=0 >> internal:control=enter-frame >> span.ui-icon.ui-icon-circle-t
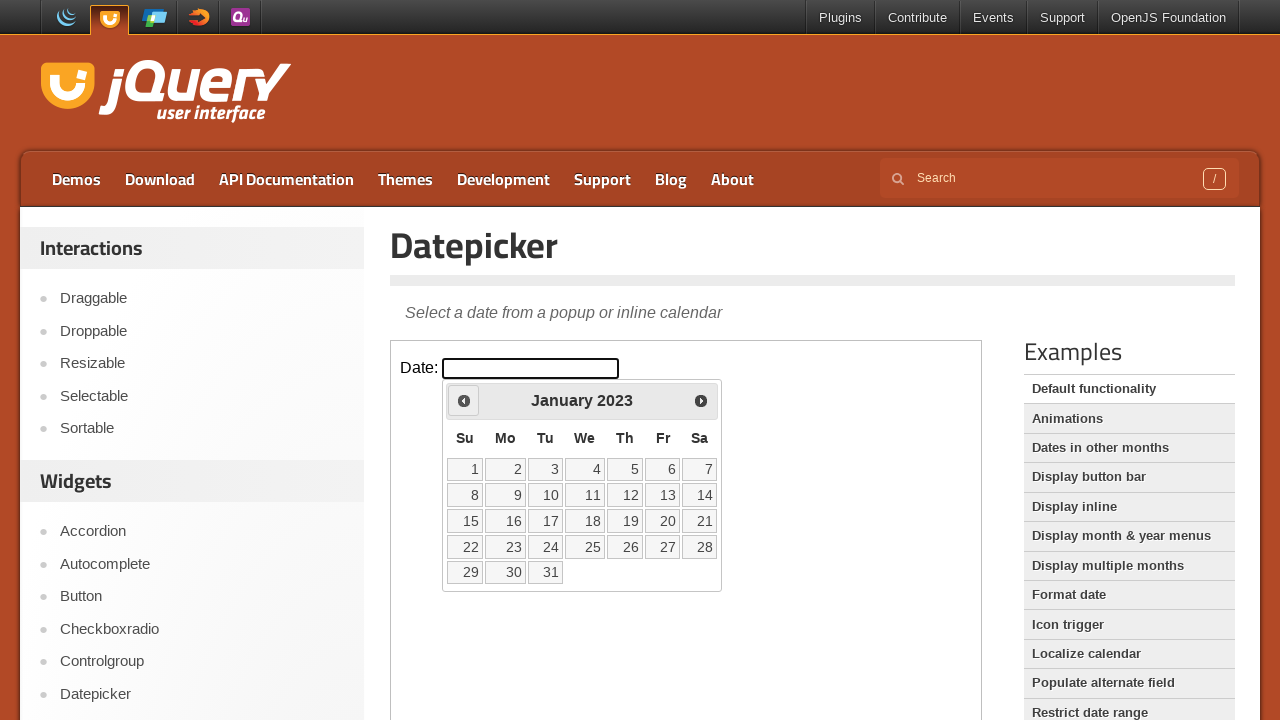

Checked current date picker month and year: January 2023
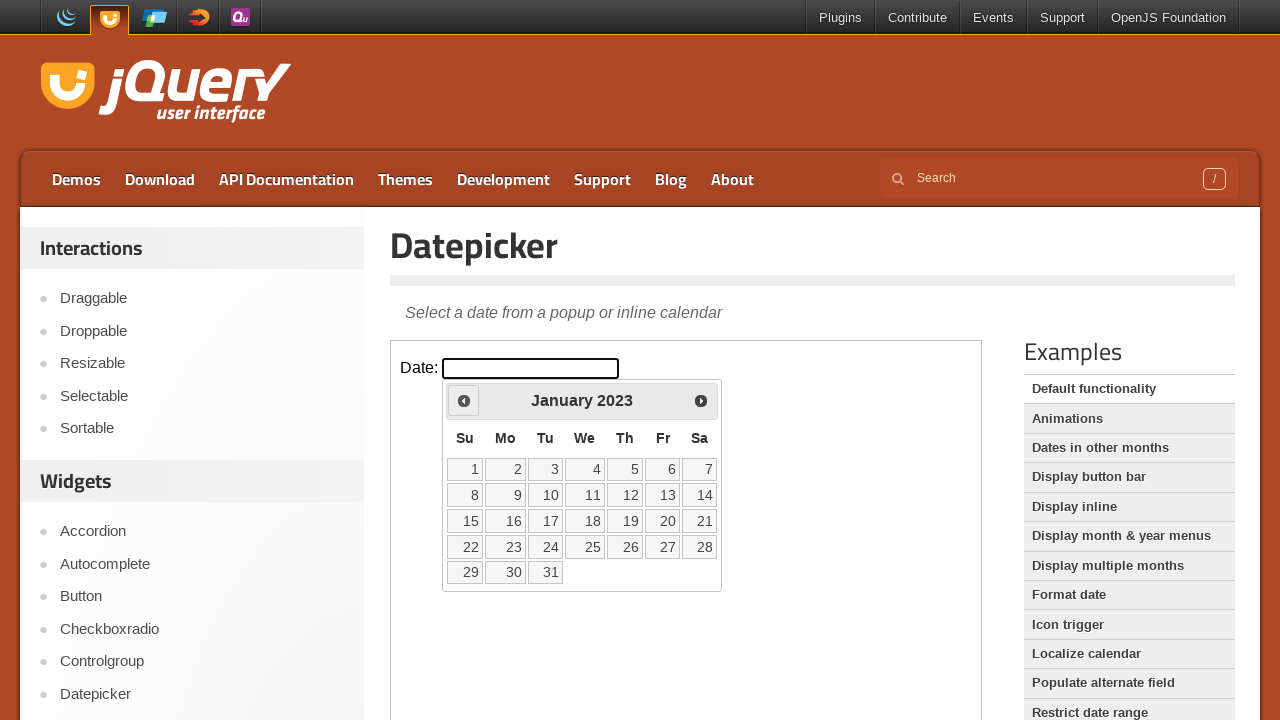

Clicked previous month button to navigate backwards in the calendar at (464, 400) on iframe >> nth=0 >> internal:control=enter-frame >> span.ui-icon.ui-icon-circle-t
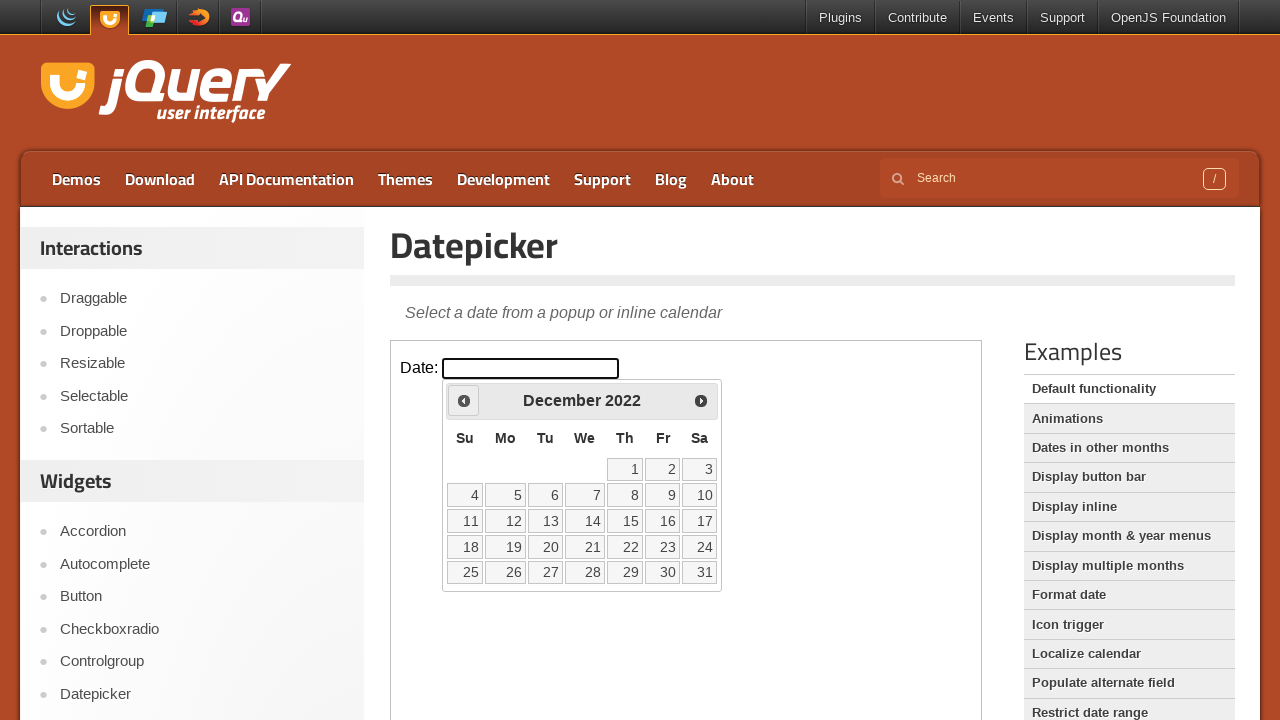

Checked current date picker month and year: December 2022
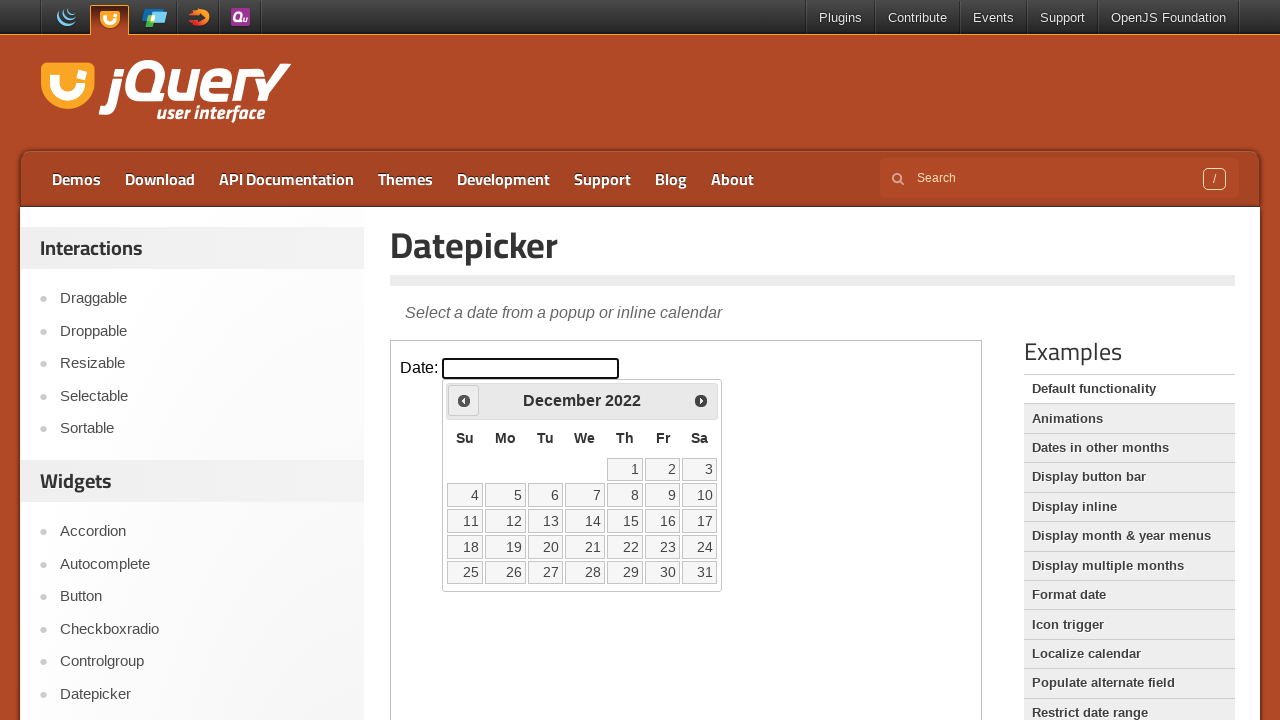

Clicked previous month button to navigate backwards in the calendar at (464, 400) on iframe >> nth=0 >> internal:control=enter-frame >> span.ui-icon.ui-icon-circle-t
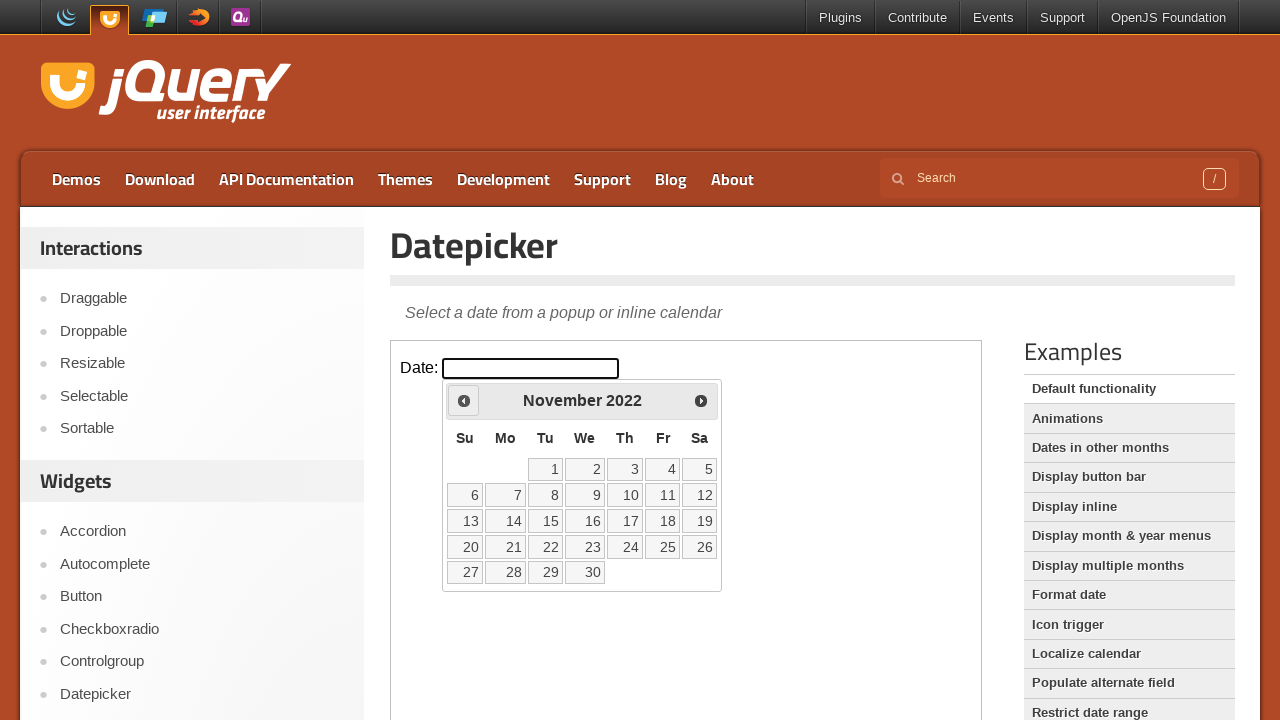

Checked current date picker month and year: November 2022
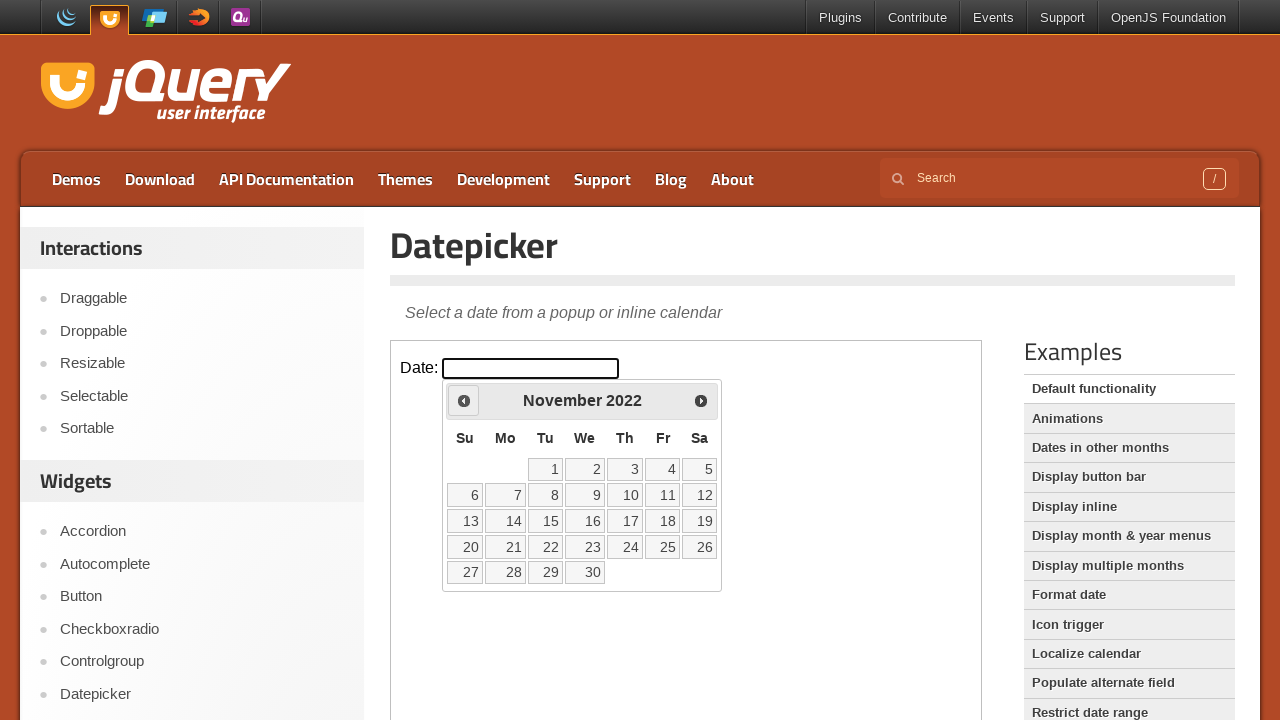

Clicked previous month button to navigate backwards in the calendar at (464, 400) on iframe >> nth=0 >> internal:control=enter-frame >> span.ui-icon.ui-icon-circle-t
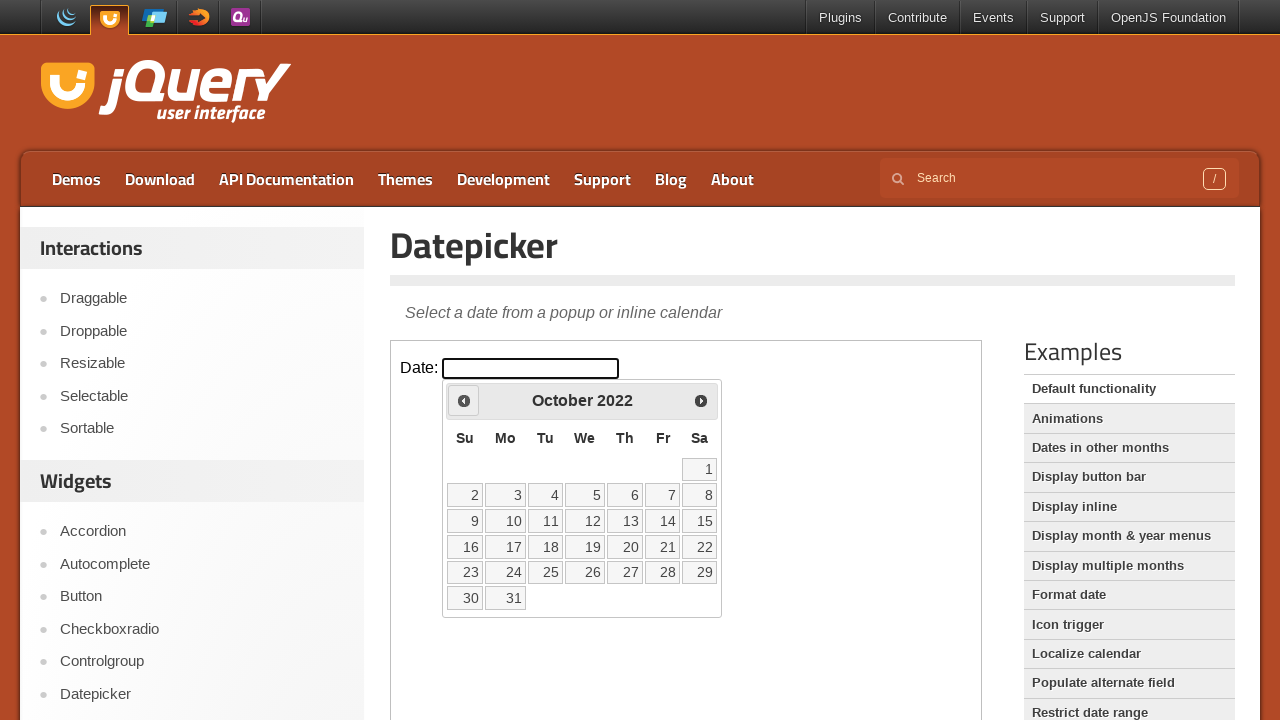

Checked current date picker month and year: October 2022
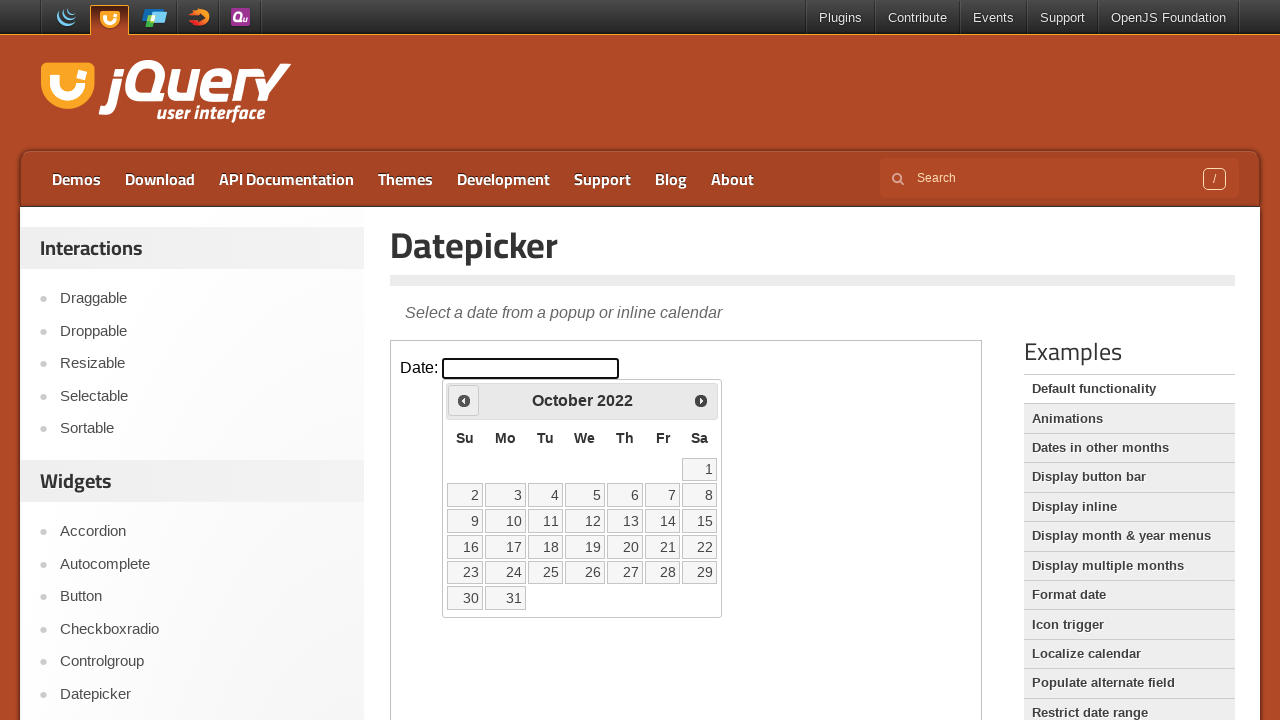

Clicked previous month button to navigate backwards in the calendar at (464, 400) on iframe >> nth=0 >> internal:control=enter-frame >> span.ui-icon.ui-icon-circle-t
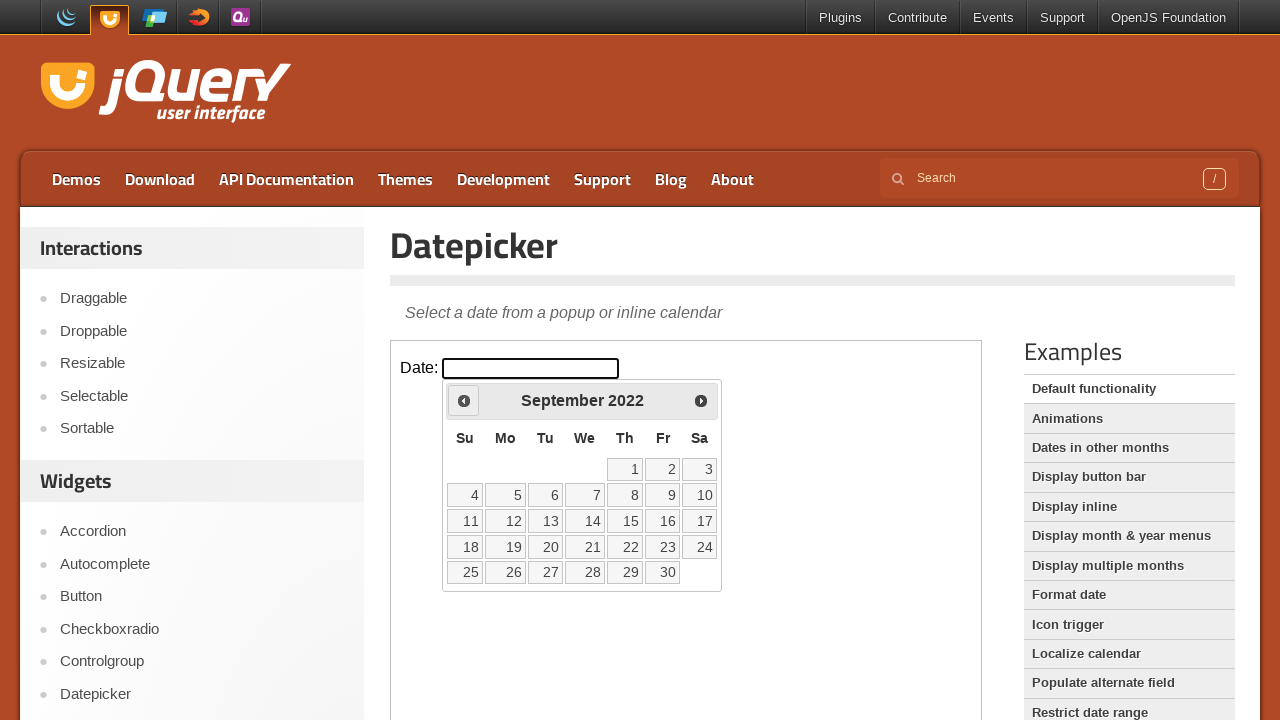

Checked current date picker month and year: September 2022
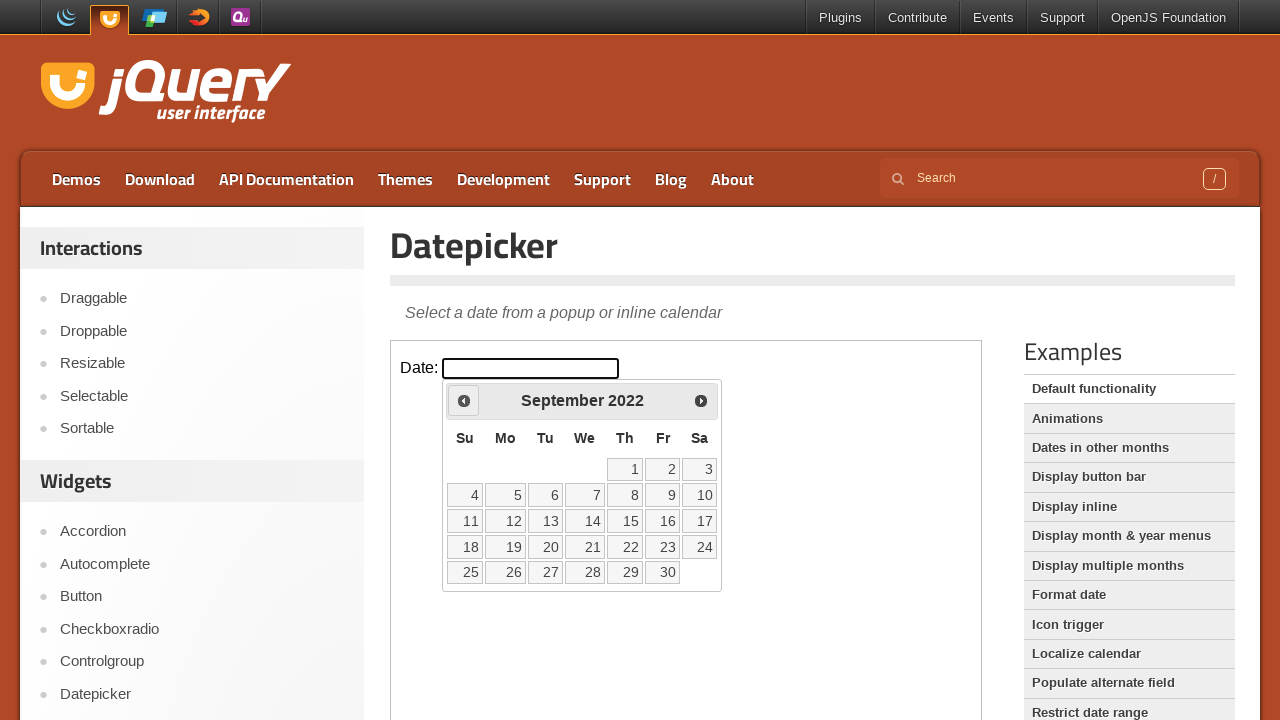

Clicked previous month button to navigate backwards in the calendar at (464, 400) on iframe >> nth=0 >> internal:control=enter-frame >> span.ui-icon.ui-icon-circle-t
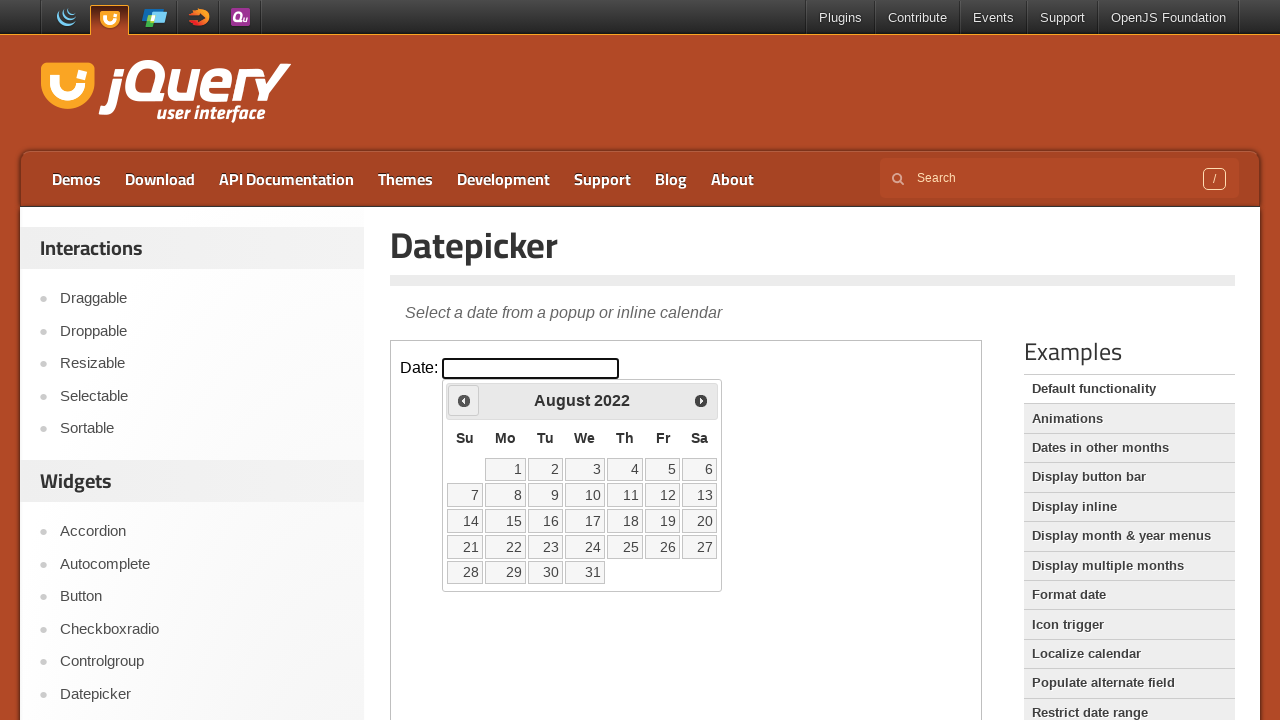

Checked current date picker month and year: August 2022
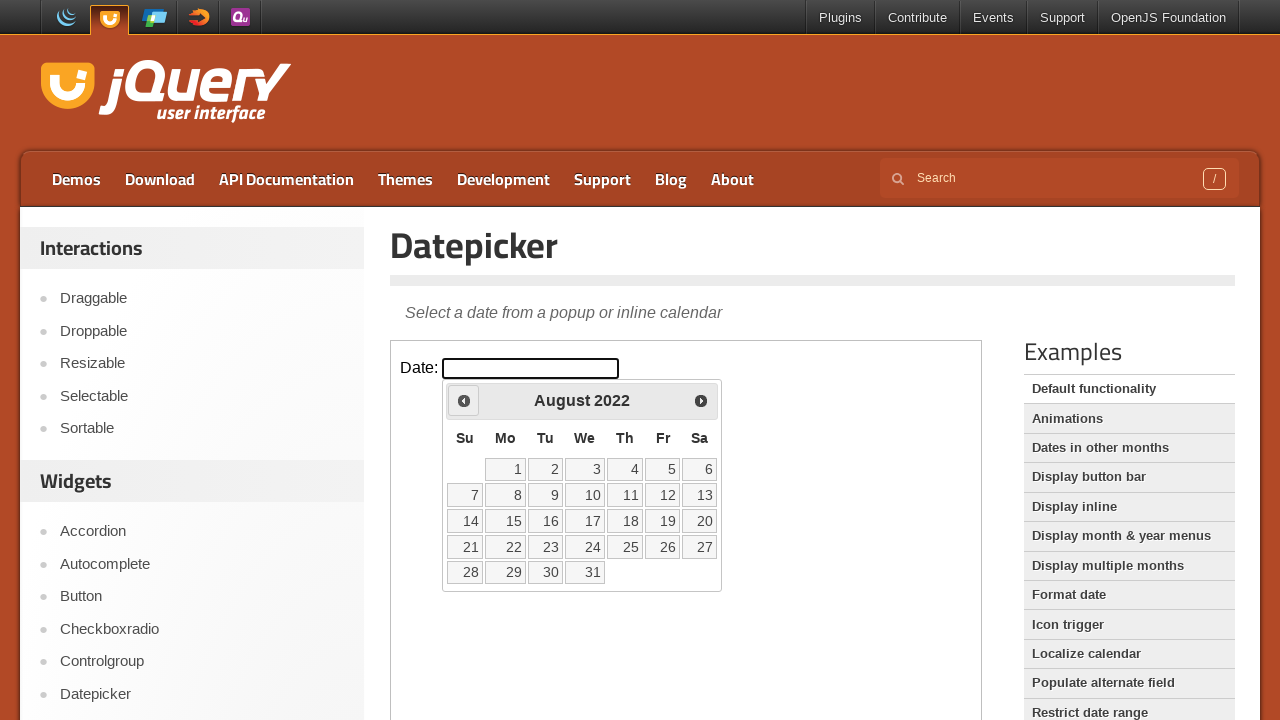

Clicked previous month button to navigate backwards in the calendar at (464, 400) on iframe >> nth=0 >> internal:control=enter-frame >> span.ui-icon.ui-icon-circle-t
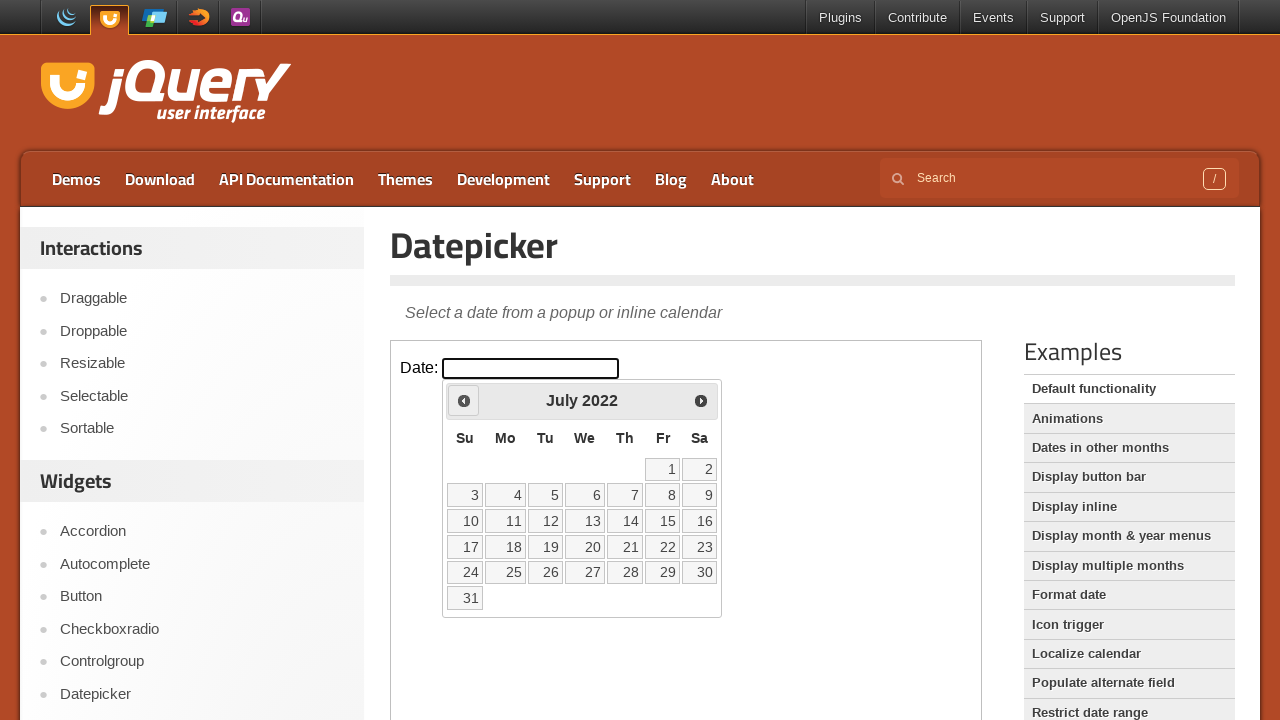

Checked current date picker month and year: July 2022
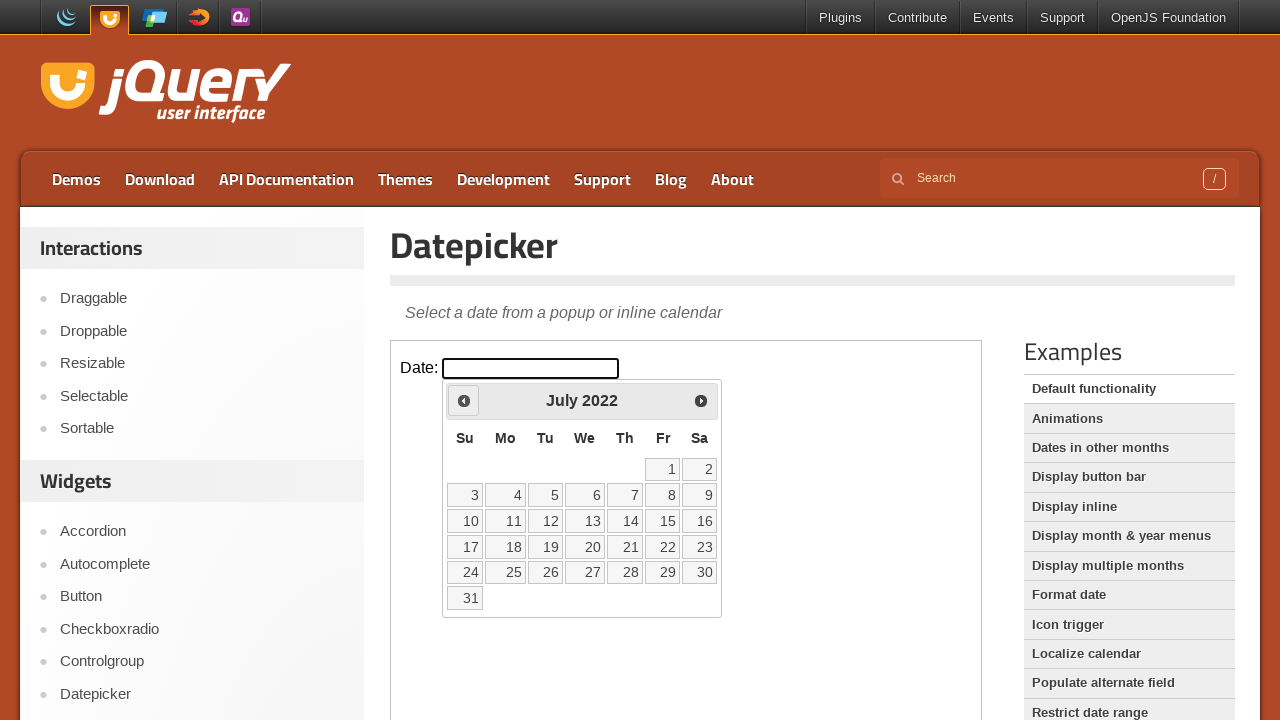

Clicked previous month button to navigate backwards in the calendar at (464, 400) on iframe >> nth=0 >> internal:control=enter-frame >> span.ui-icon.ui-icon-circle-t
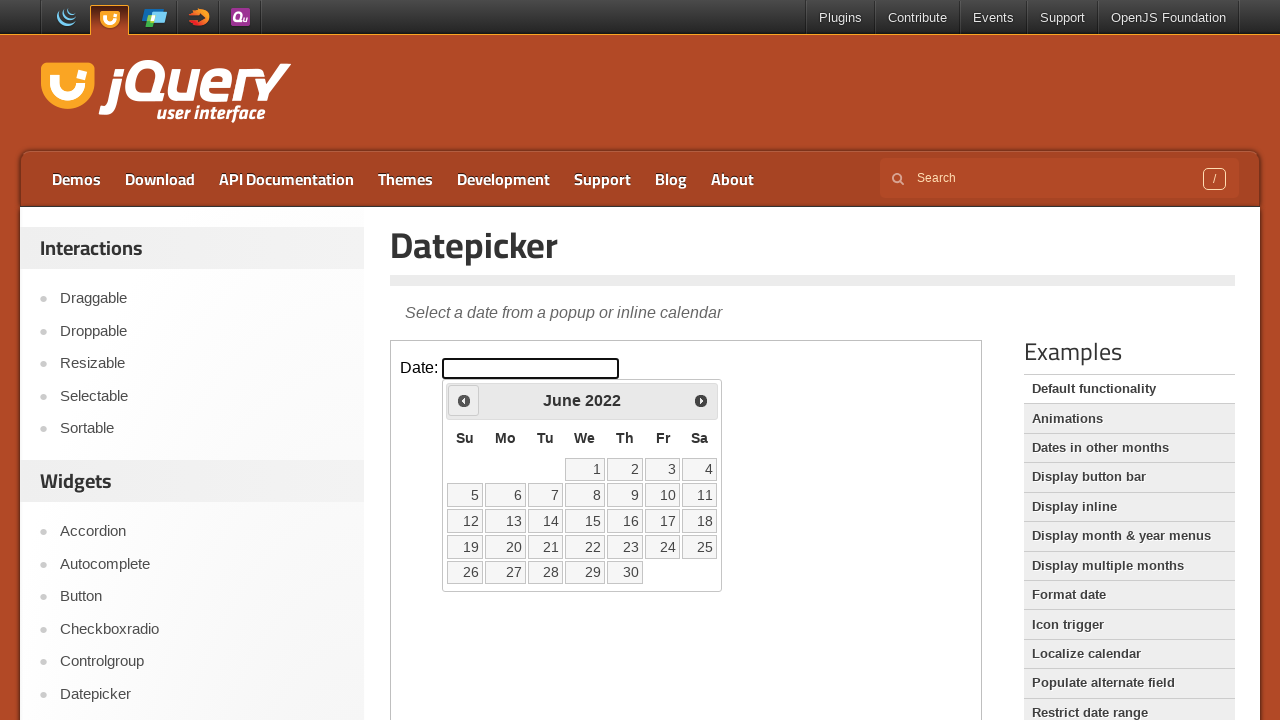

Checked current date picker month and year: June 2022
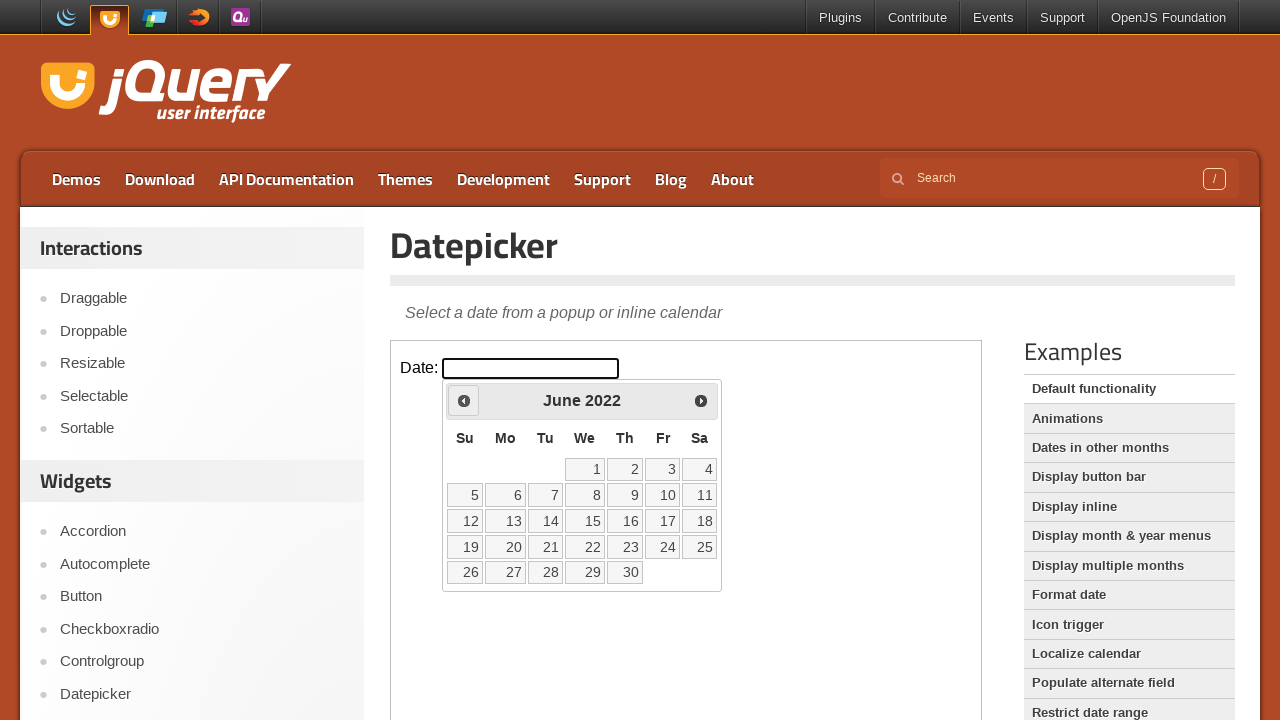

Clicked previous month button to navigate backwards in the calendar at (464, 400) on iframe >> nth=0 >> internal:control=enter-frame >> span.ui-icon.ui-icon-circle-t
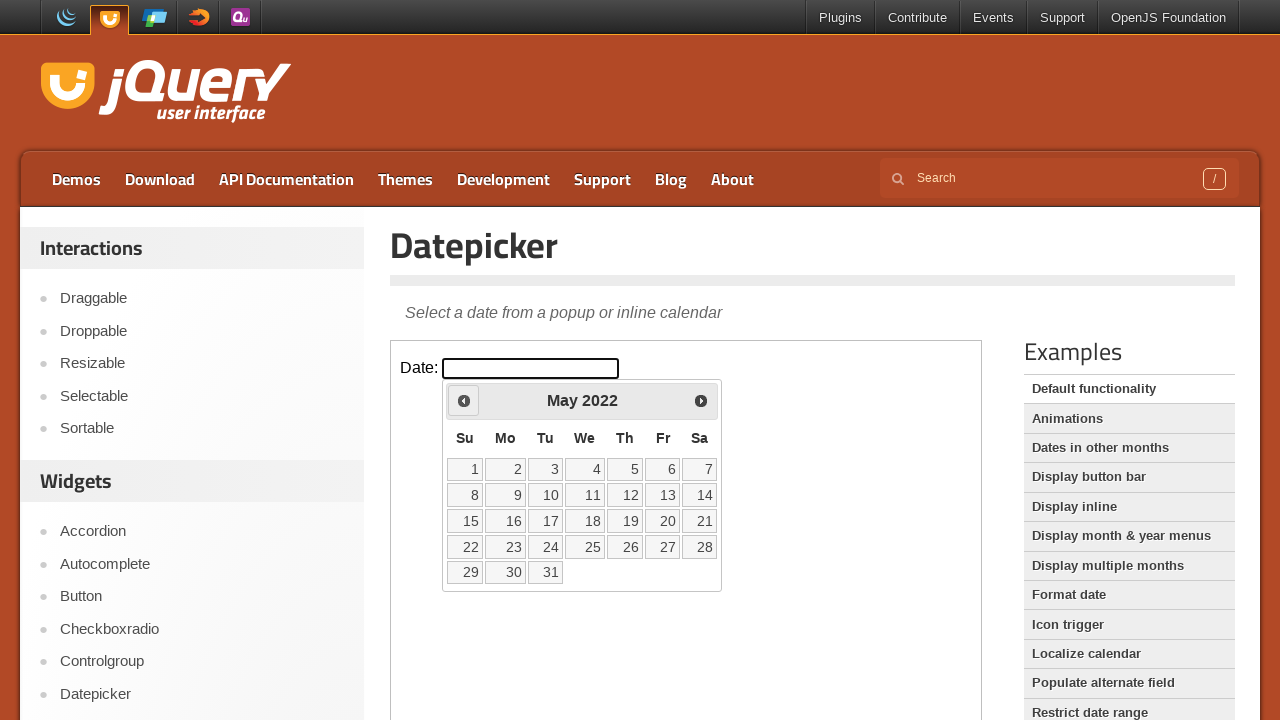

Checked current date picker month and year: May 2022
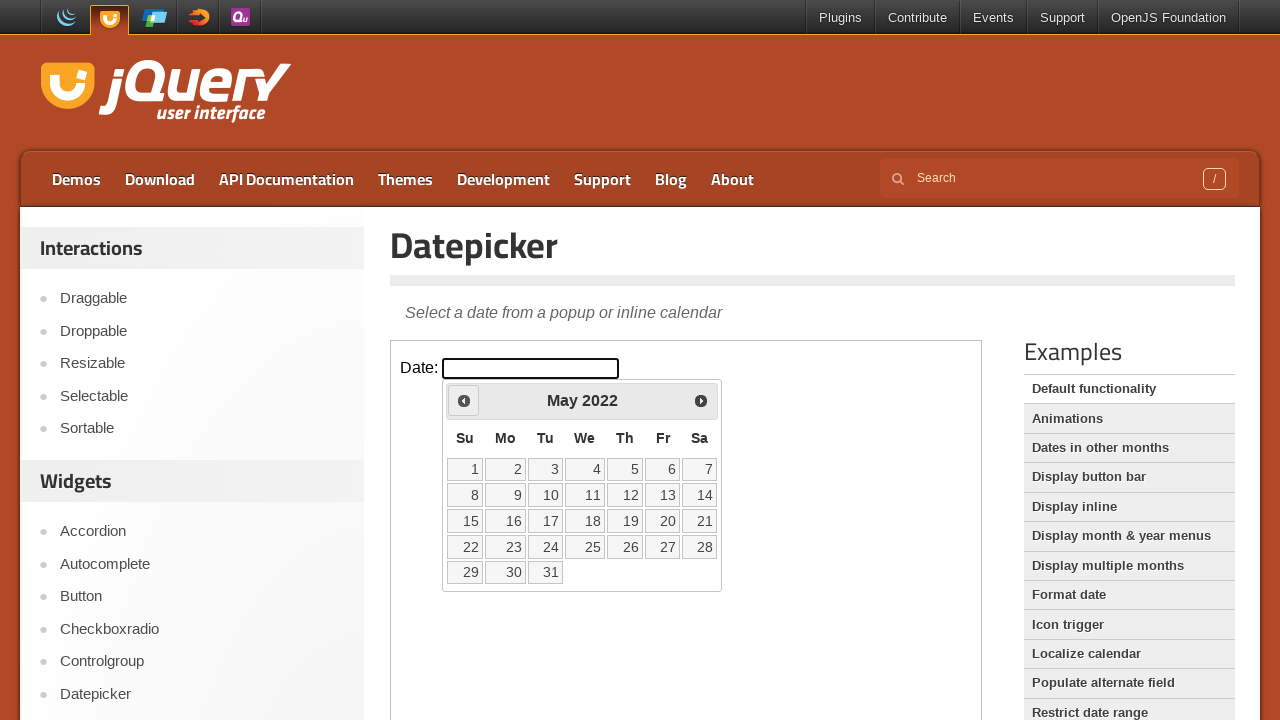

Located all available date links in the calendar
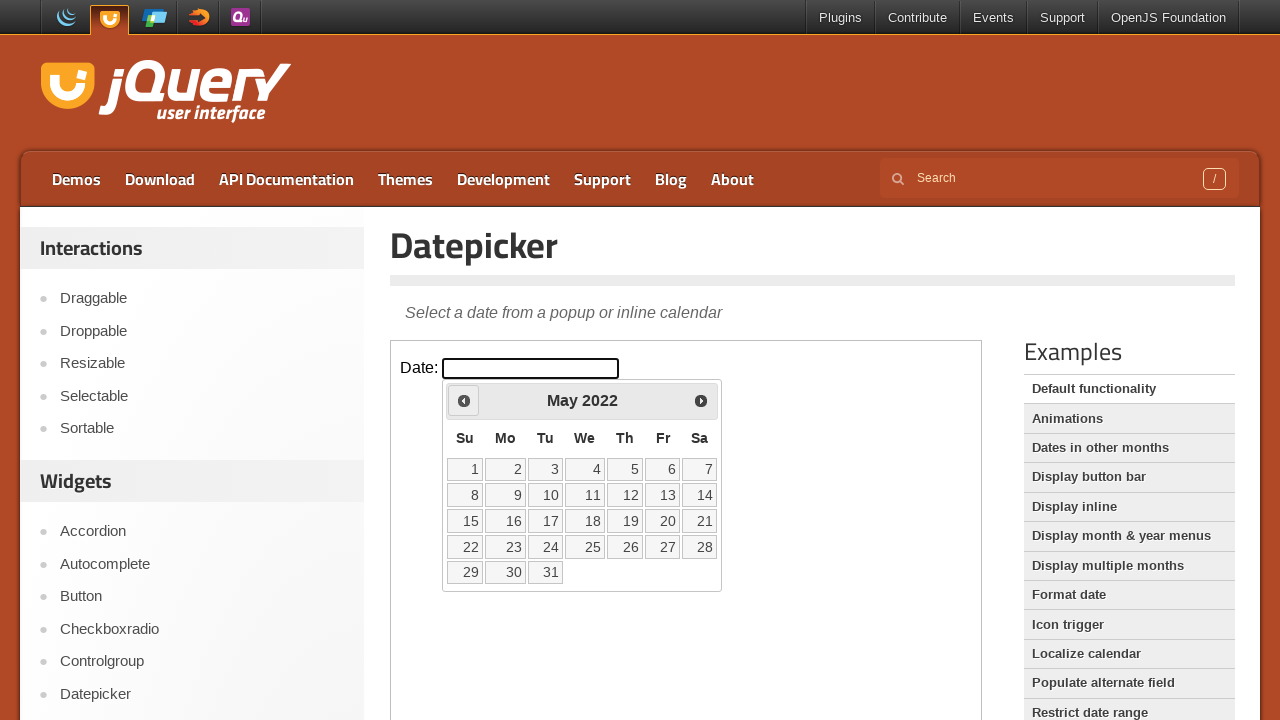

Selected the 10th day from the May 2022 calendar at (545, 495) on iframe >> nth=0 >> internal:control=enter-frame >> table.ui-datepicker-calendar 
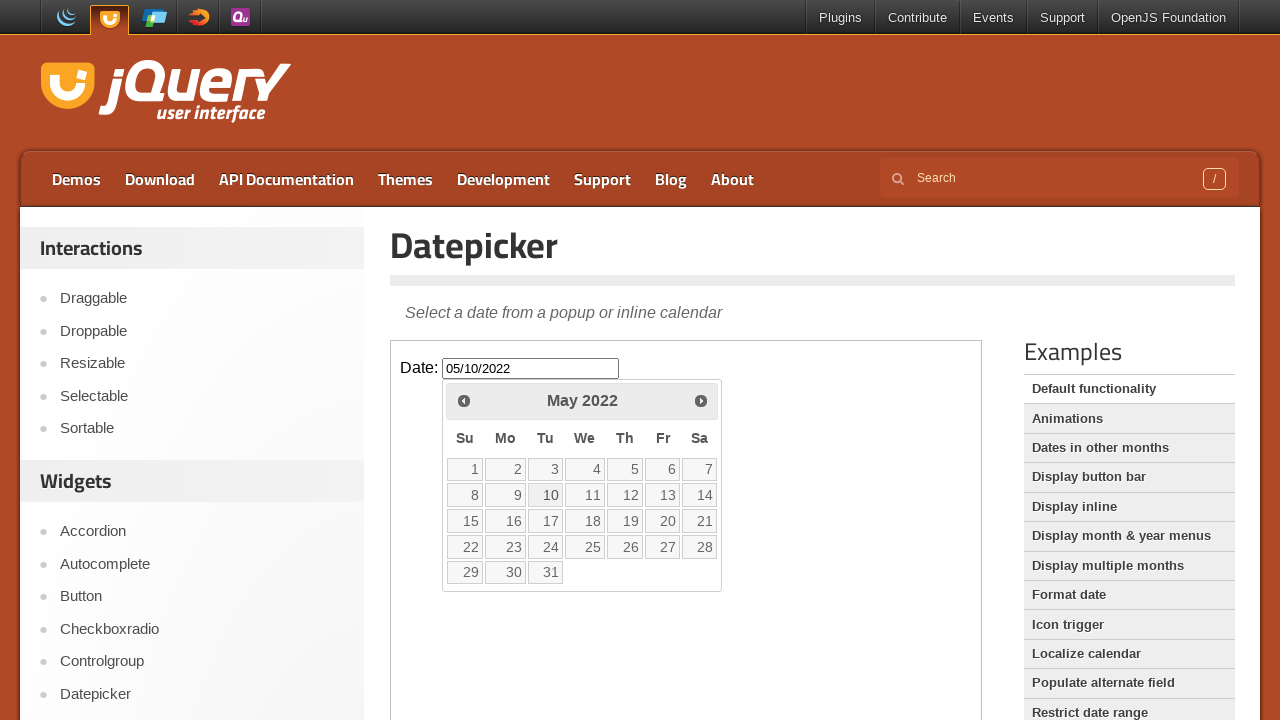

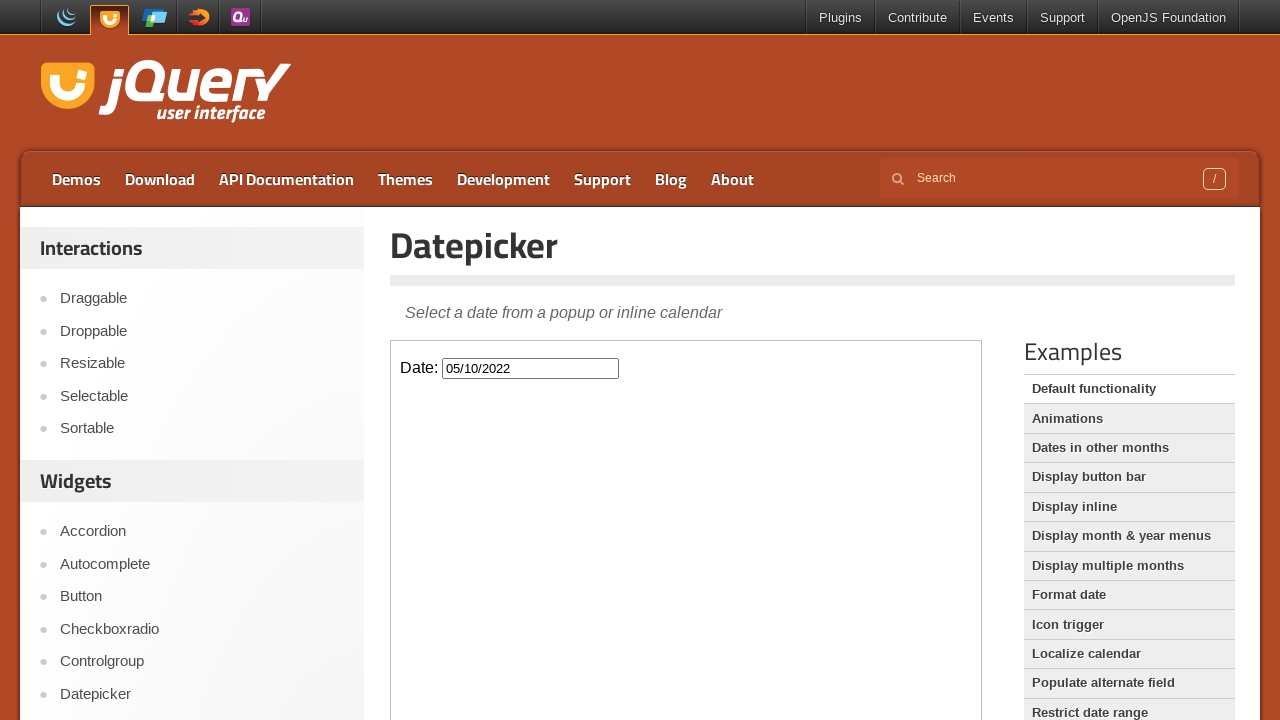